Tests calendar navigation by clicking through months to select a specific date in December 2017

Starting URL: https://www.lambdatest.com/selenium-playground/bootstrap-date-picker-demo

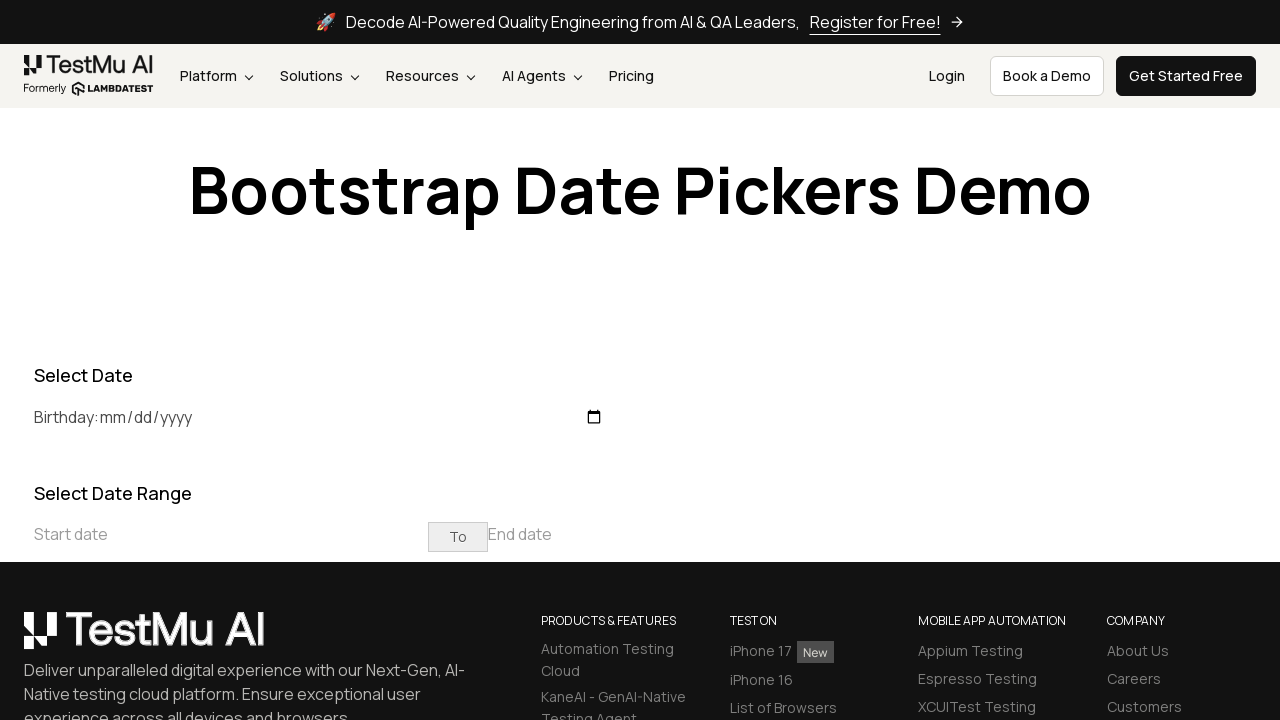

Clicked on date picker input to open calendar at (231, 534) on xpath=//*[@id="datepicker"]/input[1]
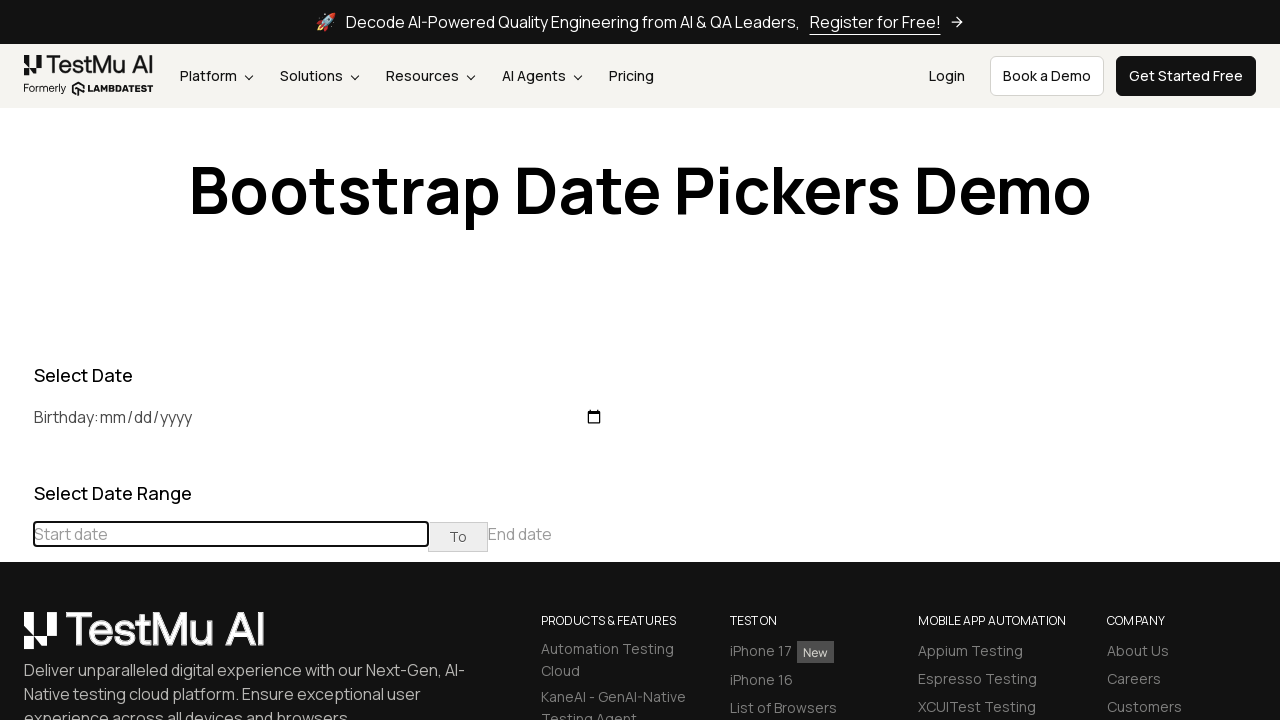

Located calendar navigation elements
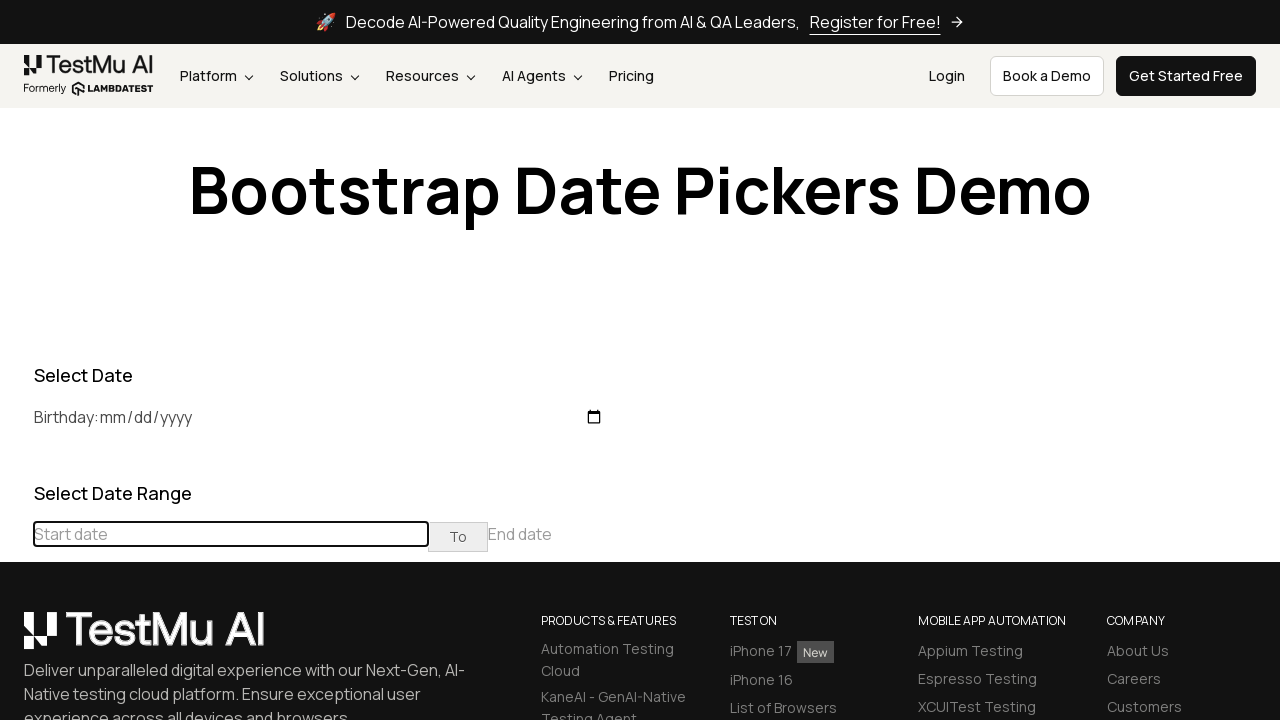

Determined navigation direction: going backward to reach December 2017
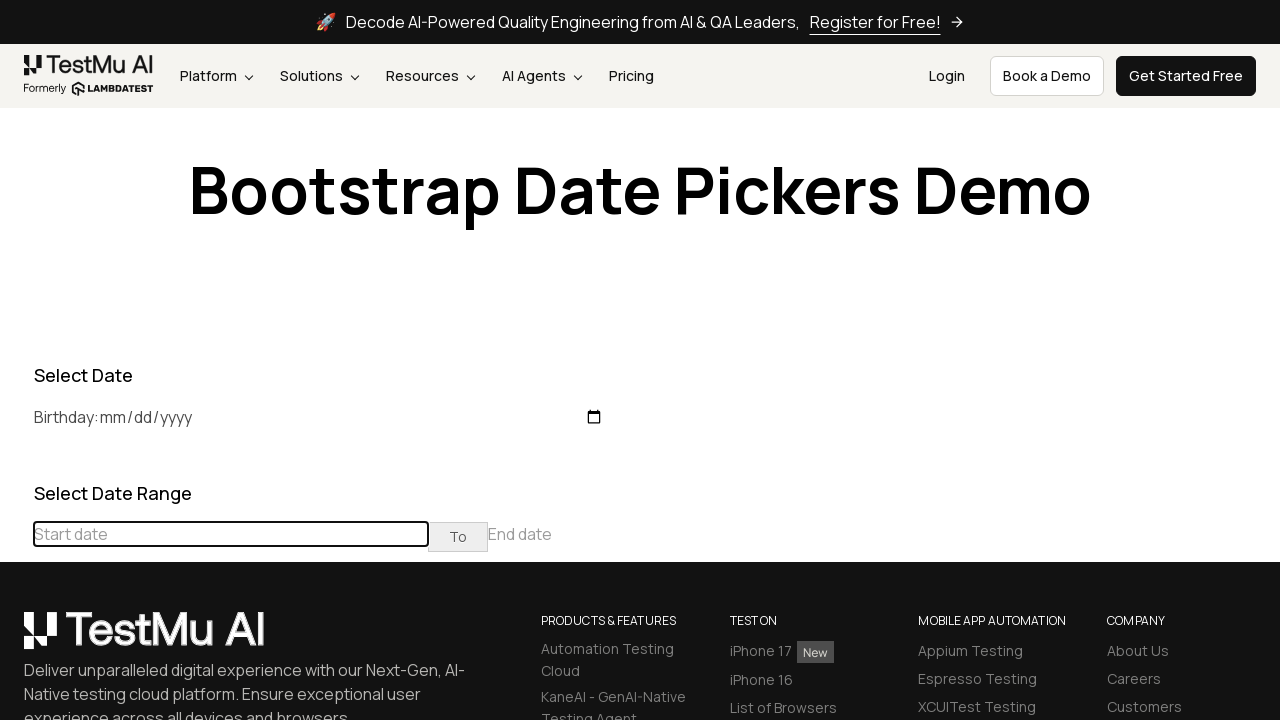

Navigated to previous month, current display: January 2026 at (16, 465) on (//th[@class='prev'])[1]
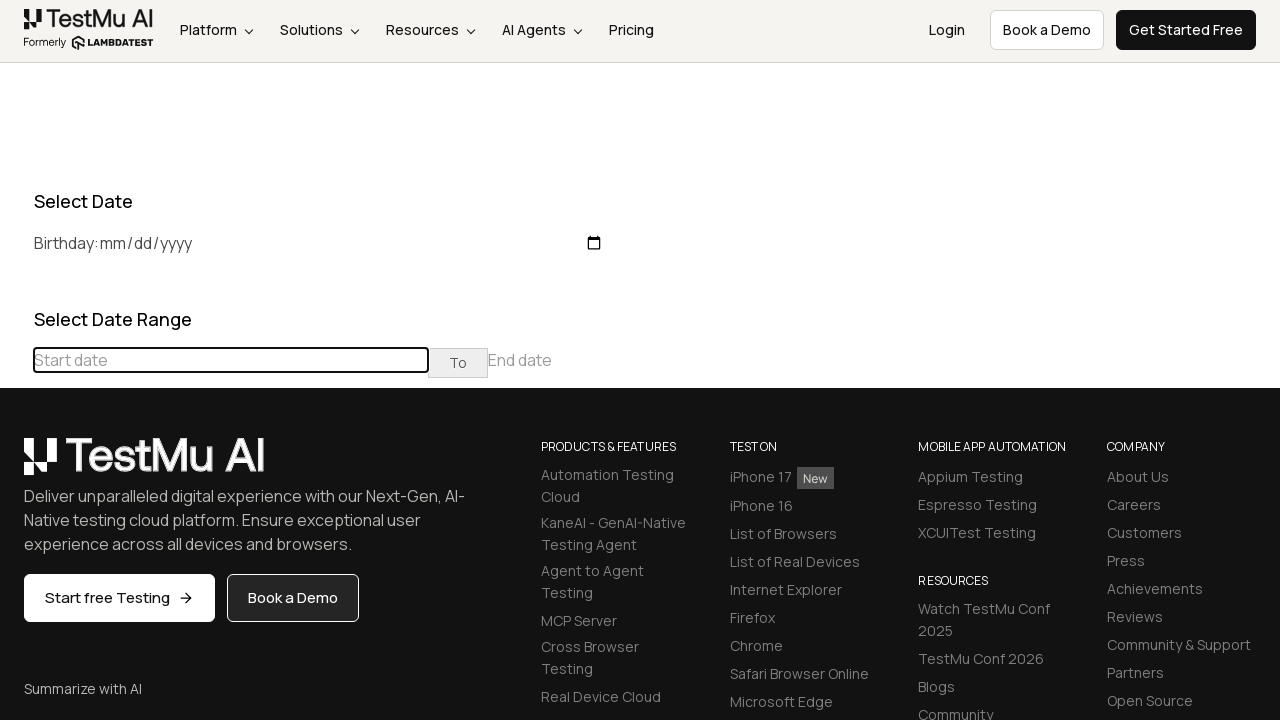

Navigated to previous month, current display: December 2025 at (16, 465) on (//th[@class='prev'])[1]
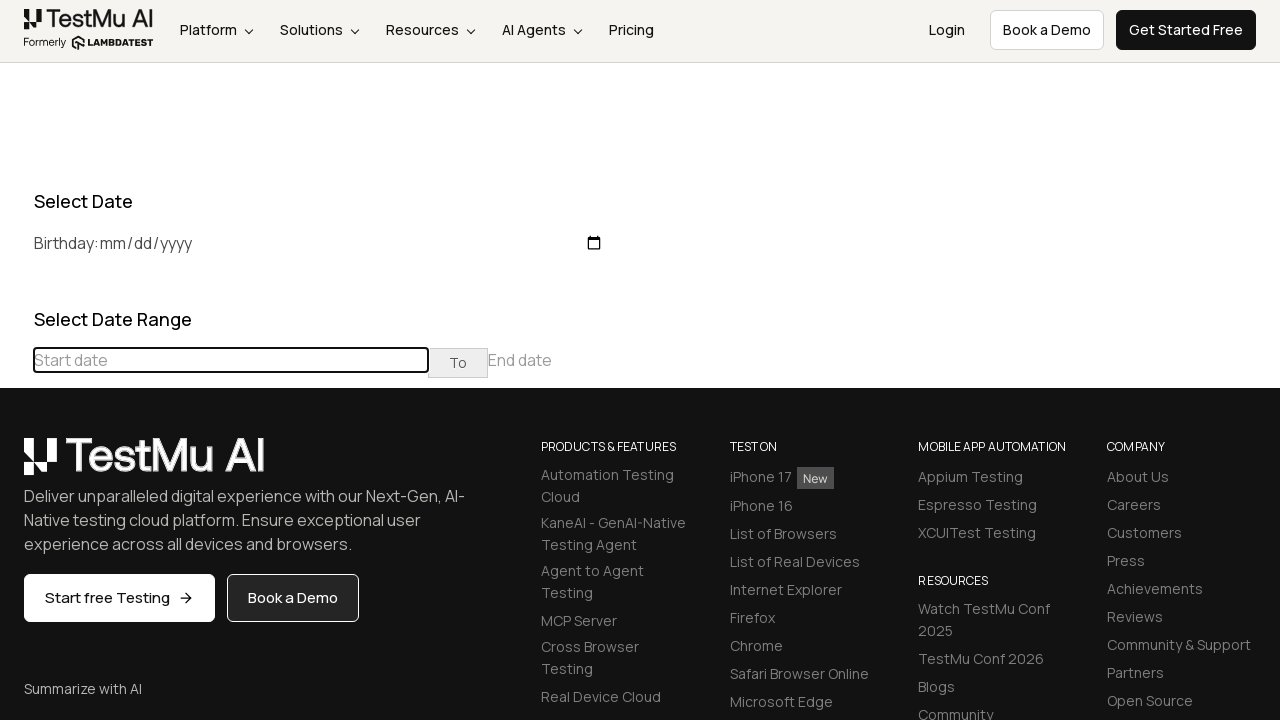

Navigated to previous month, current display: November 2025 at (16, 465) on (//th[@class='prev'])[1]
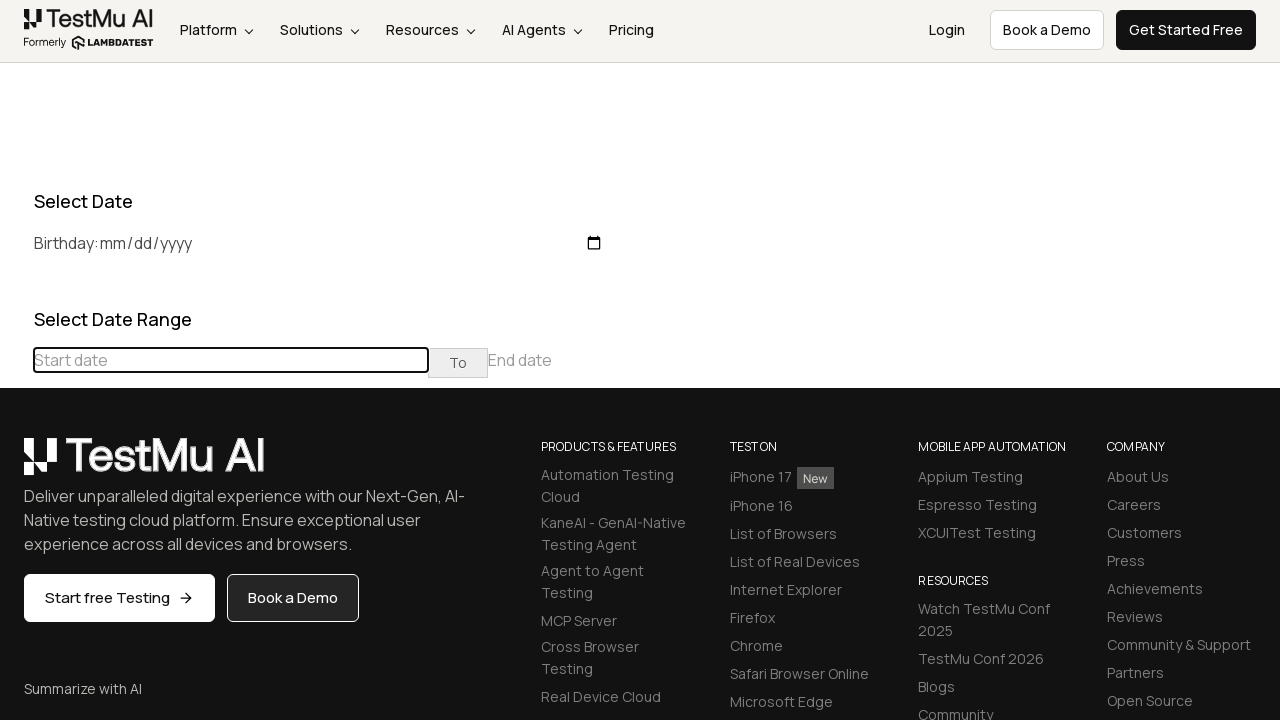

Navigated to previous month, current display: October 2025 at (16, 465) on (//th[@class='prev'])[1]
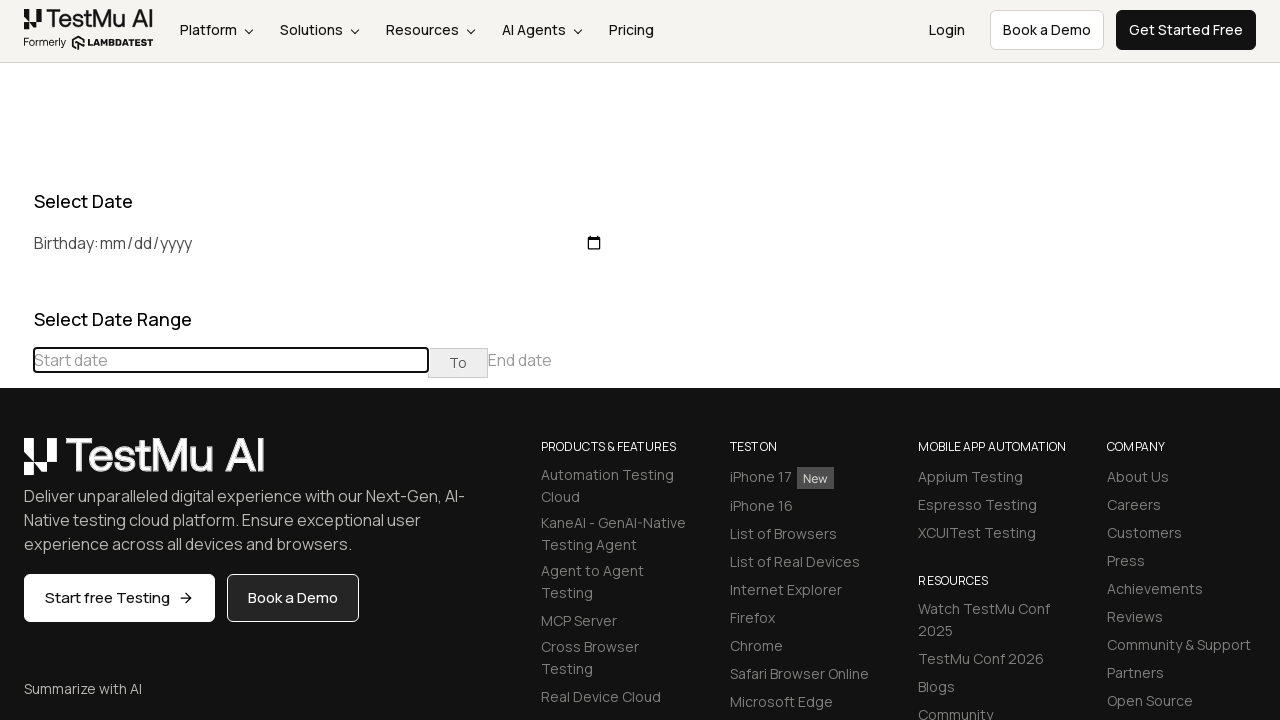

Navigated to previous month, current display: September 2025 at (16, 465) on (//th[@class='prev'])[1]
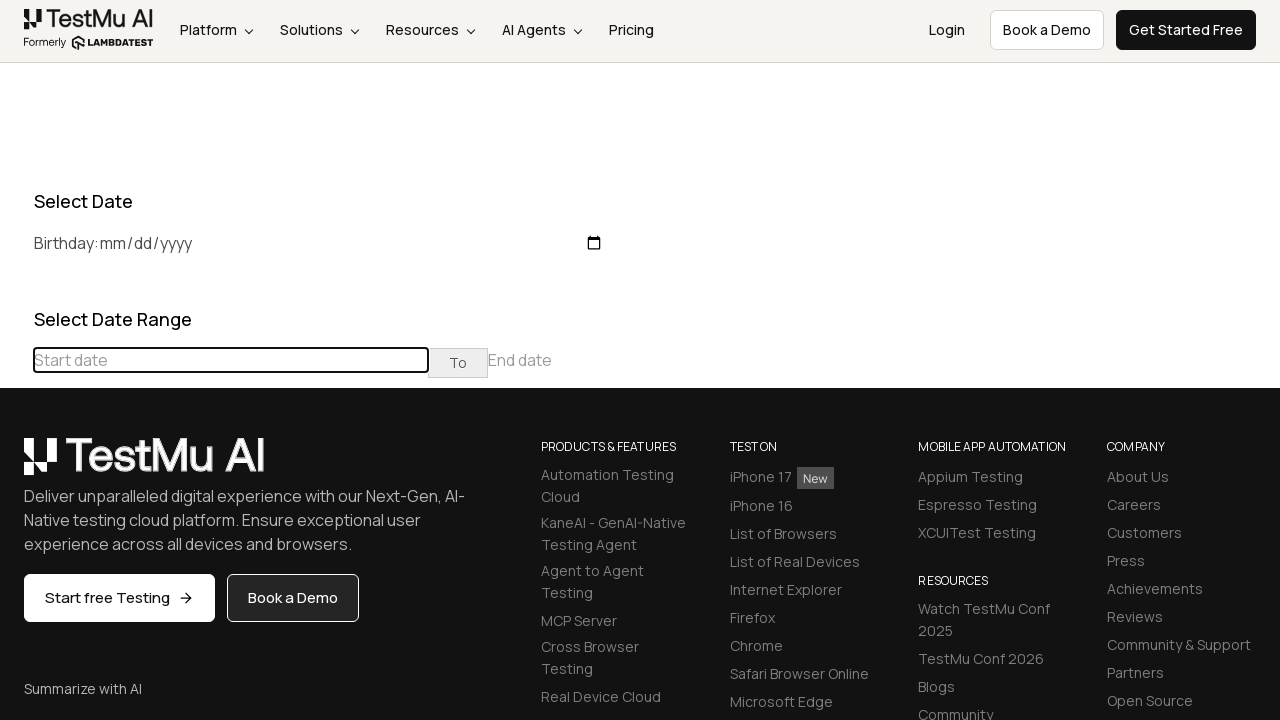

Navigated to previous month, current display: August 2025 at (16, 465) on (//th[@class='prev'])[1]
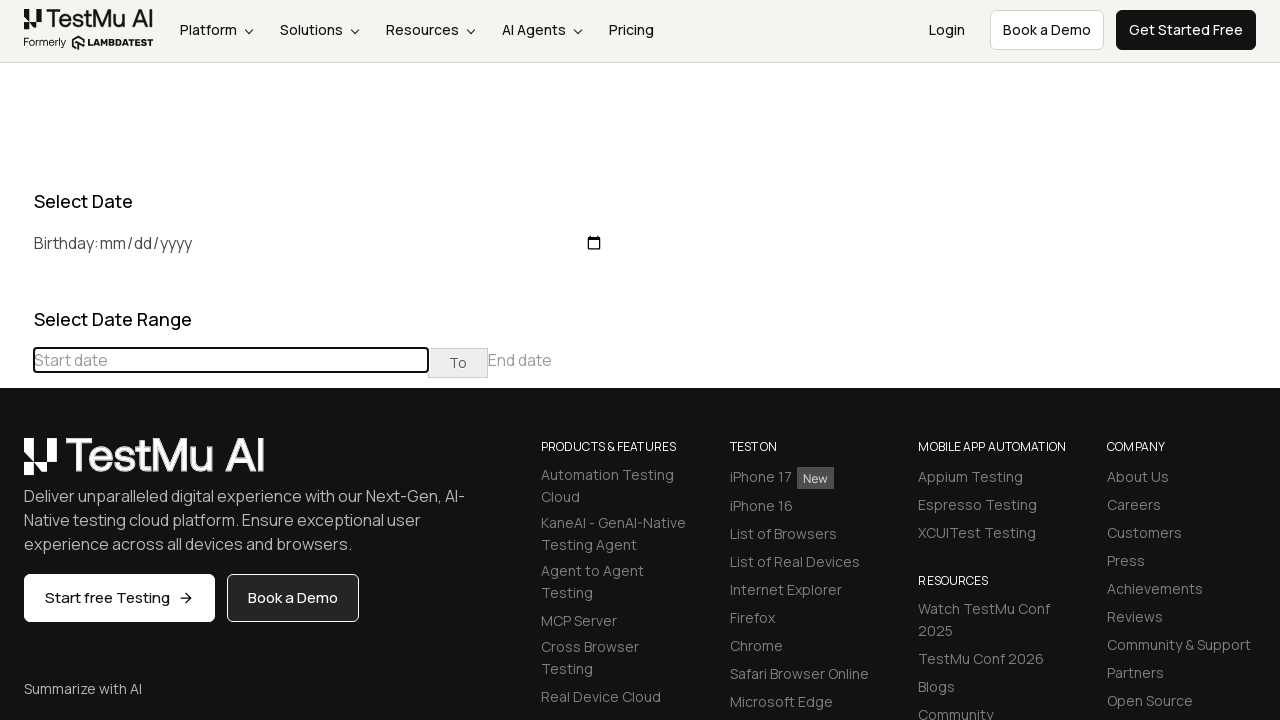

Navigated to previous month, current display: July 2025 at (16, 465) on (//th[@class='prev'])[1]
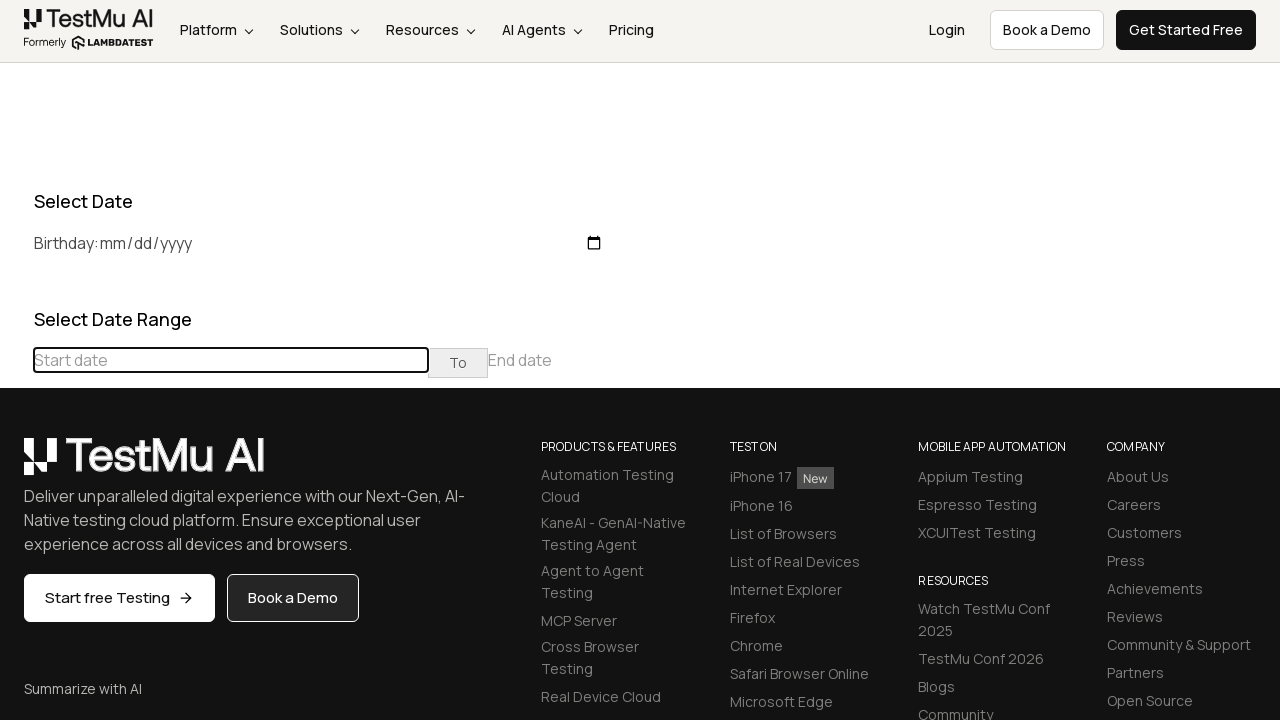

Navigated to previous month, current display: June 2025 at (16, 465) on (//th[@class='prev'])[1]
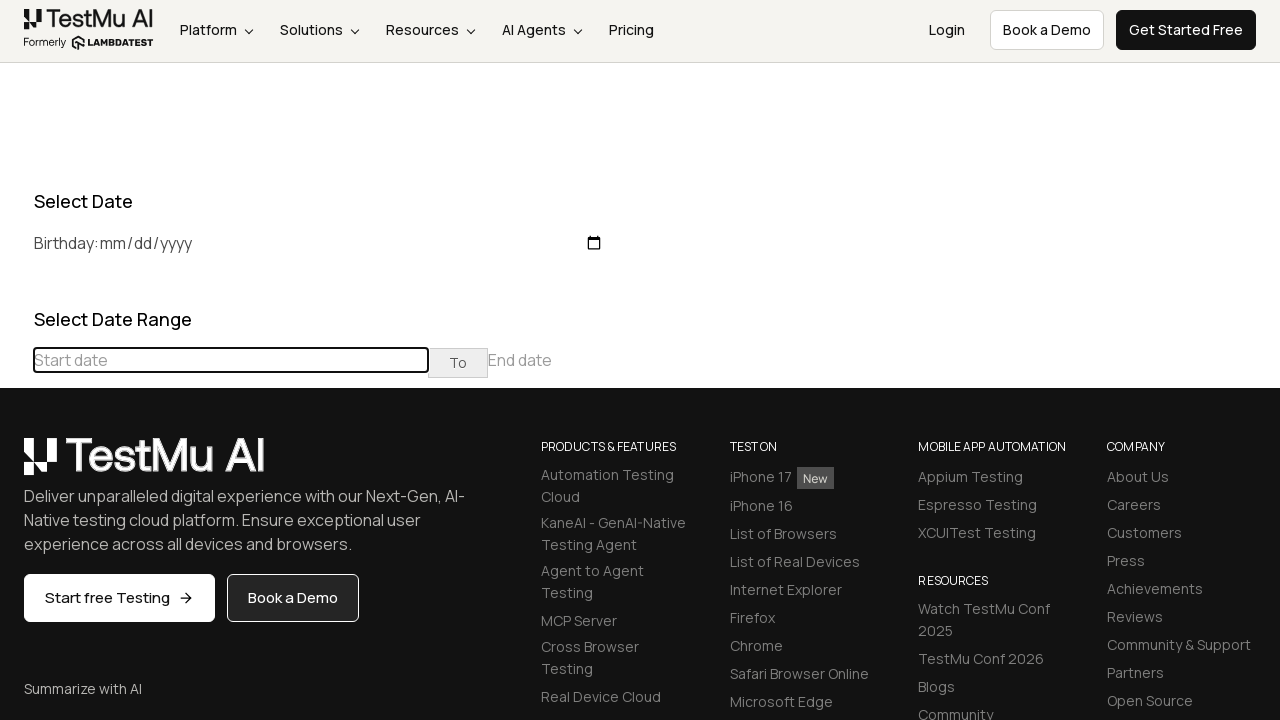

Navigated to previous month, current display: May 2025 at (16, 465) on (//th[@class='prev'])[1]
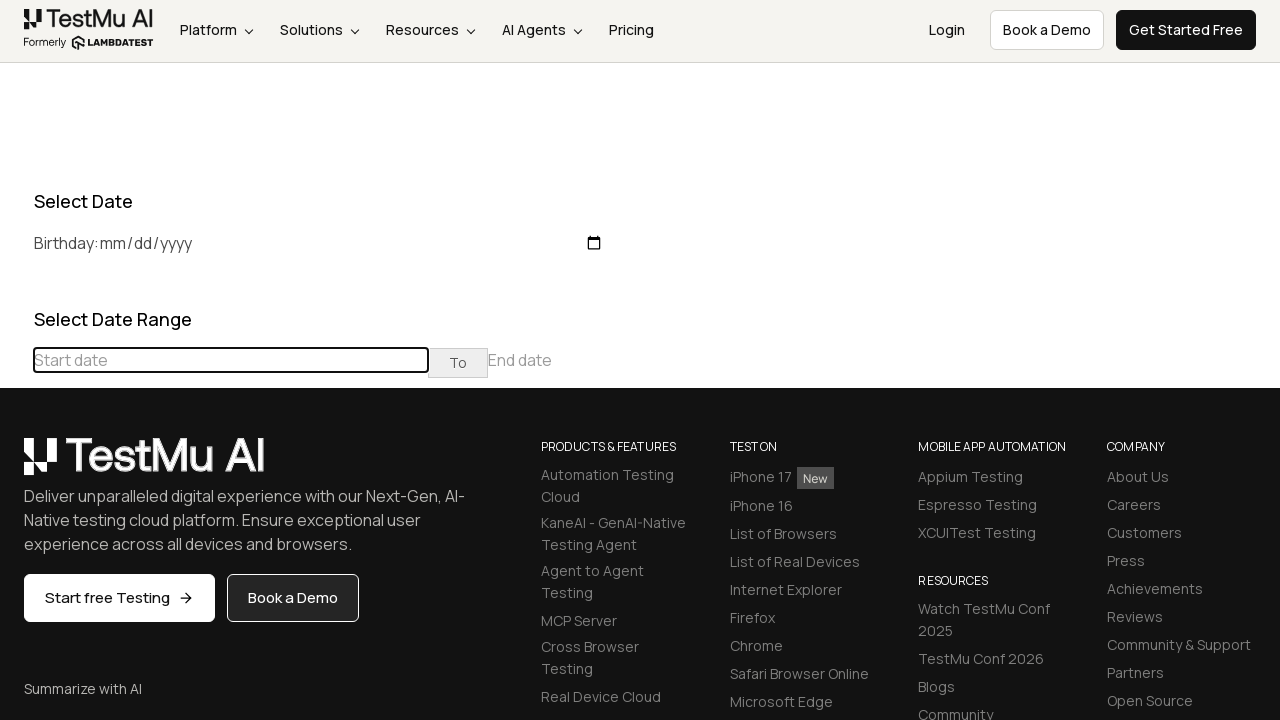

Navigated to previous month, current display: April 2025 at (16, 465) on (//th[@class='prev'])[1]
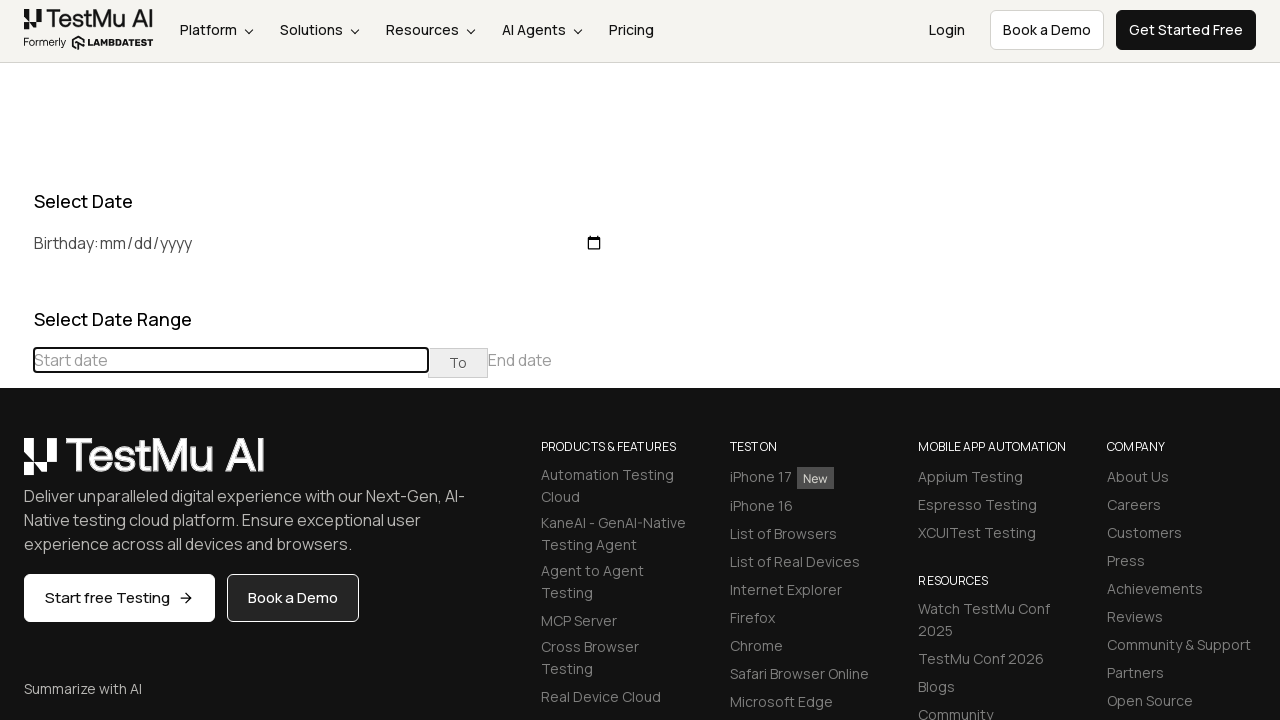

Navigated to previous month, current display: March 2025 at (16, 465) on (//th[@class='prev'])[1]
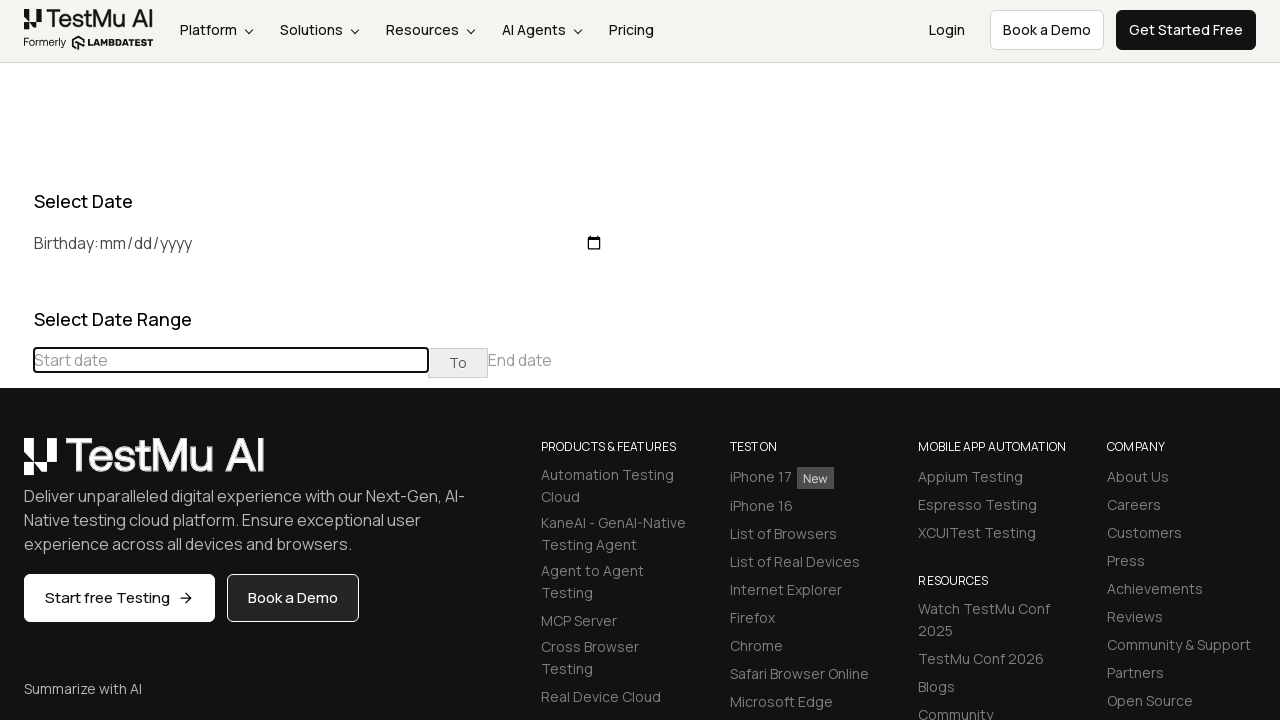

Navigated to previous month, current display: February 2025 at (16, 465) on (//th[@class='prev'])[1]
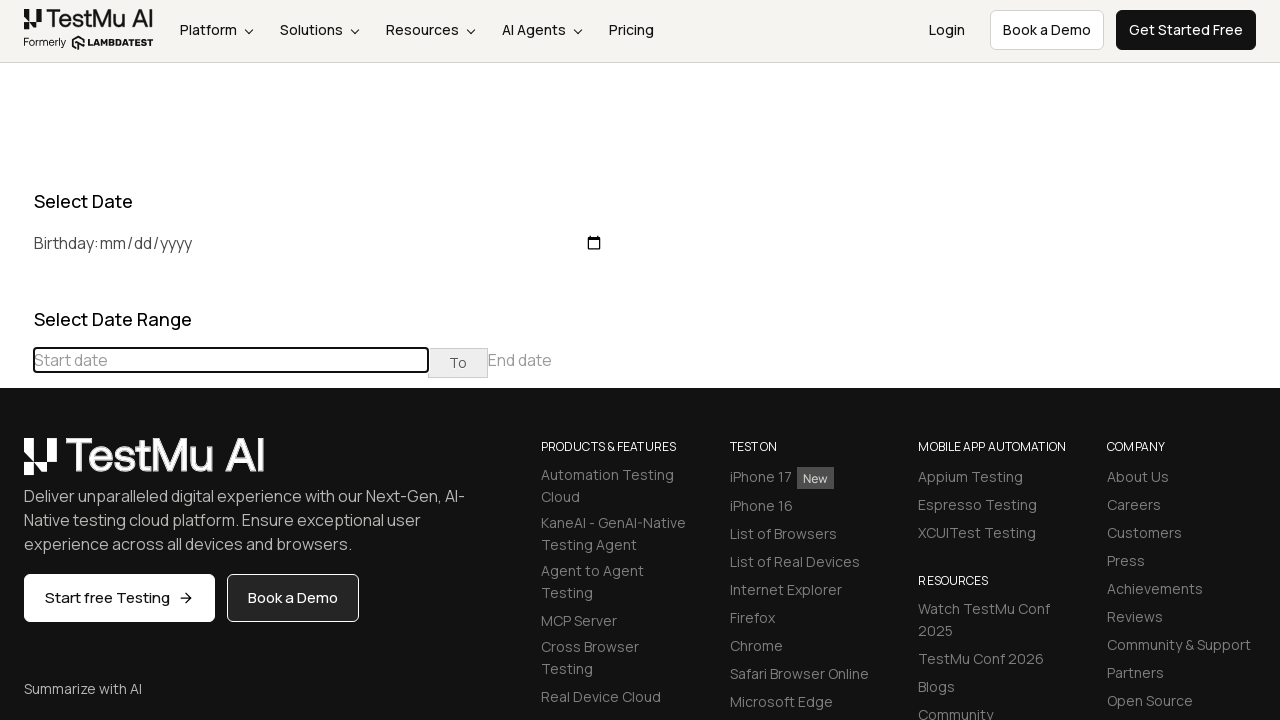

Navigated to previous month, current display: January 2025 at (16, 465) on (//th[@class='prev'])[1]
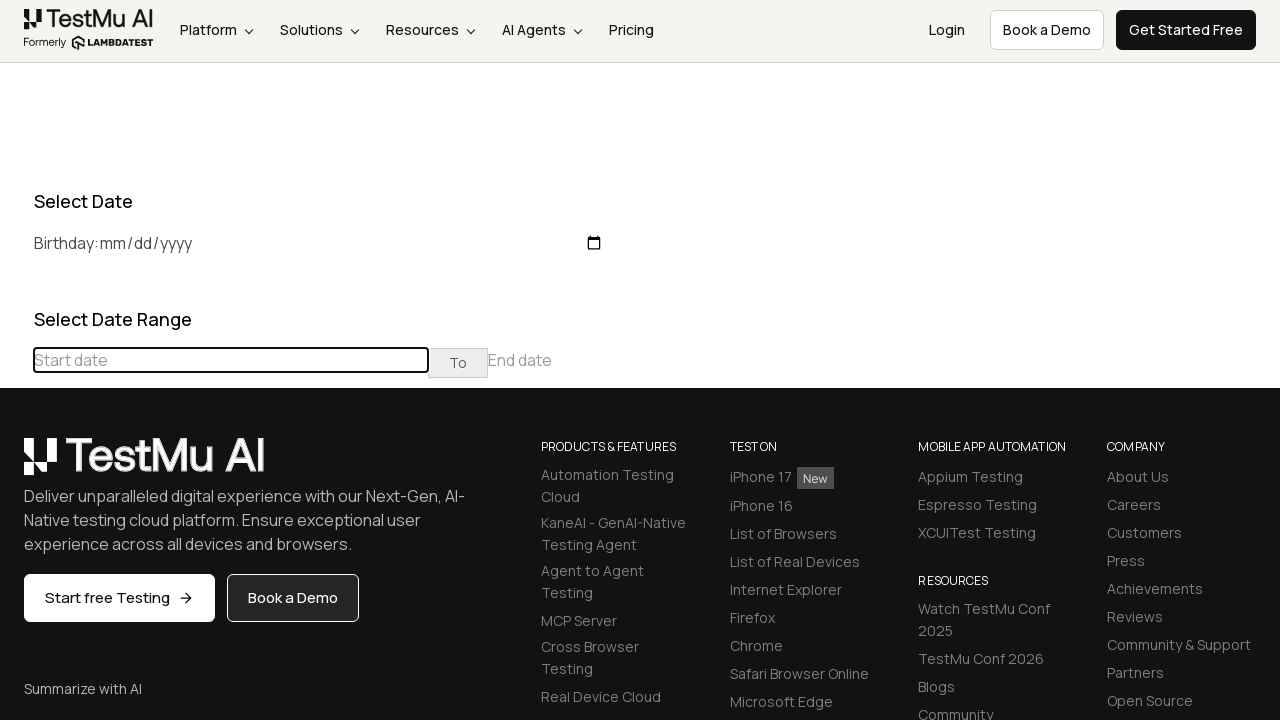

Navigated to previous month, current display: December 2024 at (16, 465) on (//th[@class='prev'])[1]
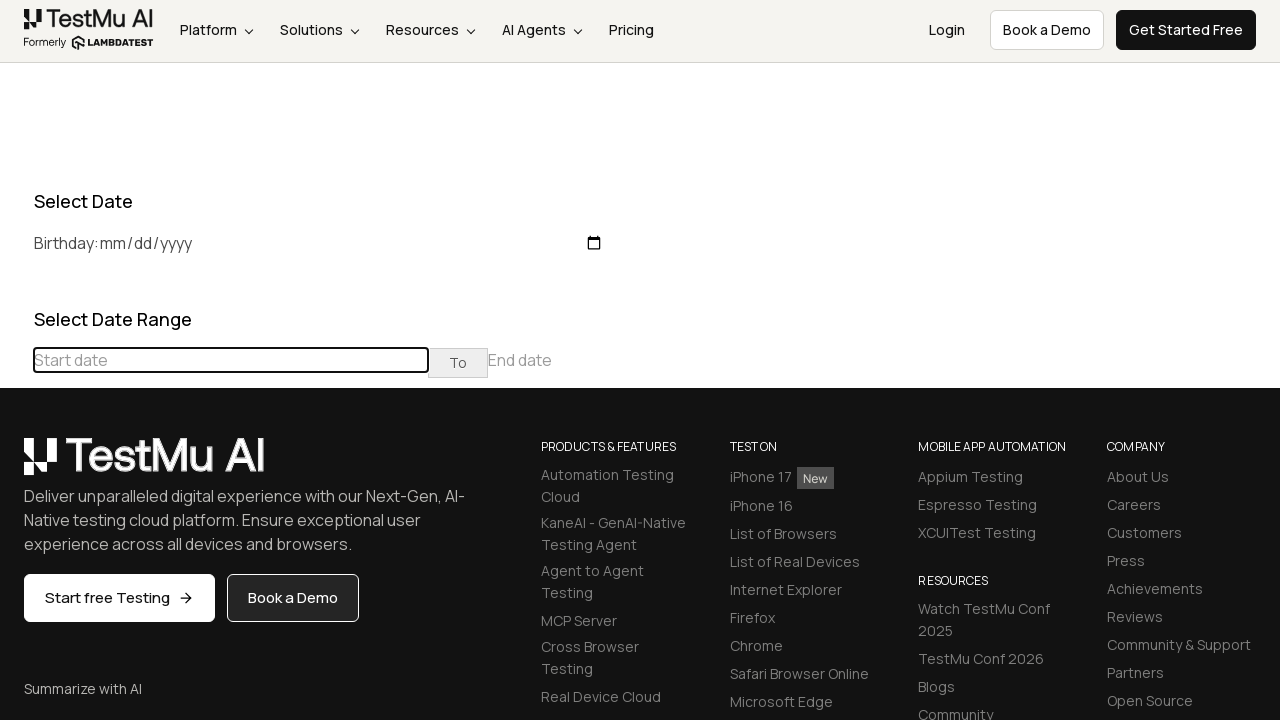

Navigated to previous month, current display: November 2024 at (16, 465) on (//th[@class='prev'])[1]
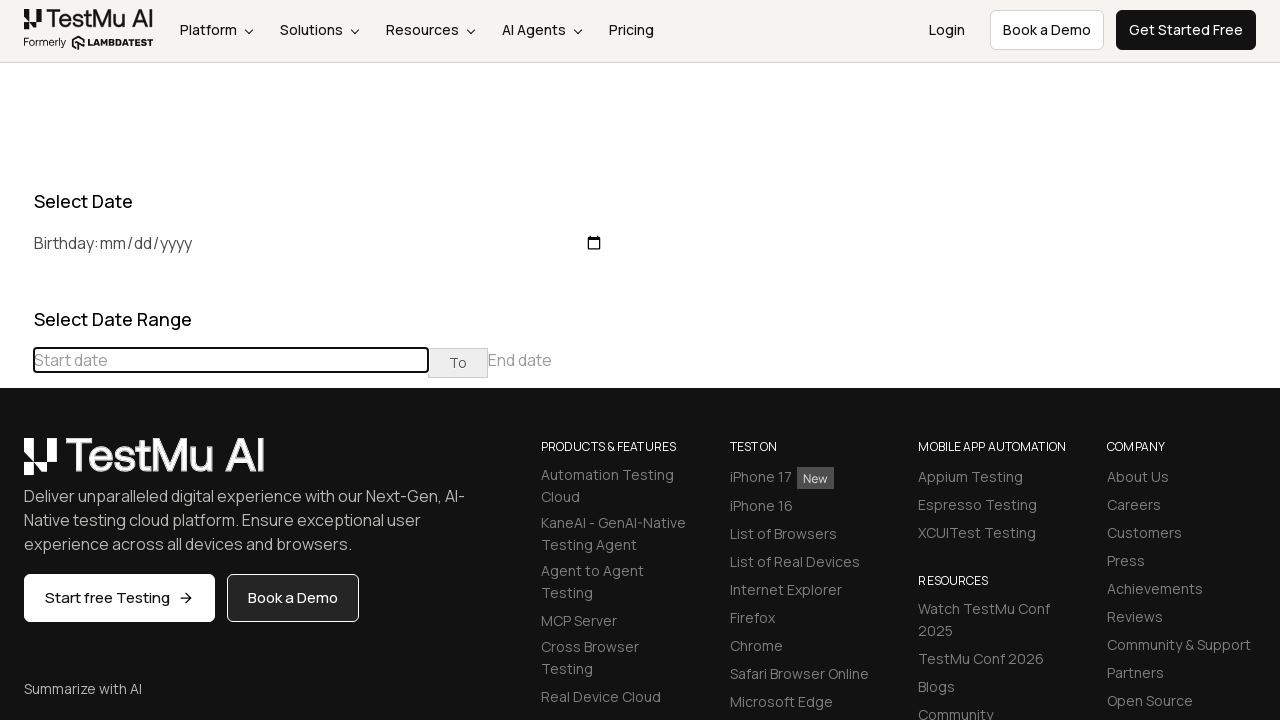

Navigated to previous month, current display: October 2024 at (16, 465) on (//th[@class='prev'])[1]
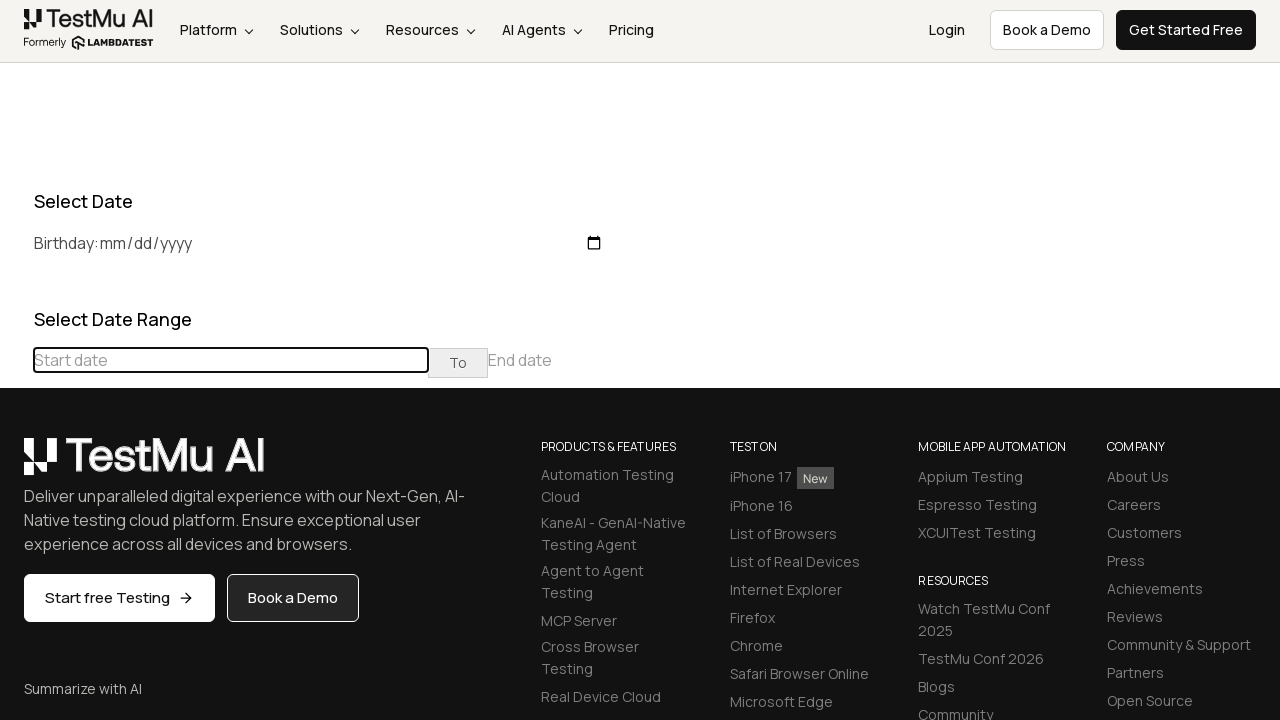

Navigated to previous month, current display: September 2024 at (16, 465) on (//th[@class='prev'])[1]
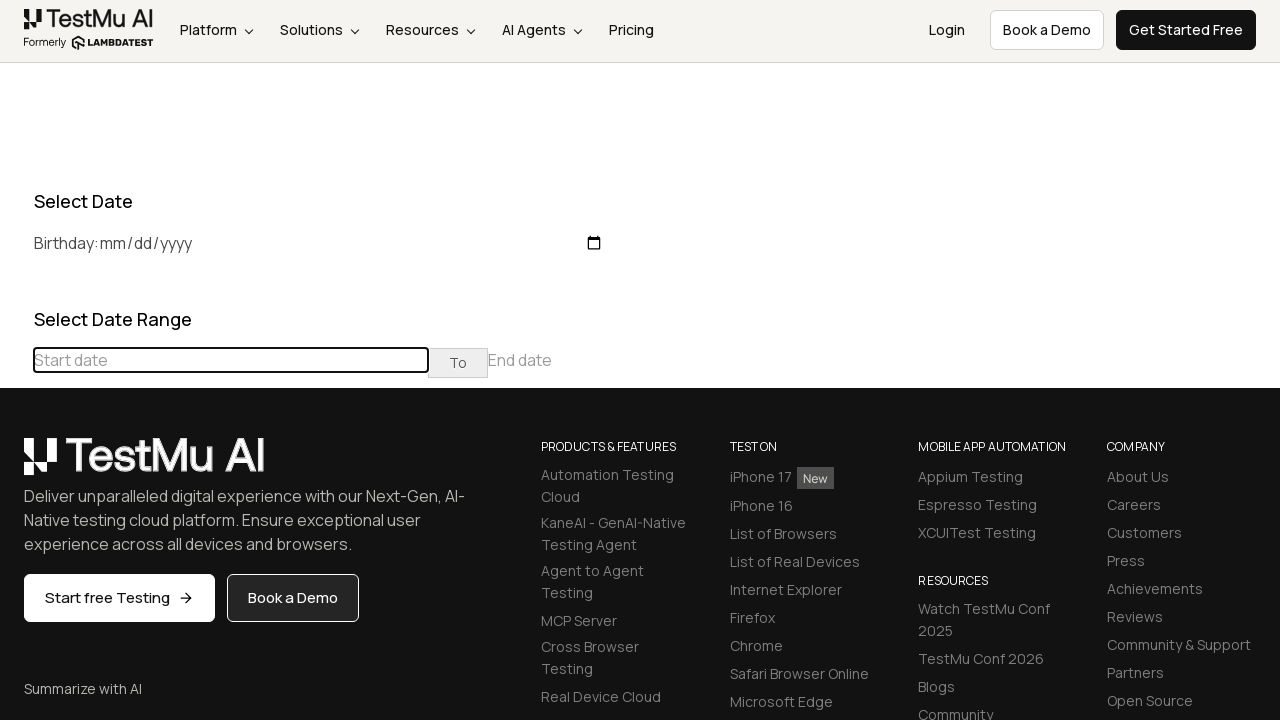

Navigated to previous month, current display: August 2024 at (16, 465) on (//th[@class='prev'])[1]
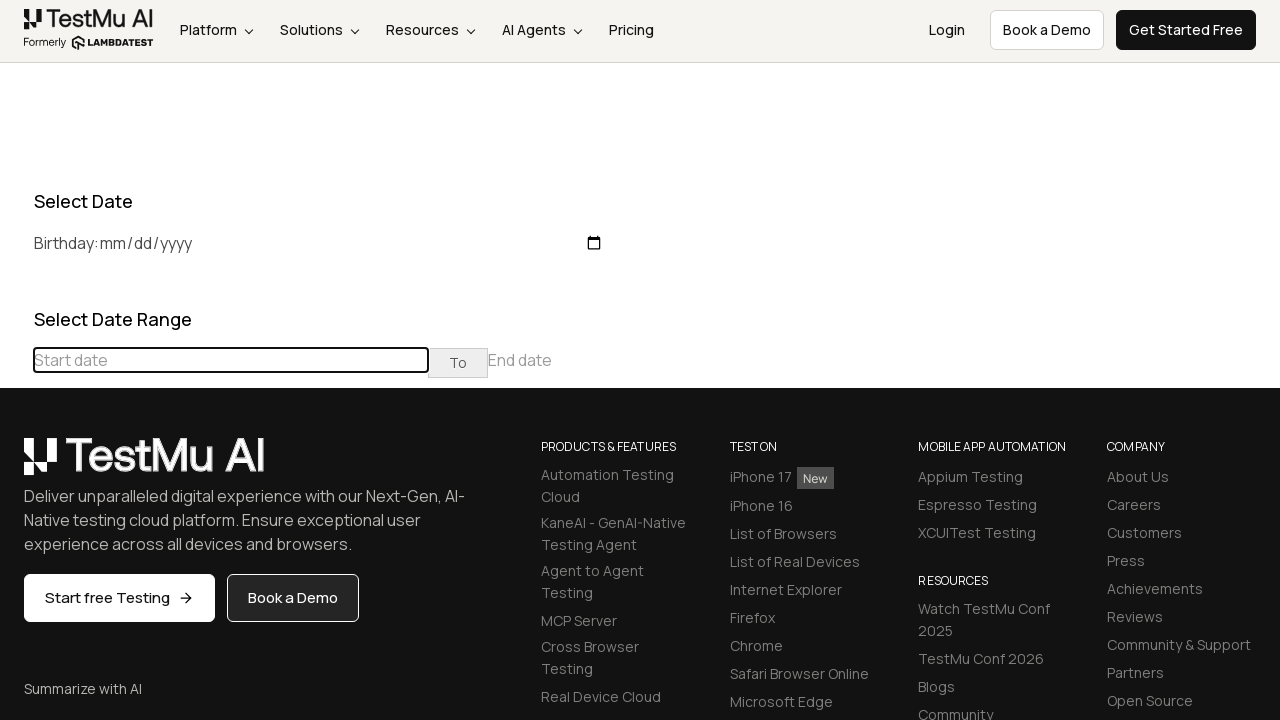

Navigated to previous month, current display: July 2024 at (16, 465) on (//th[@class='prev'])[1]
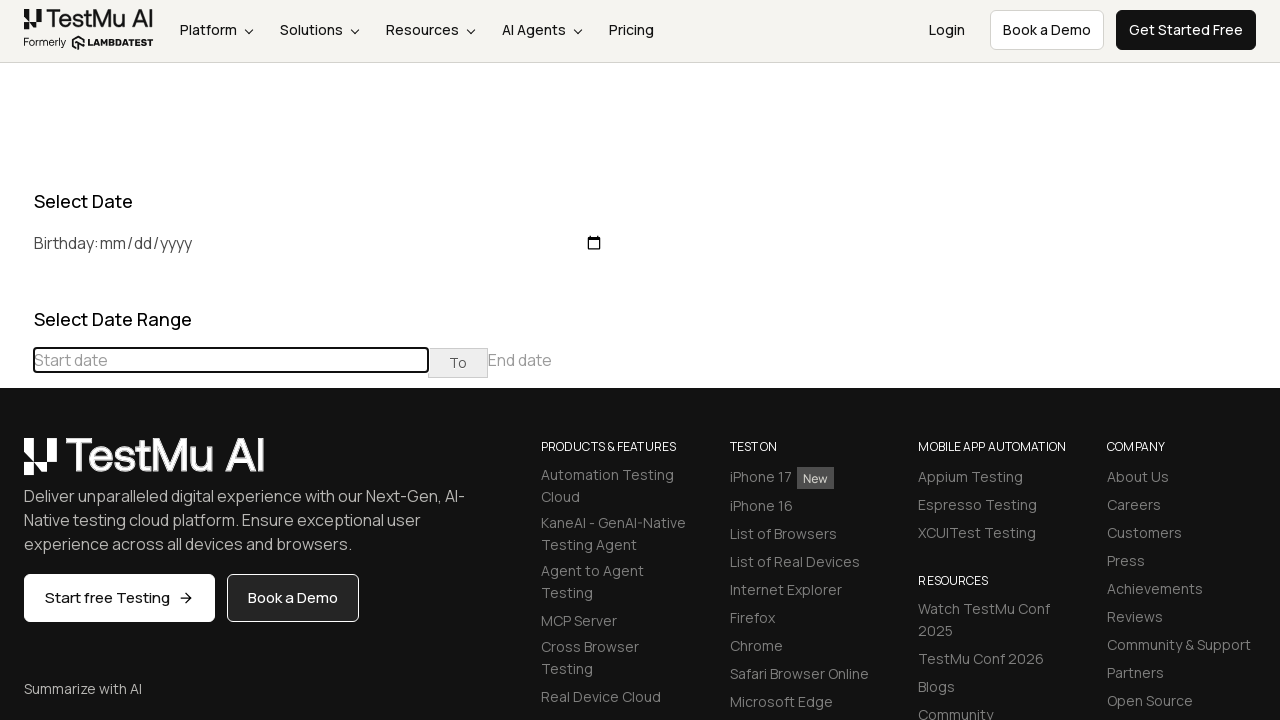

Navigated to previous month, current display: June 2024 at (16, 465) on (//th[@class='prev'])[1]
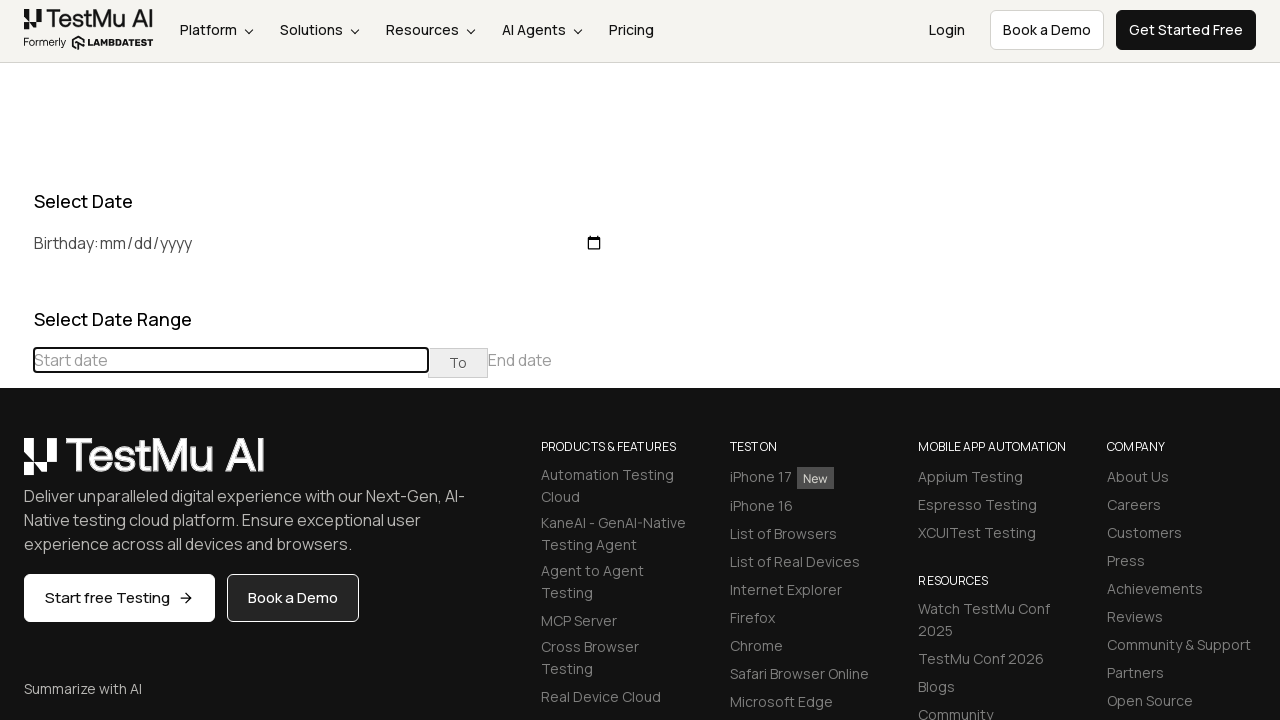

Navigated to previous month, current display: May 2024 at (16, 465) on (//th[@class='prev'])[1]
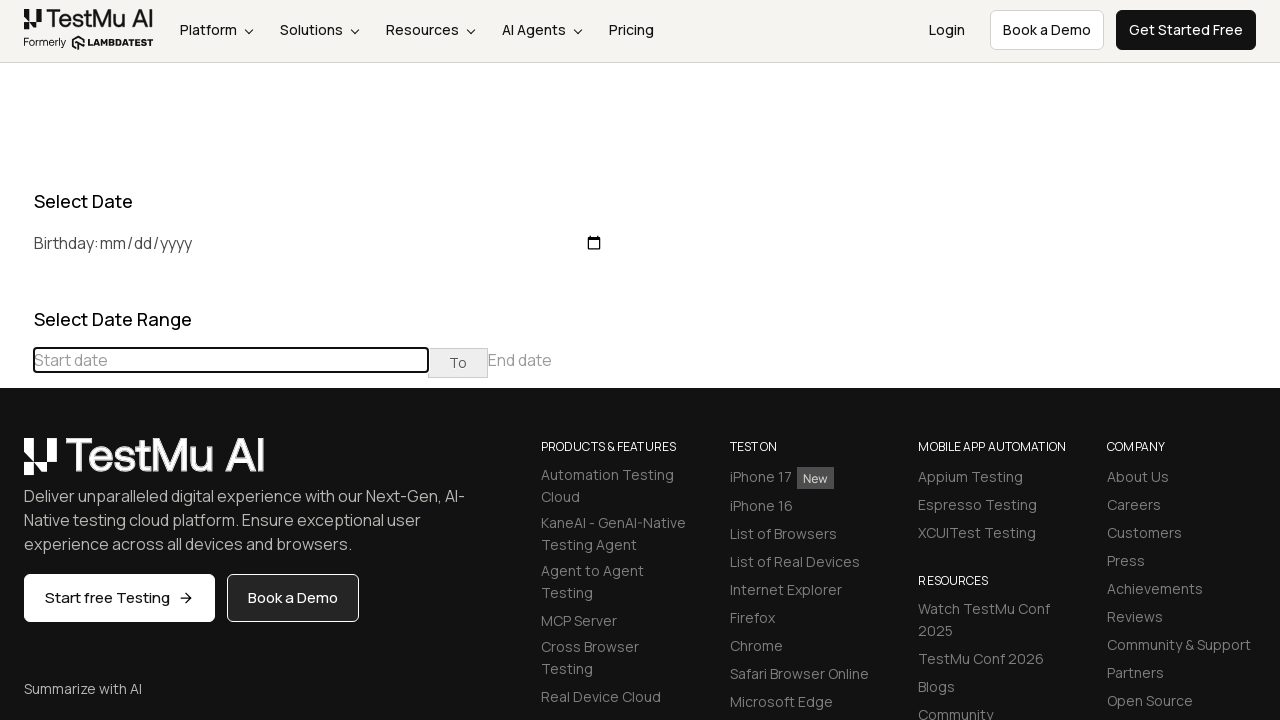

Navigated to previous month, current display: April 2024 at (16, 465) on (//th[@class='prev'])[1]
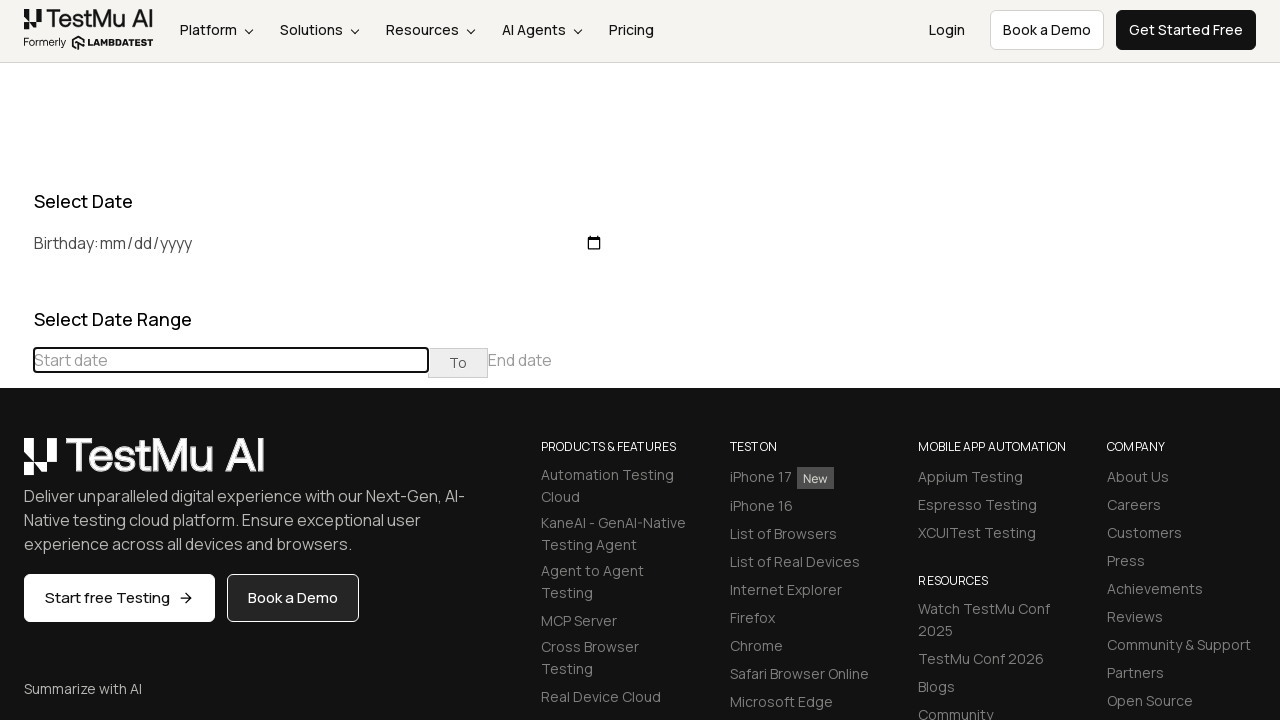

Navigated to previous month, current display: March 2024 at (16, 465) on (//th[@class='prev'])[1]
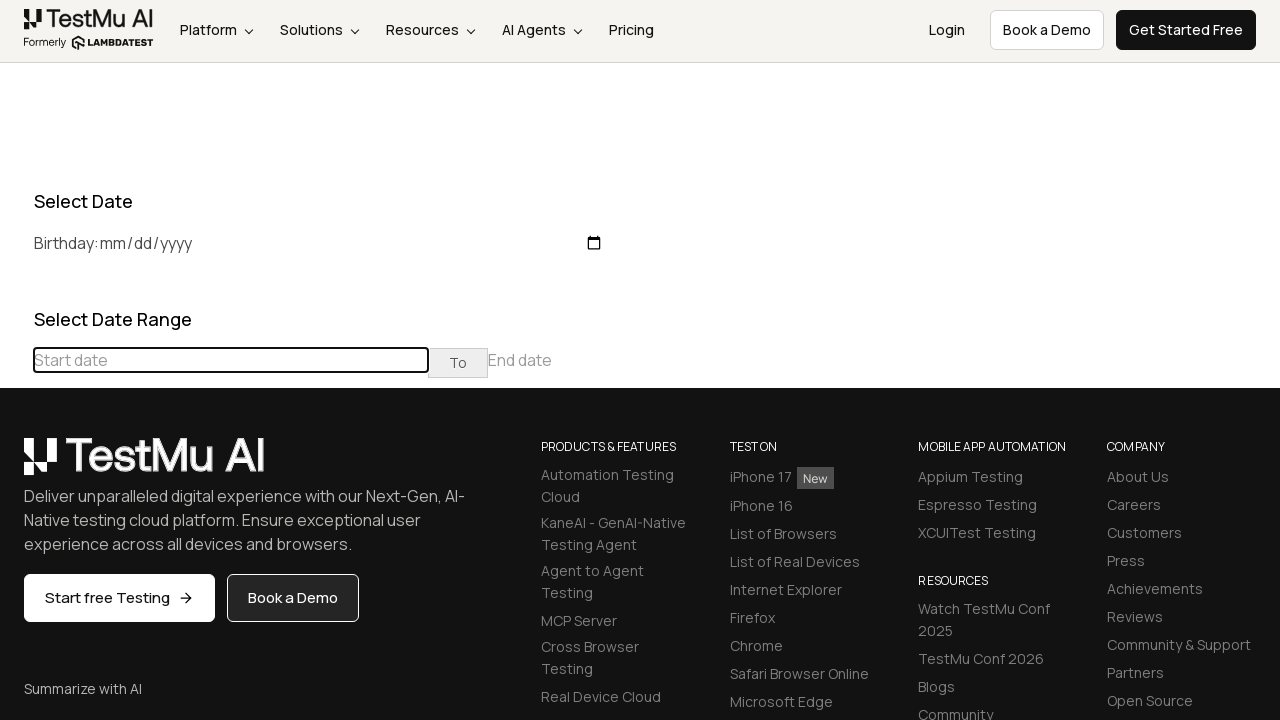

Navigated to previous month, current display: February 2024 at (16, 465) on (//th[@class='prev'])[1]
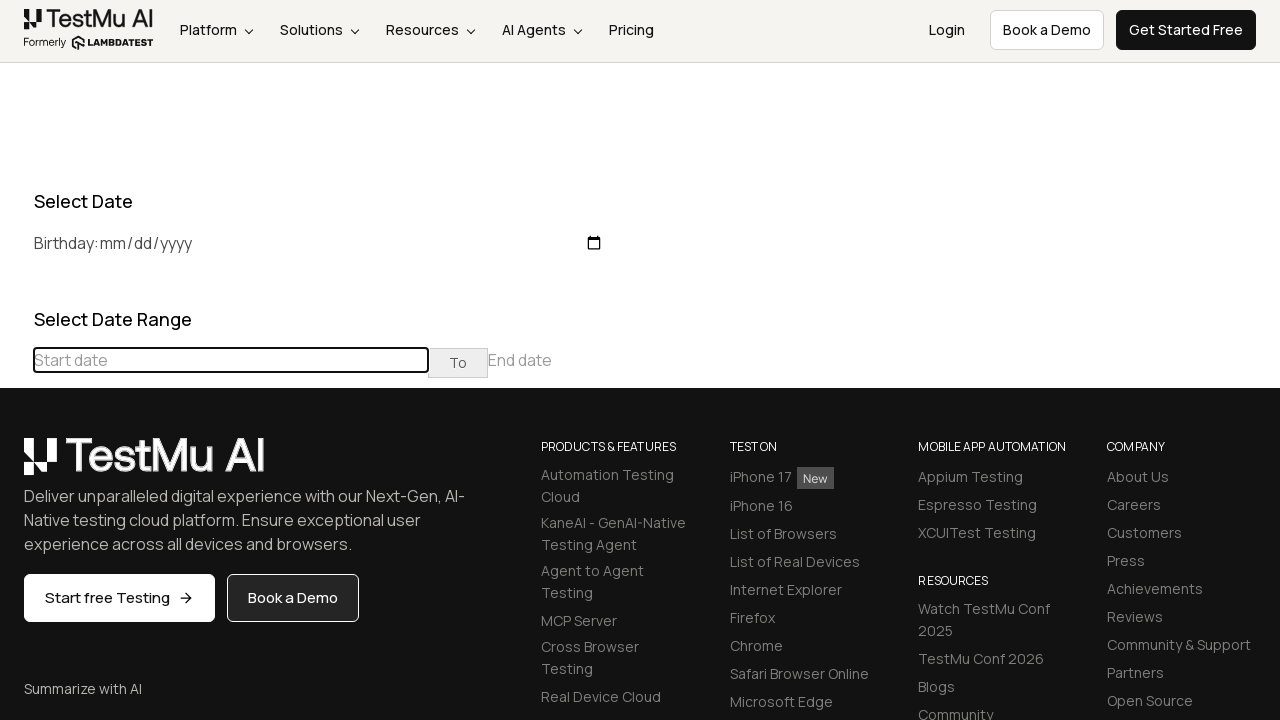

Navigated to previous month, current display: January 2024 at (16, 465) on (//th[@class='prev'])[1]
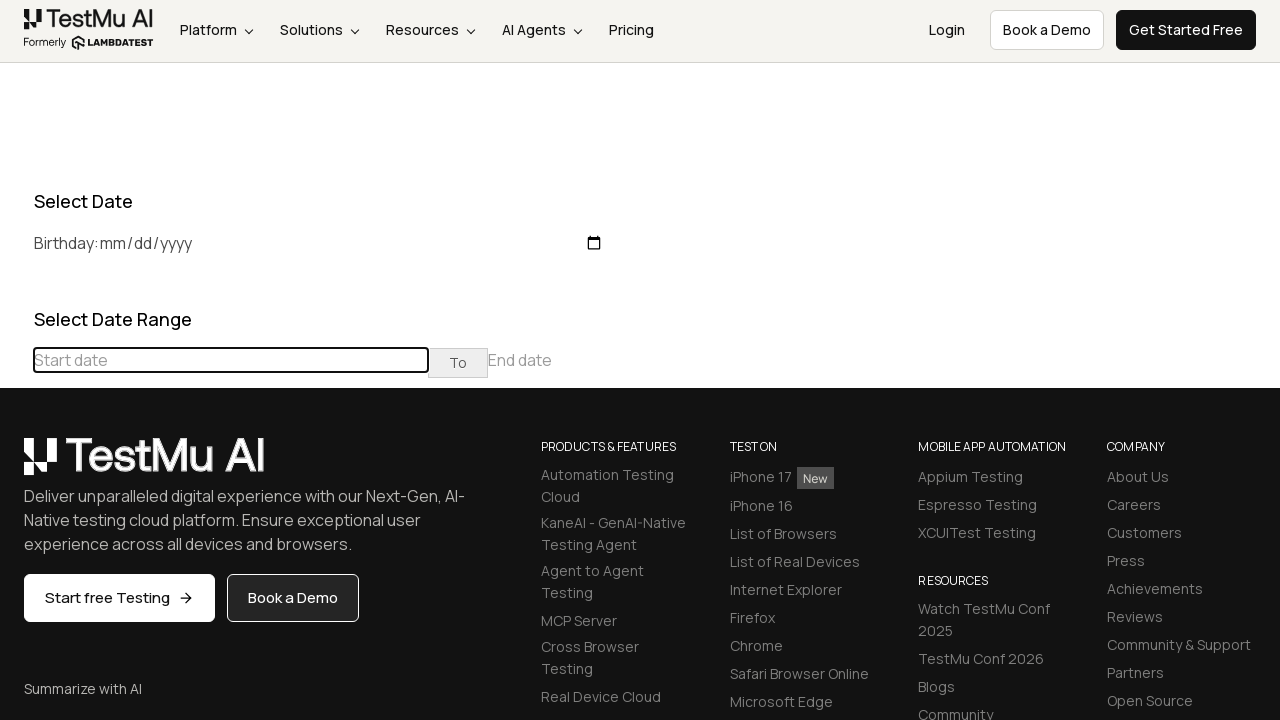

Navigated to previous month, current display: December 2023 at (16, 465) on (//th[@class='prev'])[1]
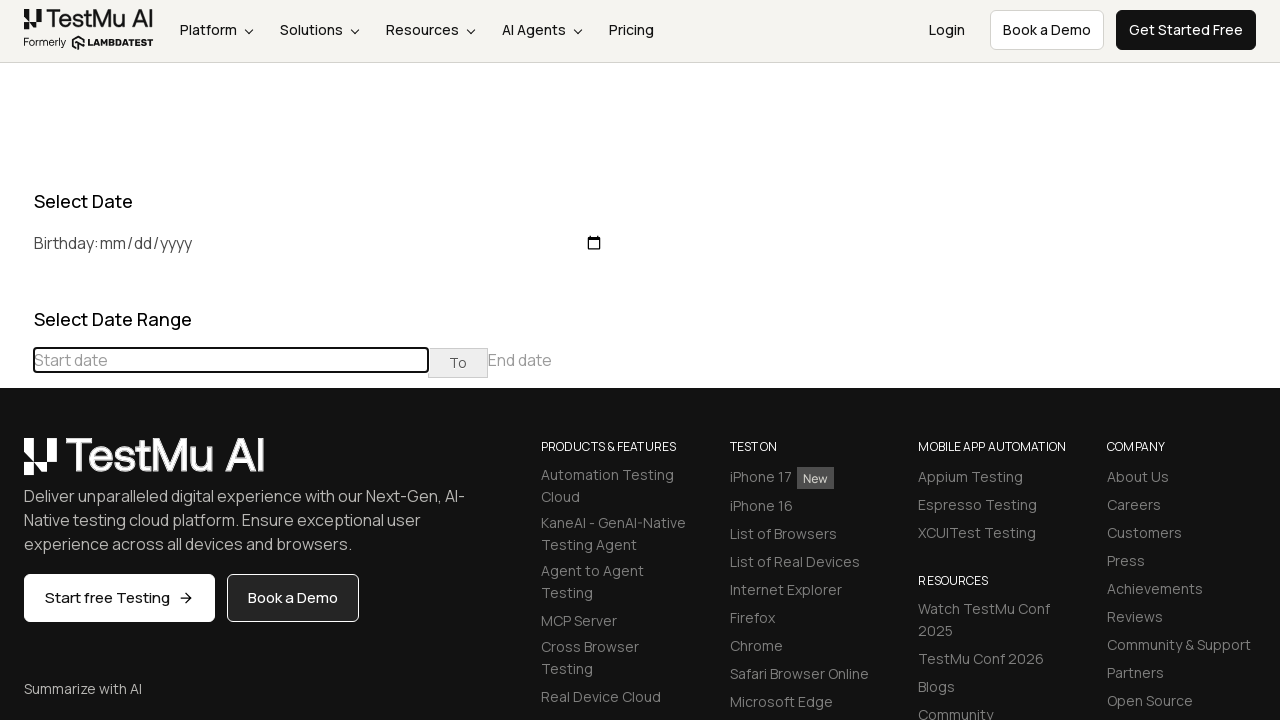

Navigated to previous month, current display: November 2023 at (16, 465) on (//th[@class='prev'])[1]
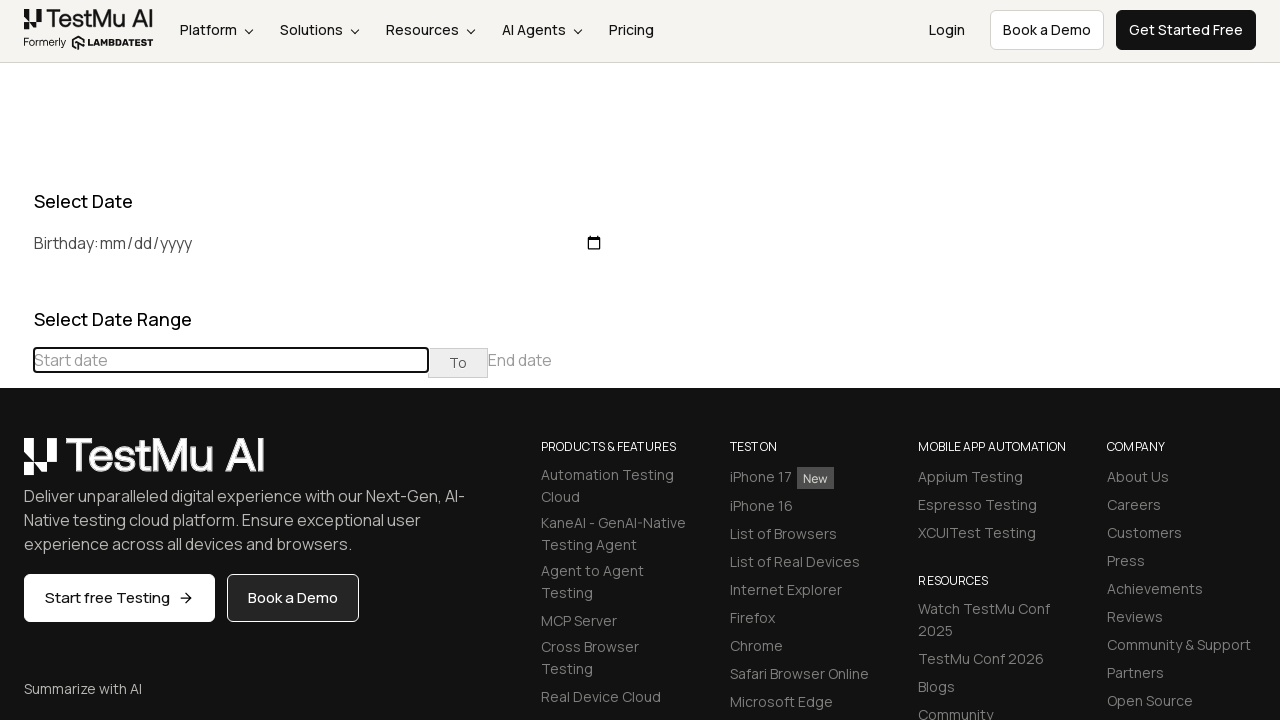

Navigated to previous month, current display: October 2023 at (16, 465) on (//th[@class='prev'])[1]
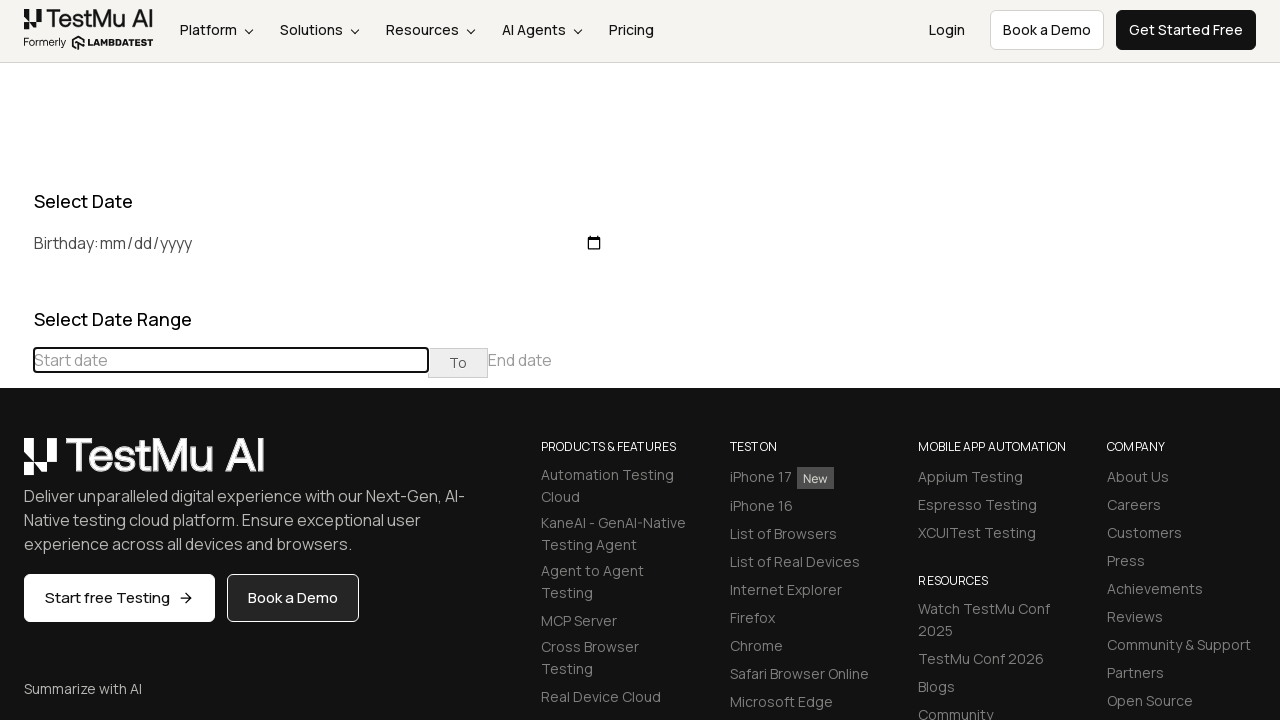

Navigated to previous month, current display: September 2023 at (16, 465) on (//th[@class='prev'])[1]
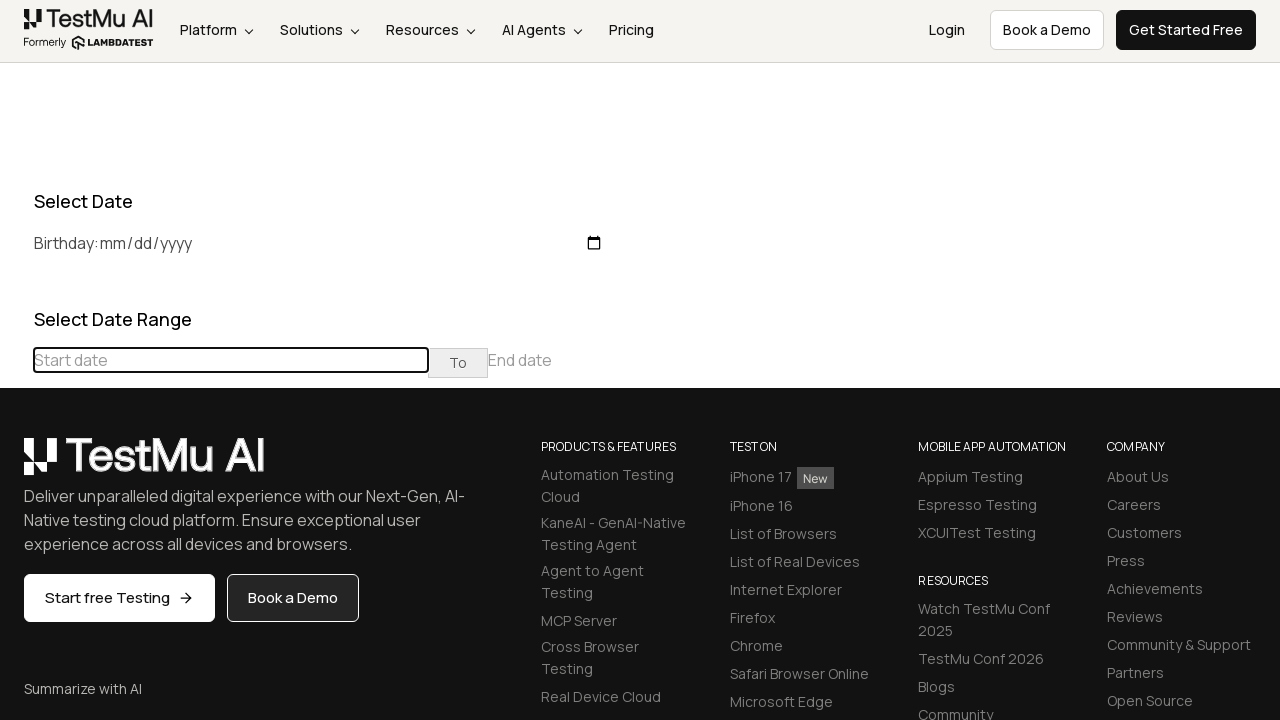

Navigated to previous month, current display: August 2023 at (16, 465) on (//th[@class='prev'])[1]
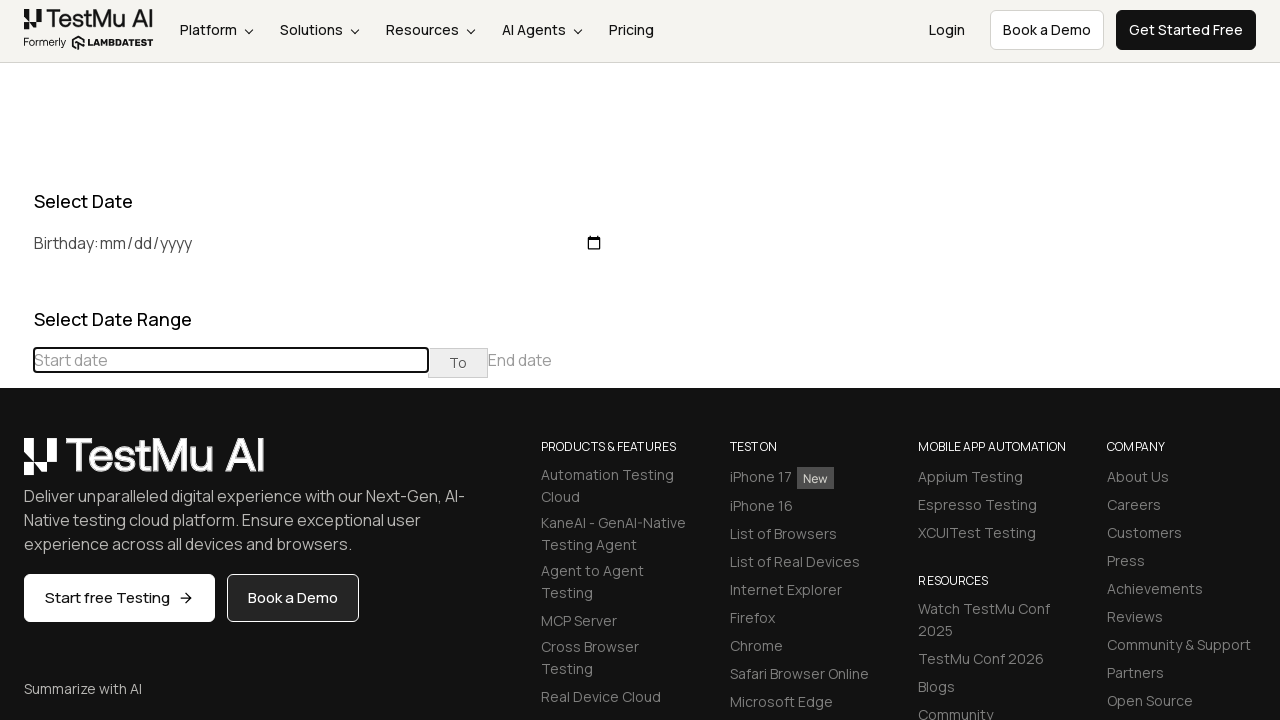

Navigated to previous month, current display: July 2023 at (16, 465) on (//th[@class='prev'])[1]
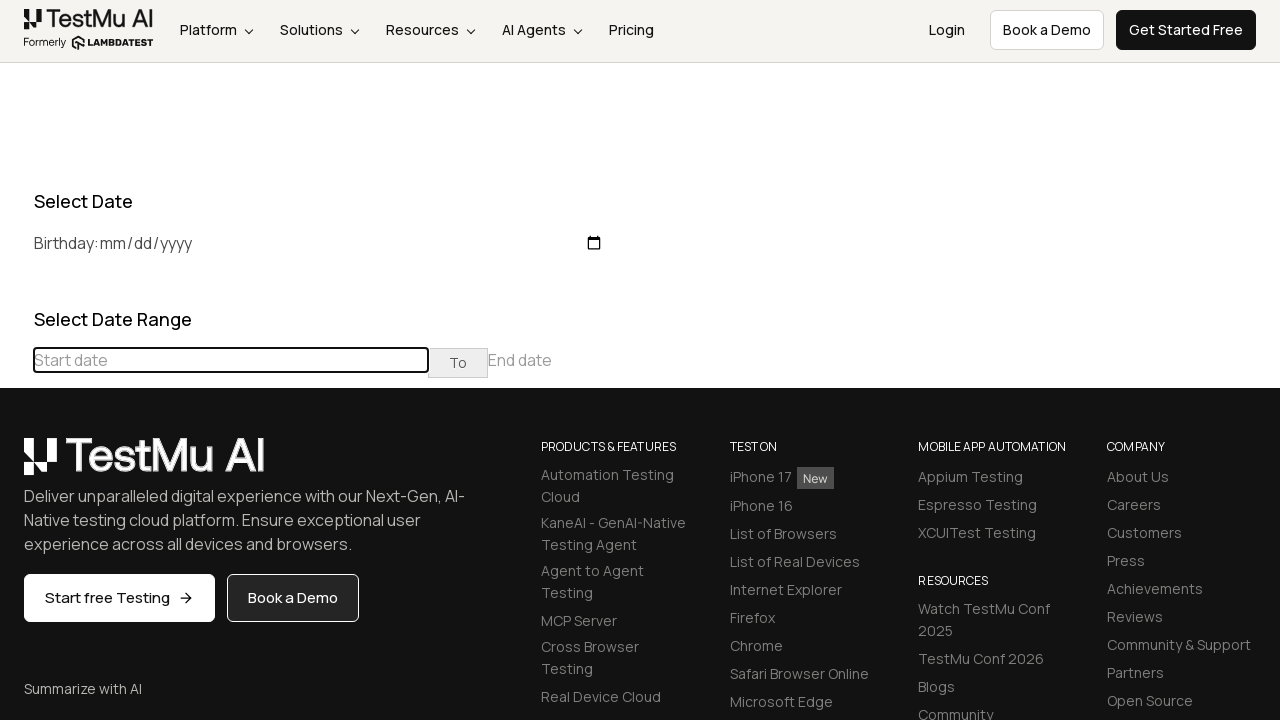

Navigated to previous month, current display: June 2023 at (16, 465) on (//th[@class='prev'])[1]
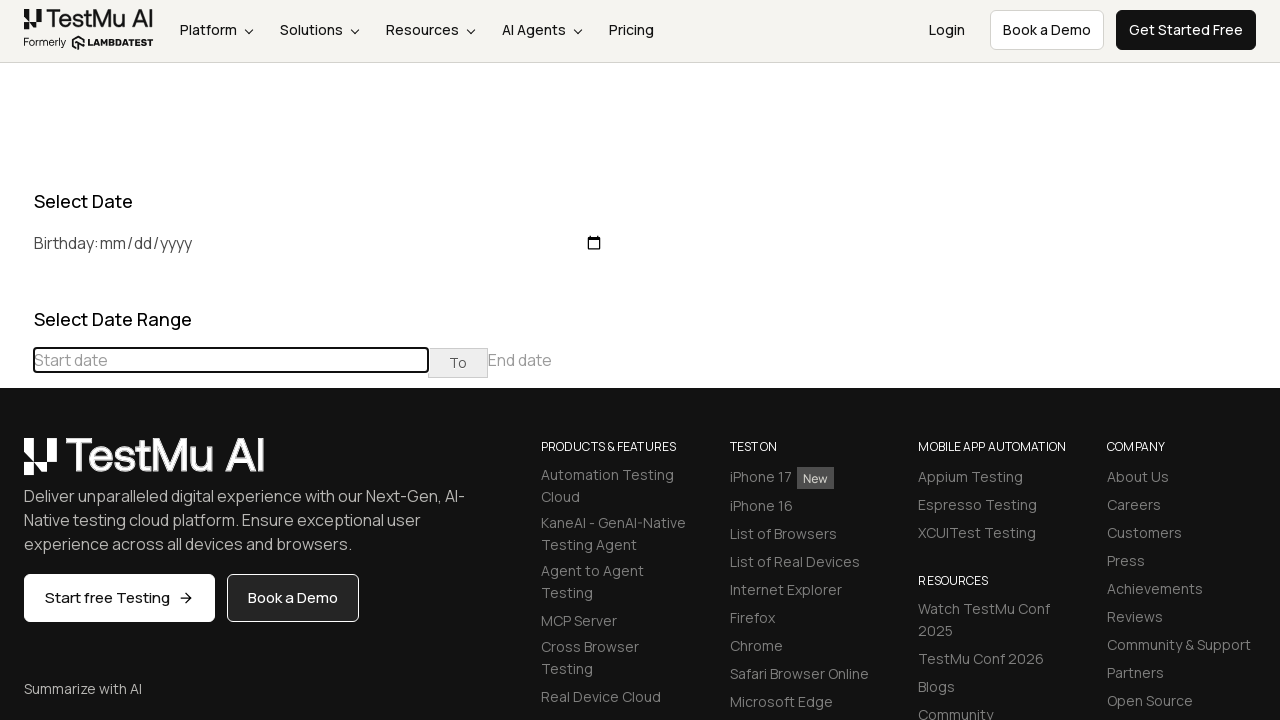

Navigated to previous month, current display: May 2023 at (16, 465) on (//th[@class='prev'])[1]
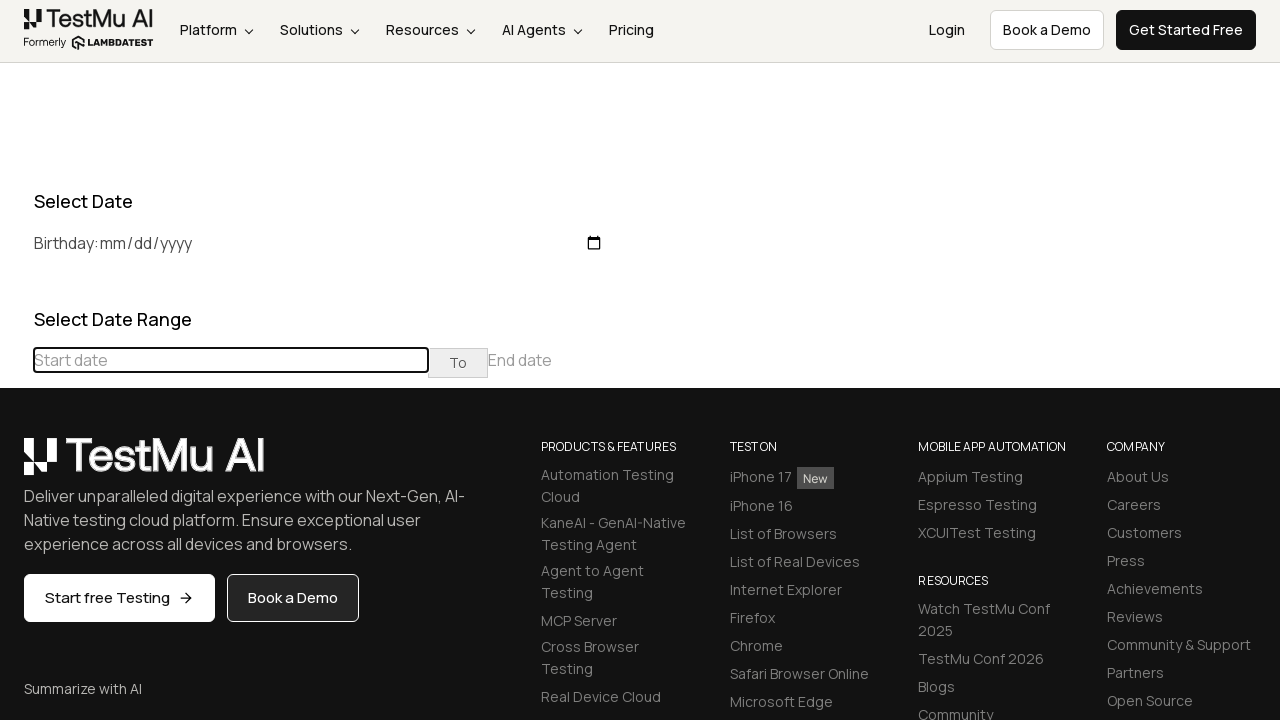

Navigated to previous month, current display: April 2023 at (16, 465) on (//th[@class='prev'])[1]
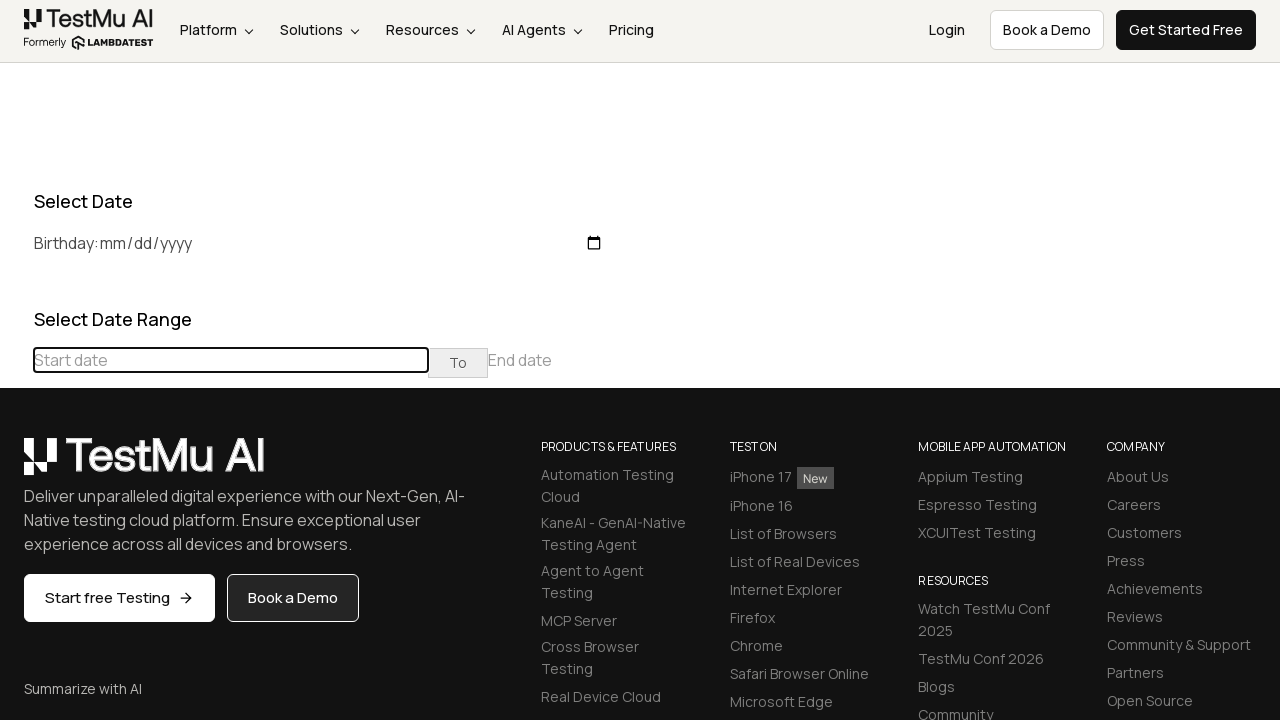

Navigated to previous month, current display: March 2023 at (16, 465) on (//th[@class='prev'])[1]
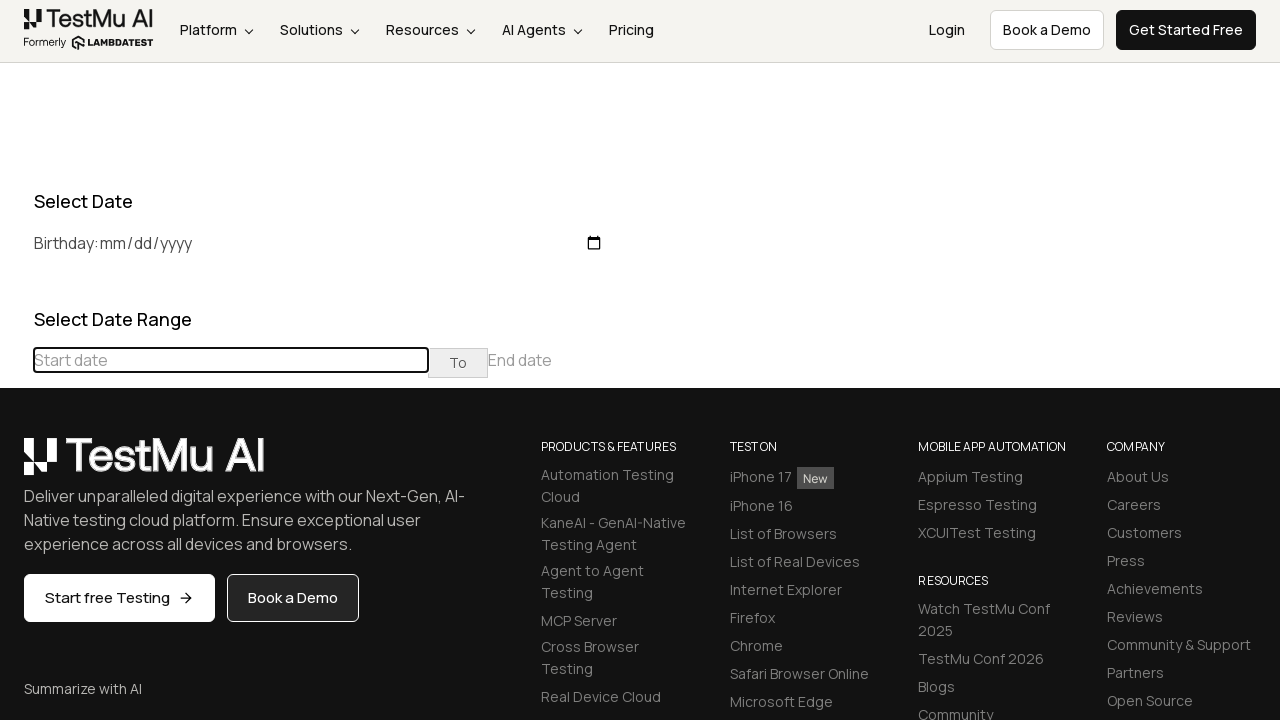

Navigated to previous month, current display: February 2023 at (16, 465) on (//th[@class='prev'])[1]
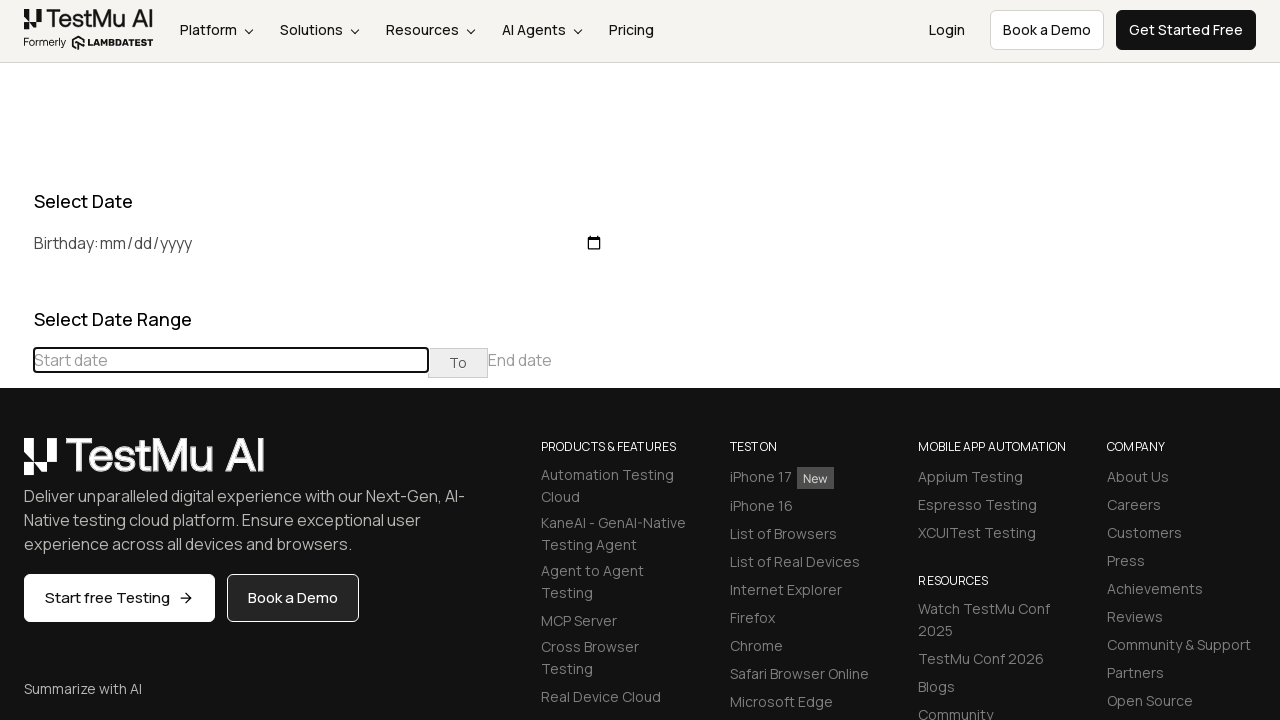

Navigated to previous month, current display: January 2023 at (16, 465) on (//th[@class='prev'])[1]
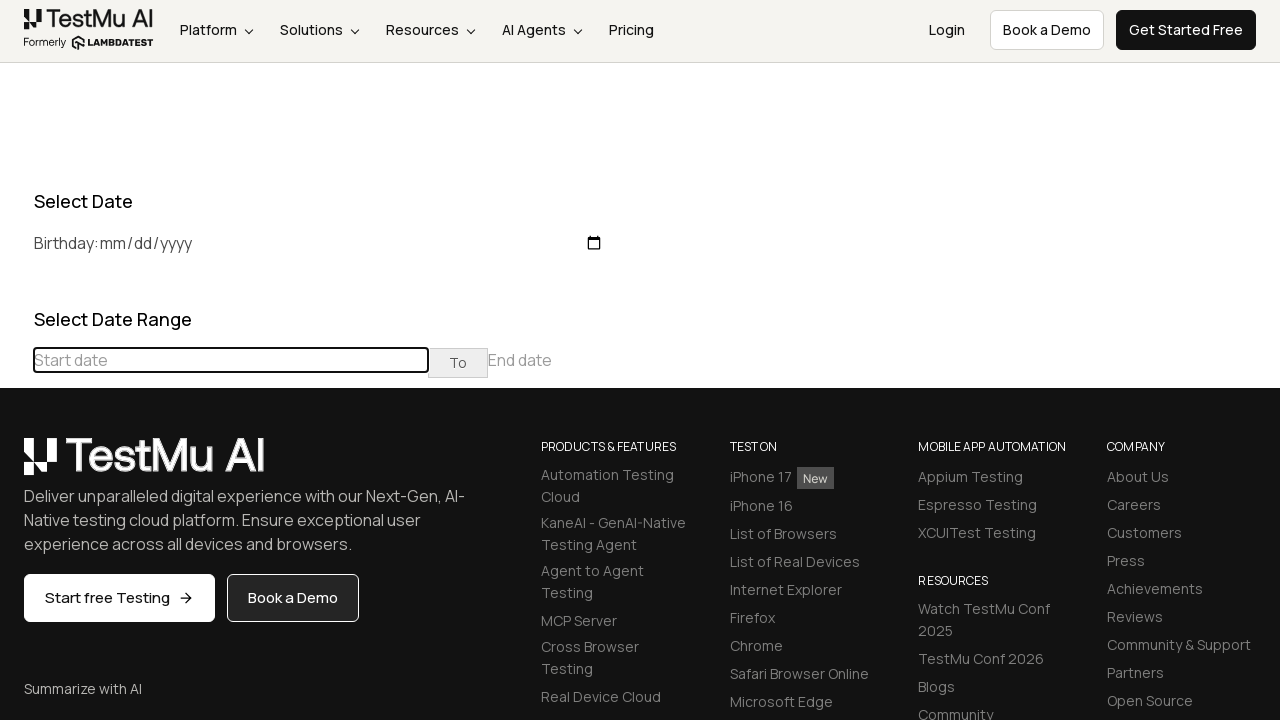

Navigated to previous month, current display: December 2022 at (16, 465) on (//th[@class='prev'])[1]
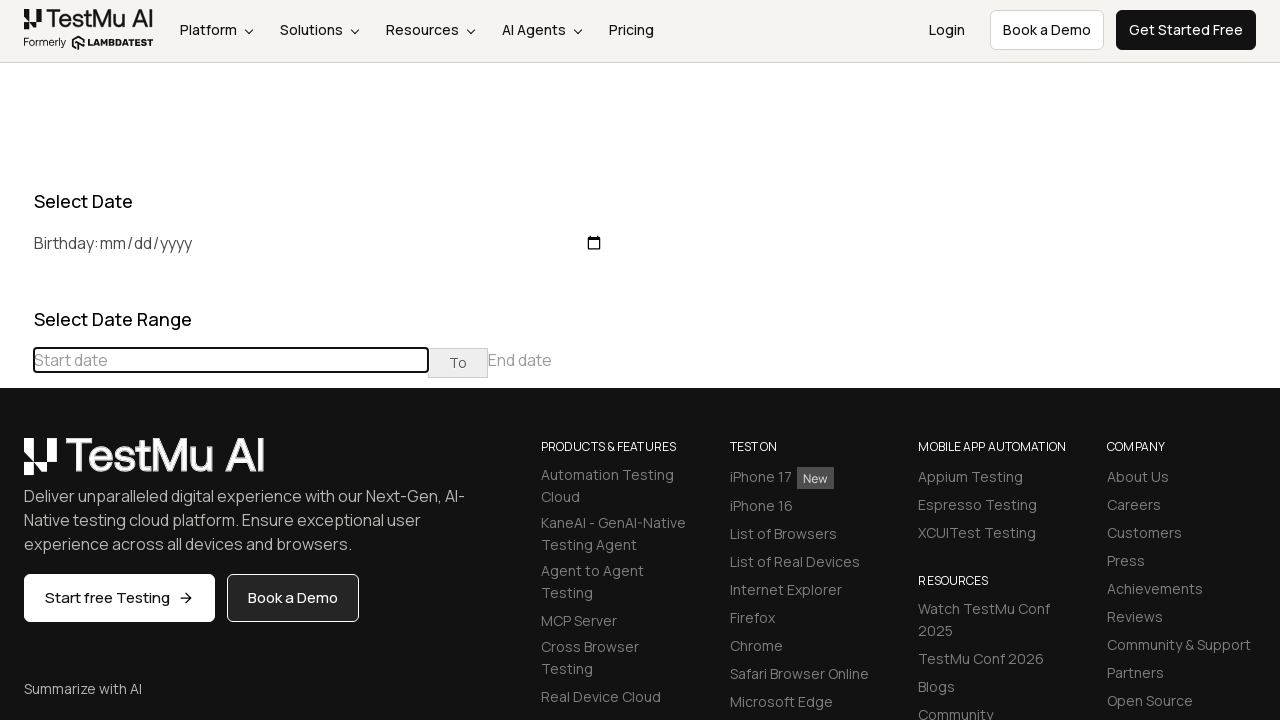

Navigated to previous month, current display: November 2022 at (16, 465) on (//th[@class='prev'])[1]
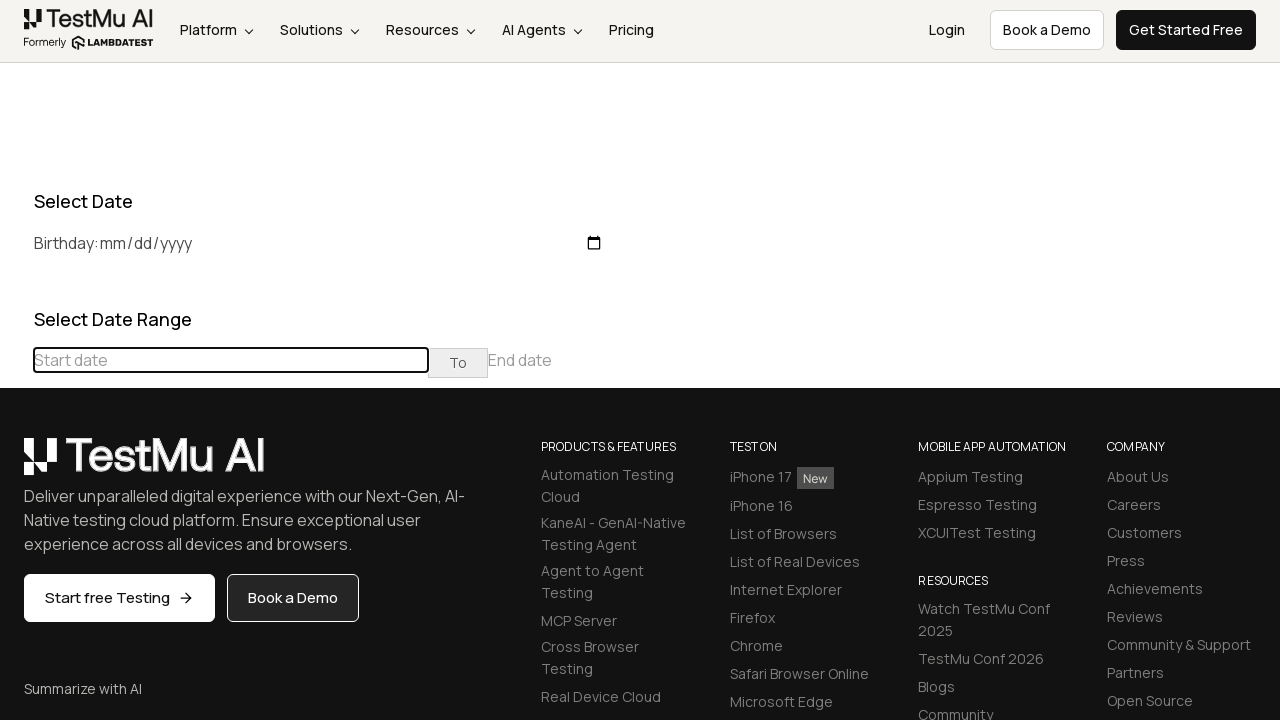

Navigated to previous month, current display: October 2022 at (16, 465) on (//th[@class='prev'])[1]
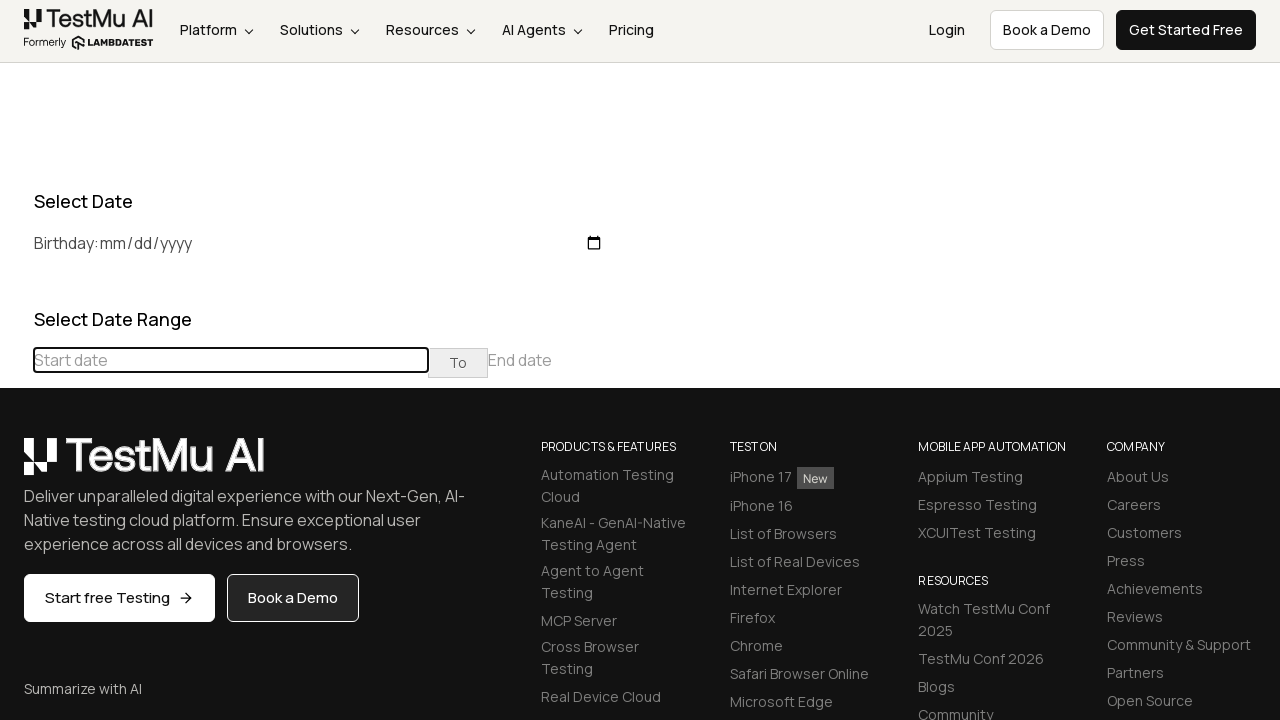

Navigated to previous month, current display: September 2022 at (16, 465) on (//th[@class='prev'])[1]
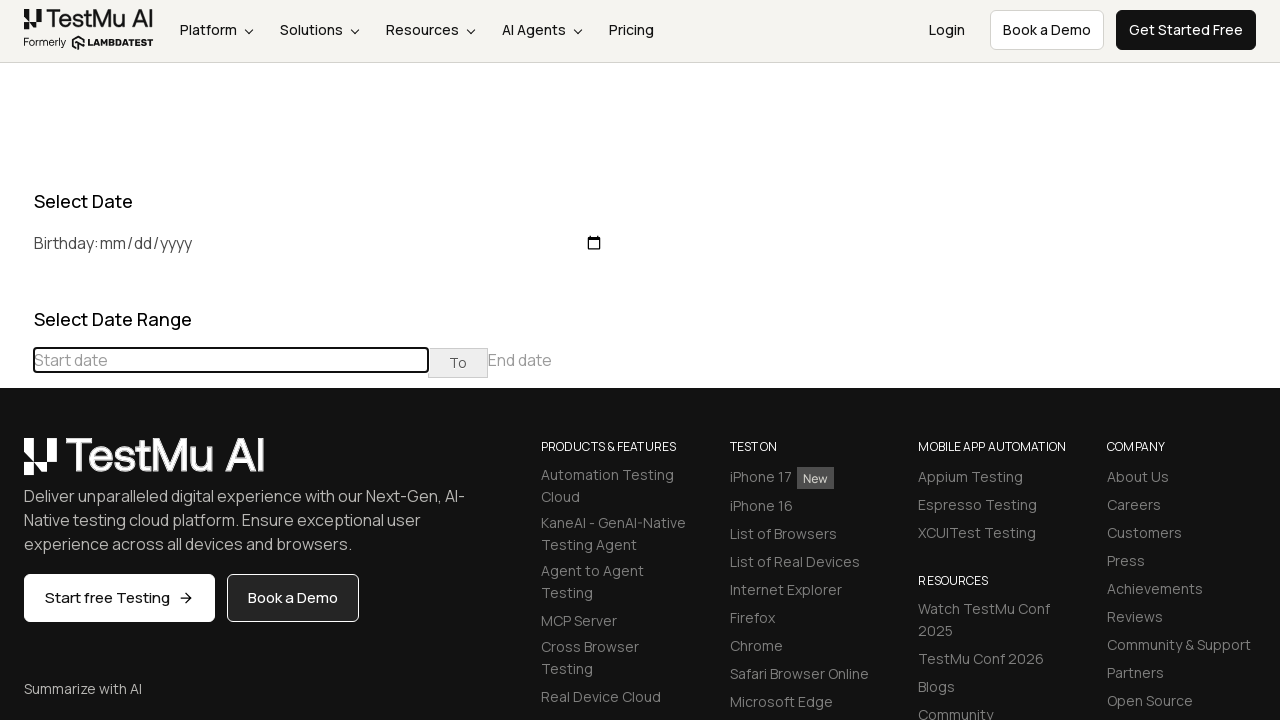

Navigated to previous month, current display: August 2022 at (16, 465) on (//th[@class='prev'])[1]
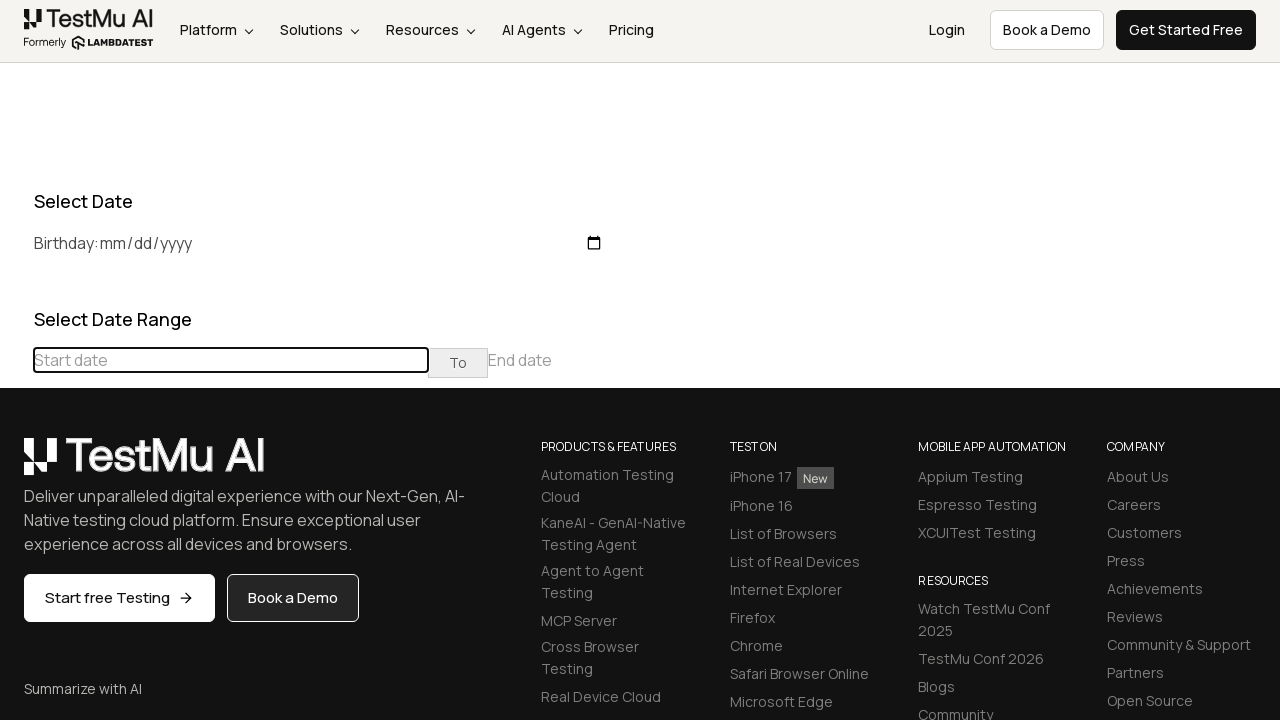

Navigated to previous month, current display: July 2022 at (16, 465) on (//th[@class='prev'])[1]
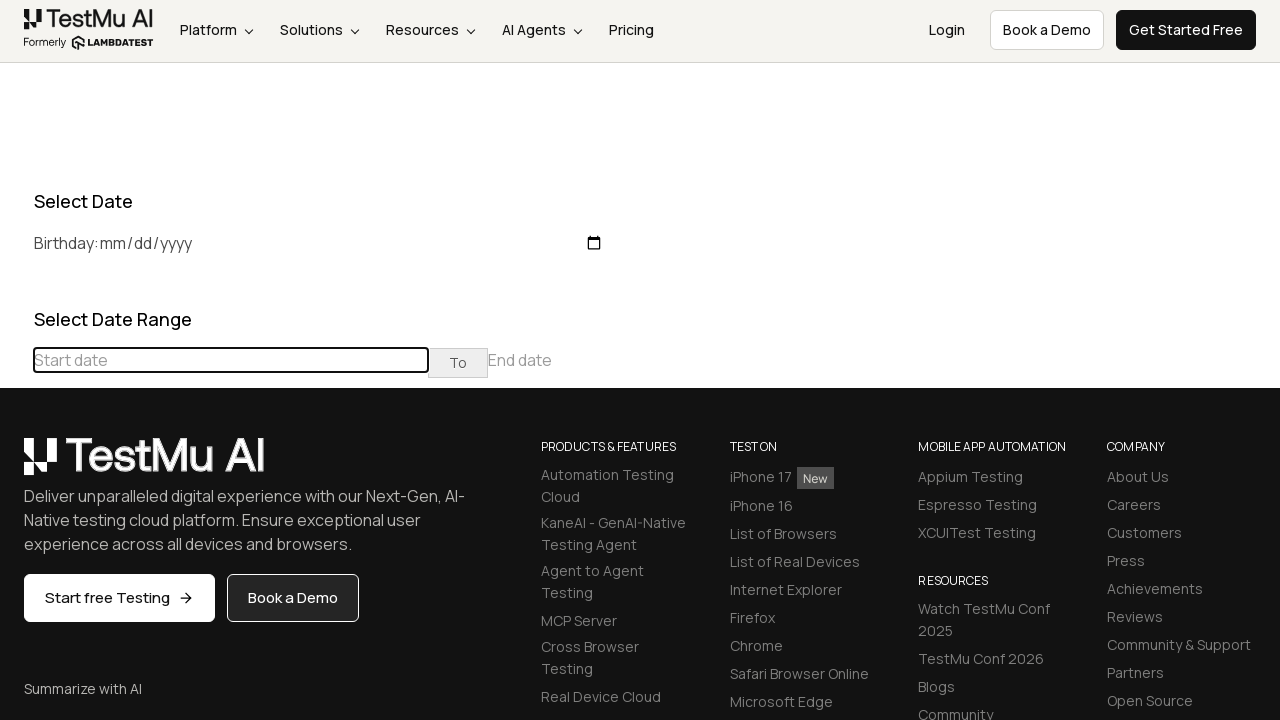

Navigated to previous month, current display: June 2022 at (16, 465) on (//th[@class='prev'])[1]
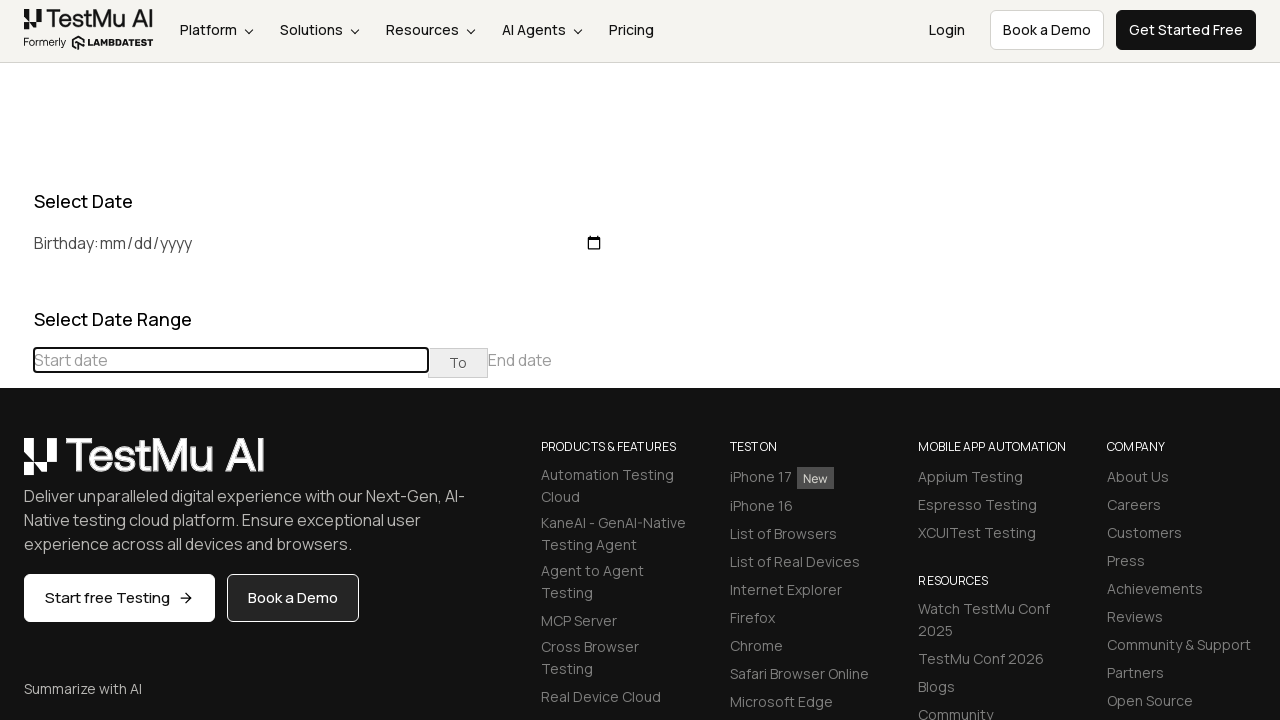

Navigated to previous month, current display: May 2022 at (16, 465) on (//th[@class='prev'])[1]
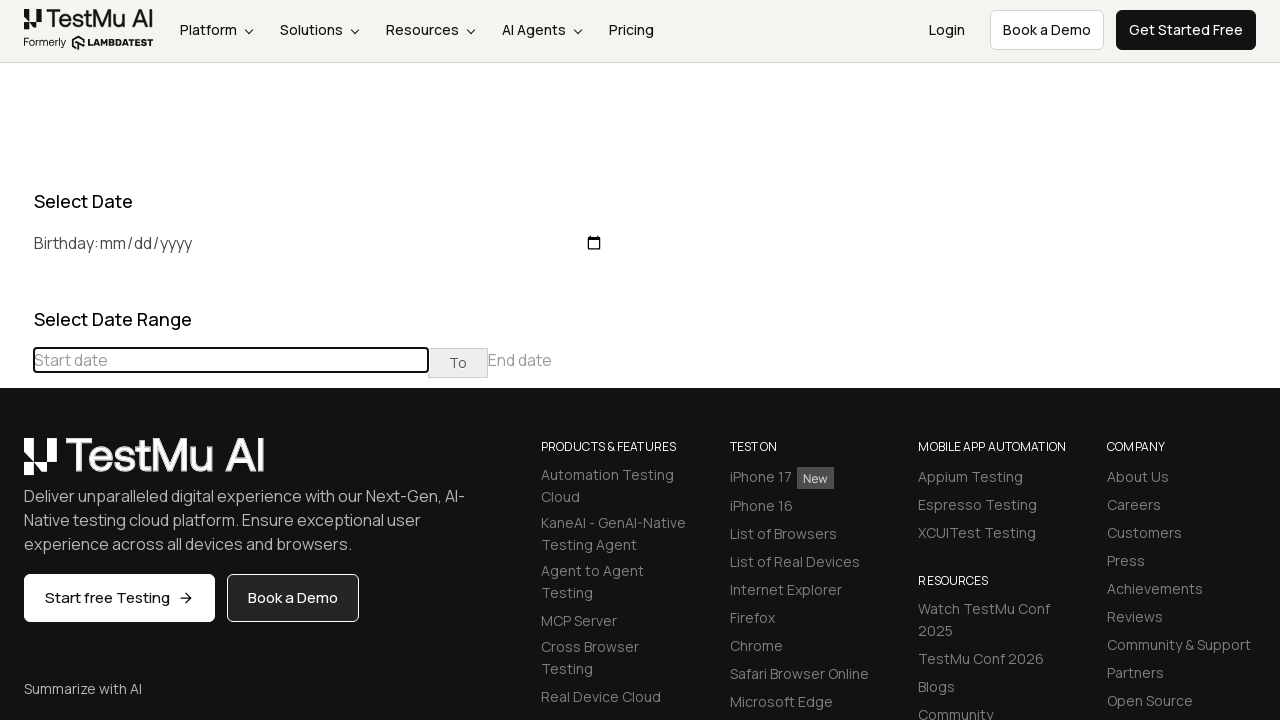

Navigated to previous month, current display: April 2022 at (16, 465) on (//th[@class='prev'])[1]
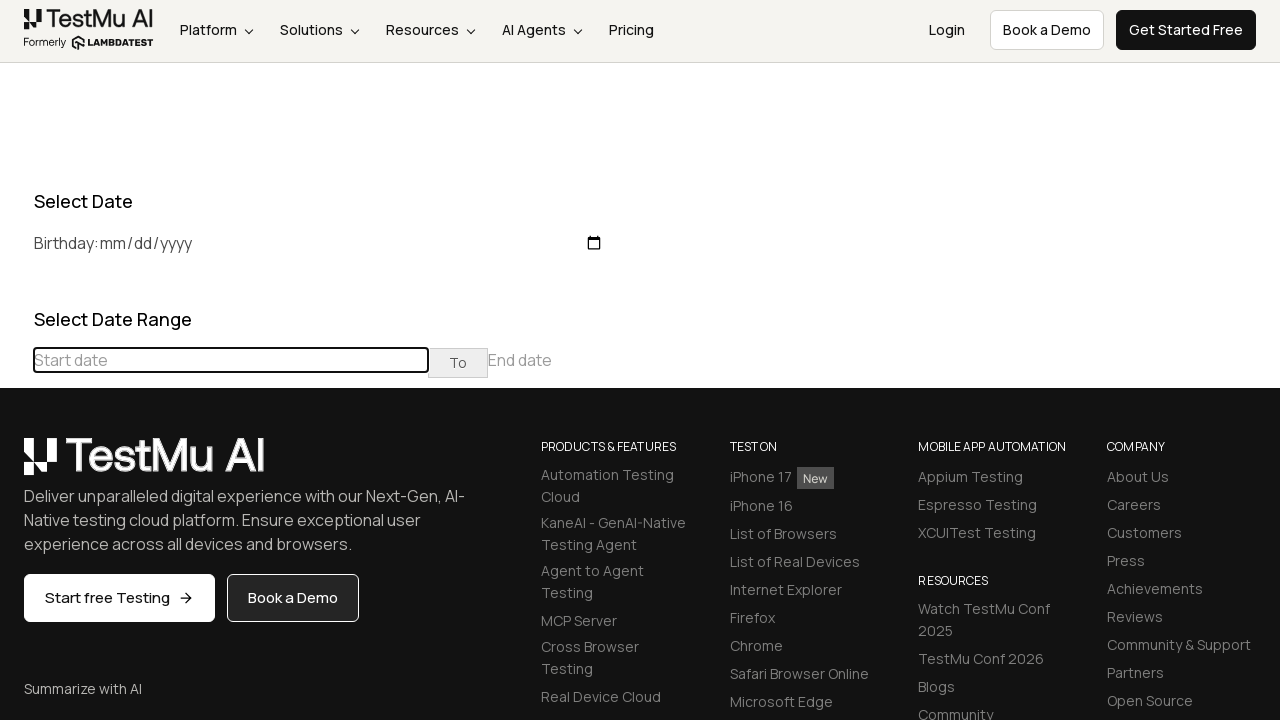

Navigated to previous month, current display: March 2022 at (16, 465) on (//th[@class='prev'])[1]
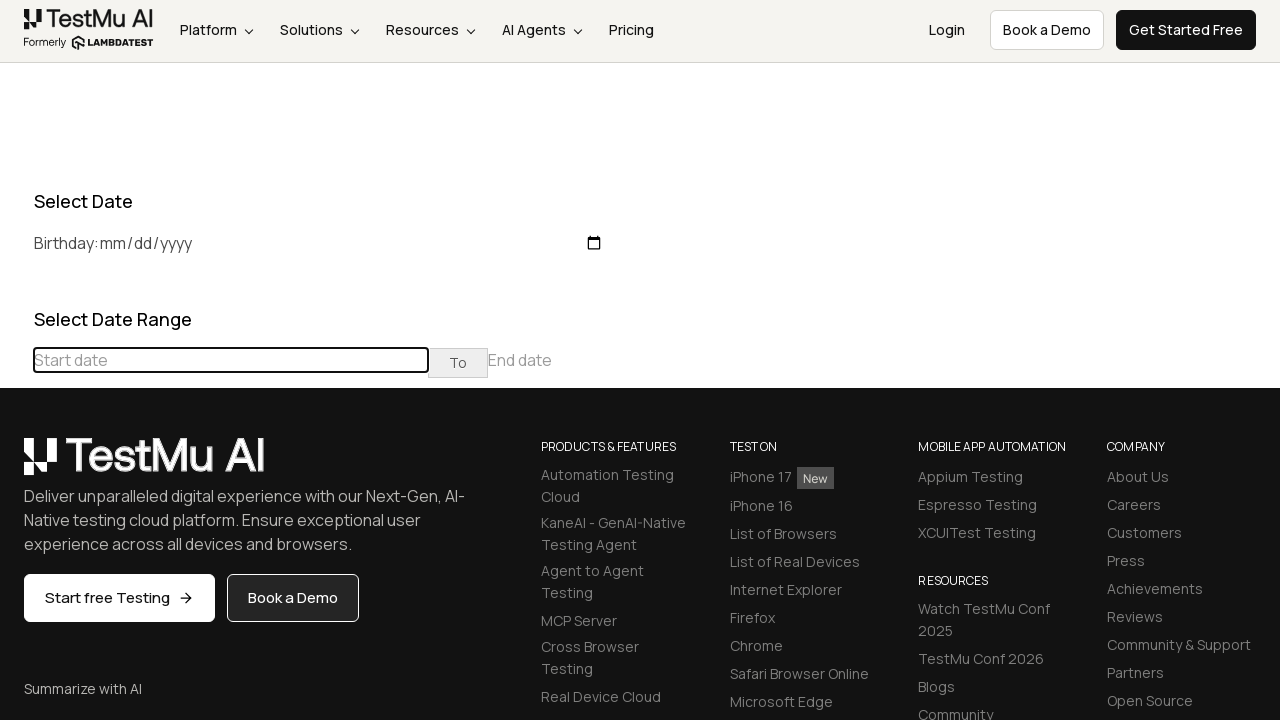

Navigated to previous month, current display: February 2022 at (16, 465) on (//th[@class='prev'])[1]
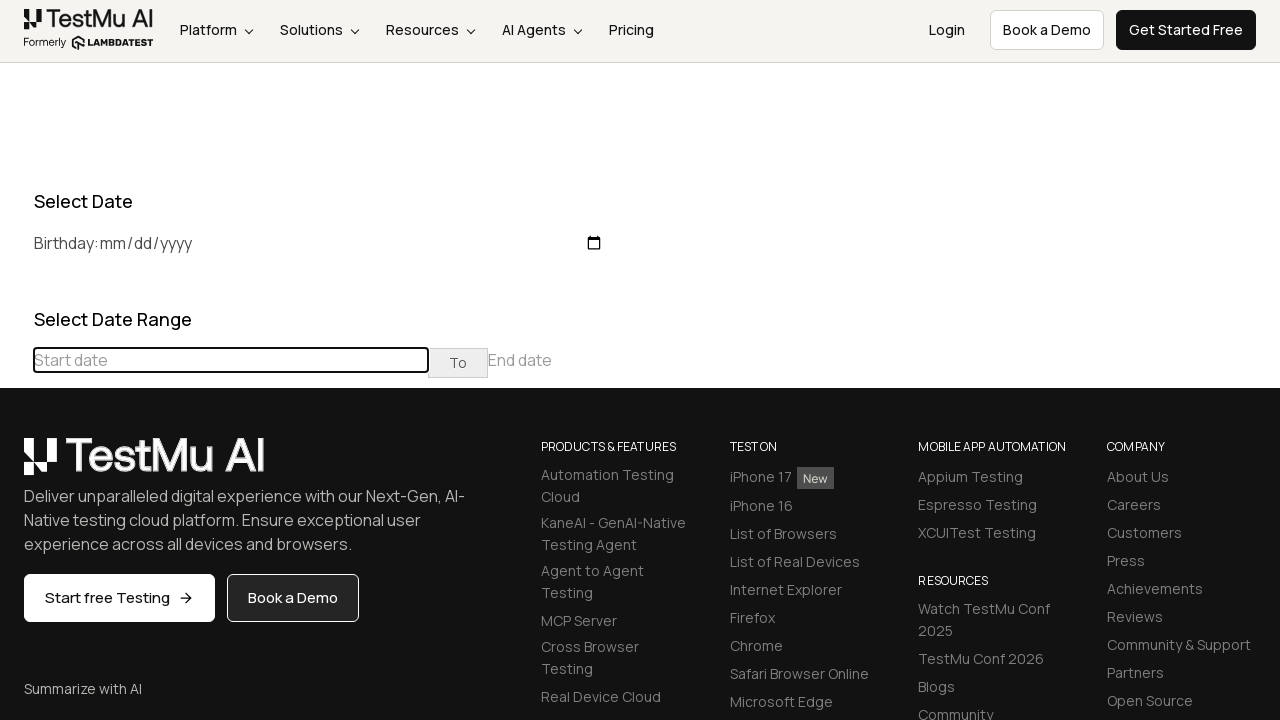

Navigated to previous month, current display: January 2022 at (16, 465) on (//th[@class='prev'])[1]
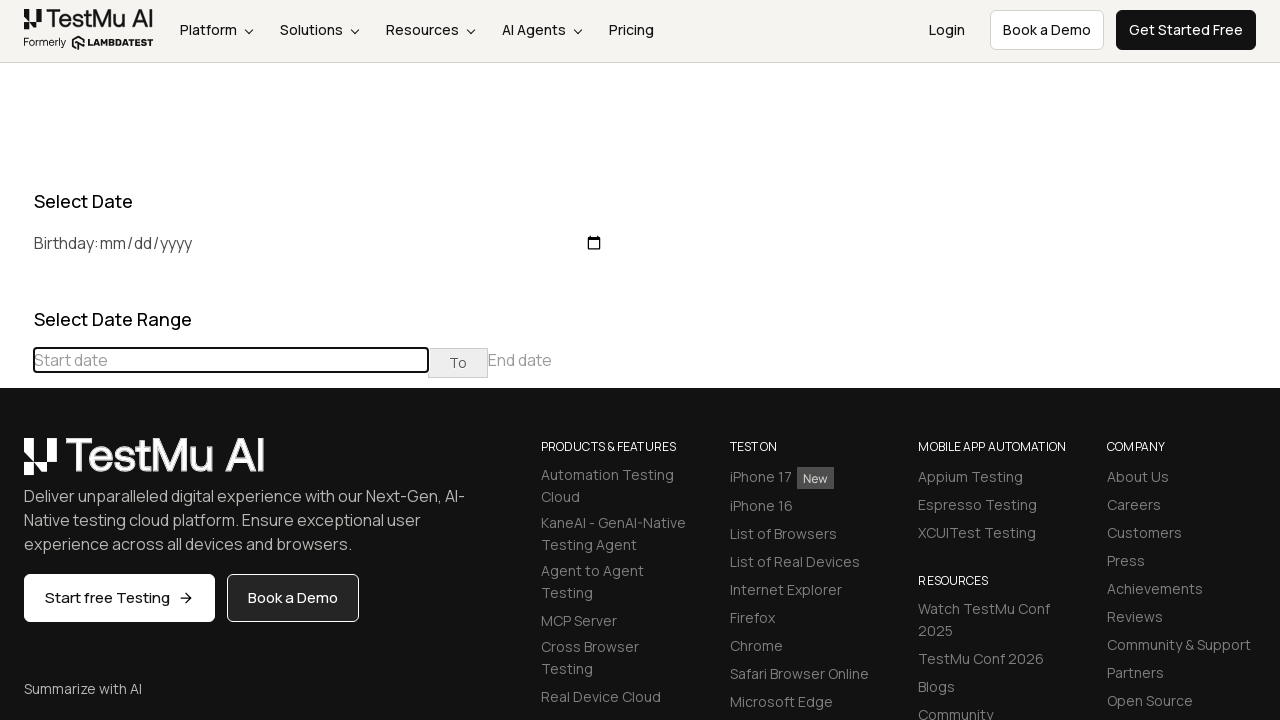

Navigated to previous month, current display: December 2021 at (16, 465) on (//th[@class='prev'])[1]
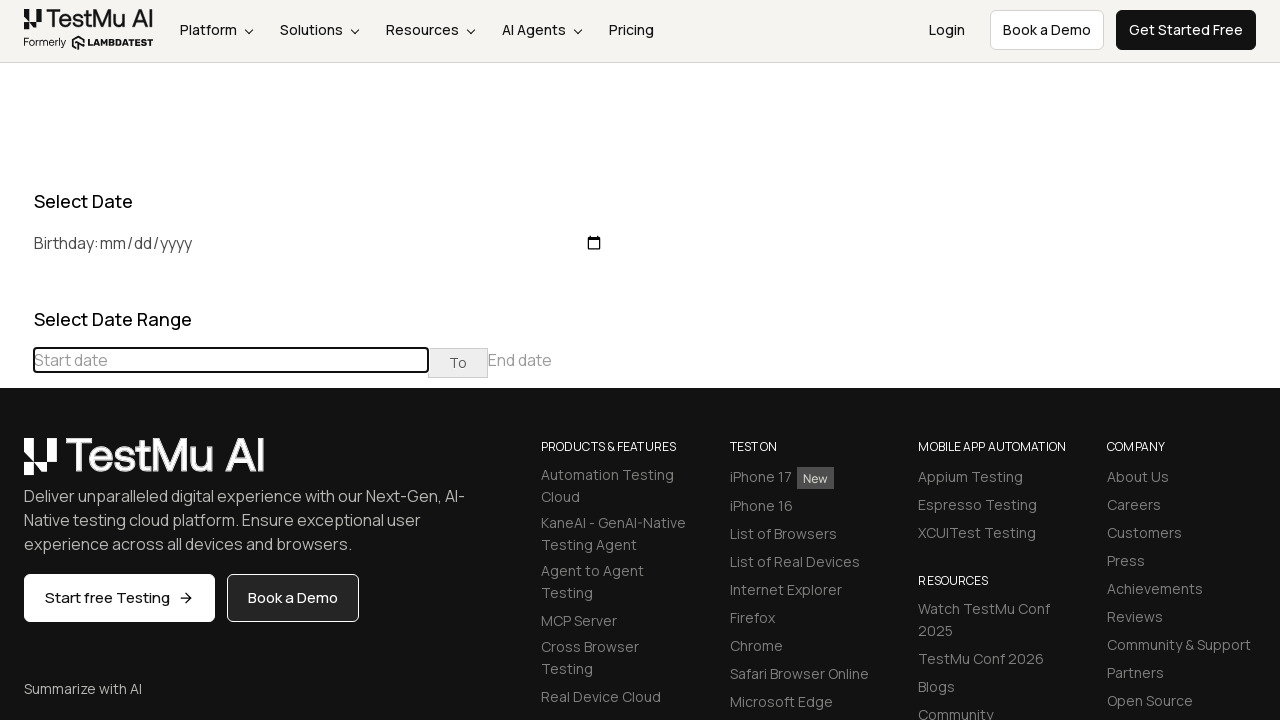

Navigated to previous month, current display: November 2021 at (16, 465) on (//th[@class='prev'])[1]
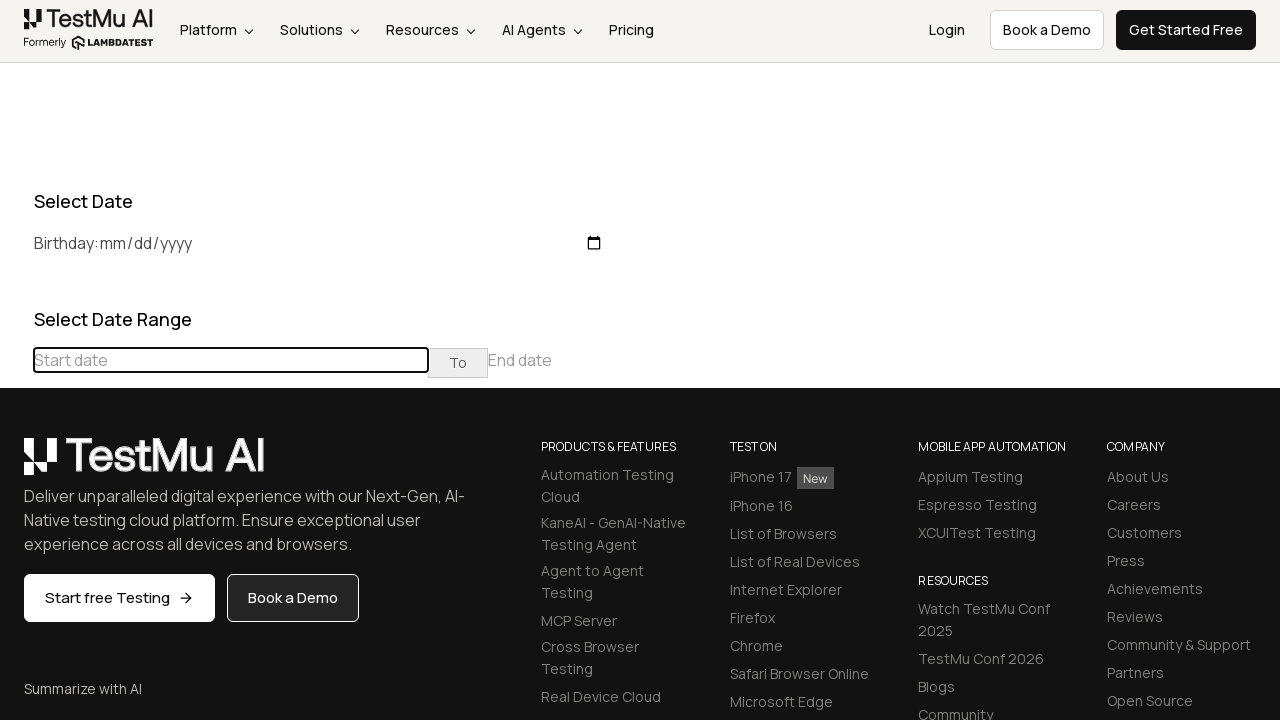

Navigated to previous month, current display: October 2021 at (16, 465) on (//th[@class='prev'])[1]
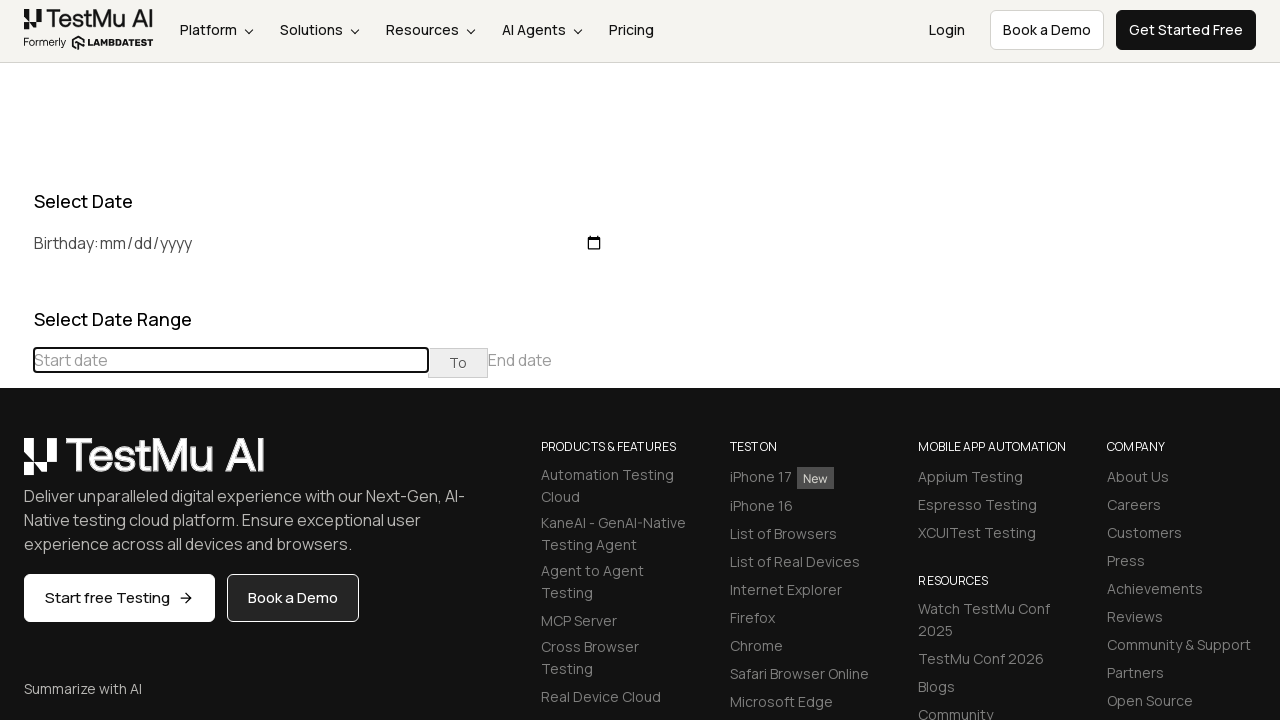

Navigated to previous month, current display: September 2021 at (16, 465) on (//th[@class='prev'])[1]
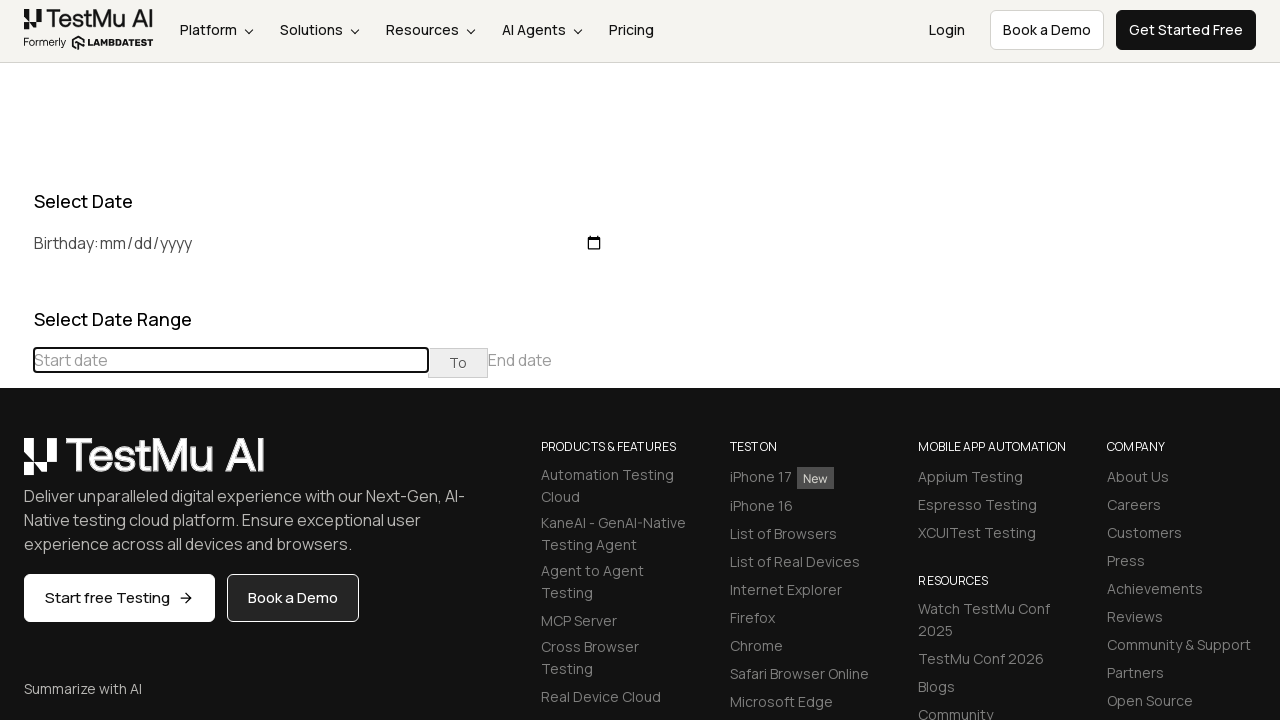

Navigated to previous month, current display: August 2021 at (16, 465) on (//th[@class='prev'])[1]
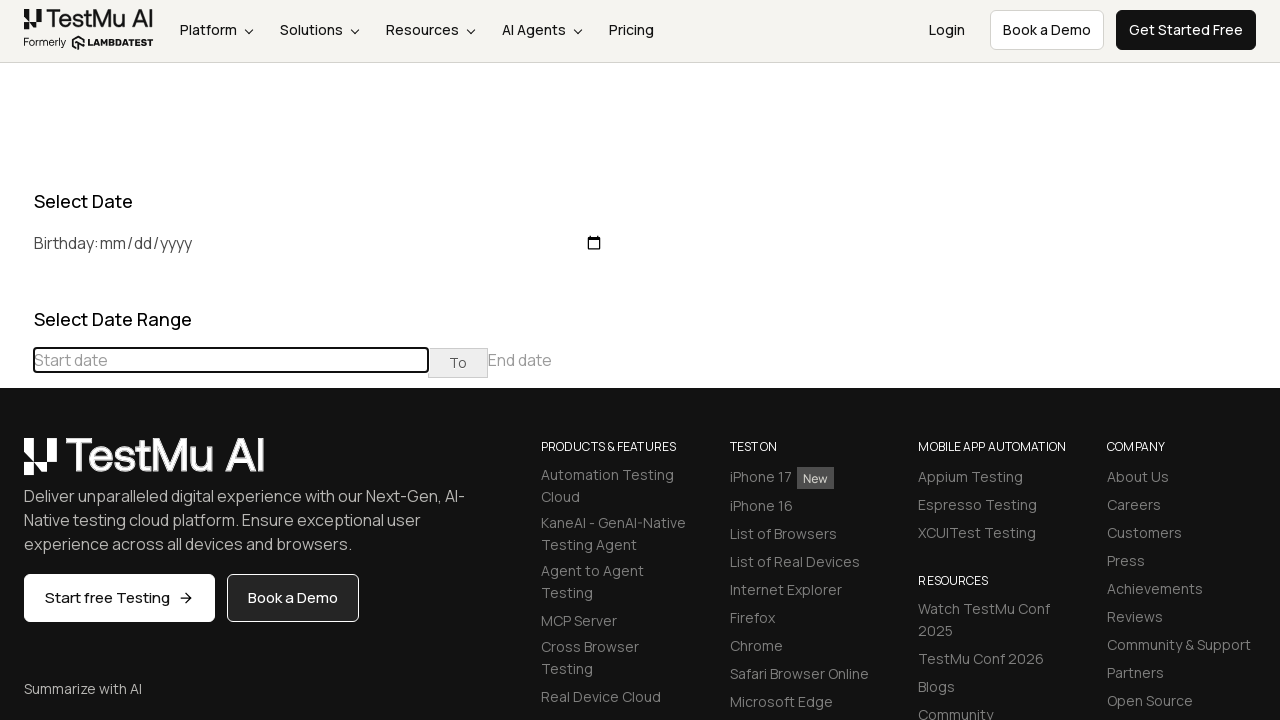

Navigated to previous month, current display: July 2021 at (16, 465) on (//th[@class='prev'])[1]
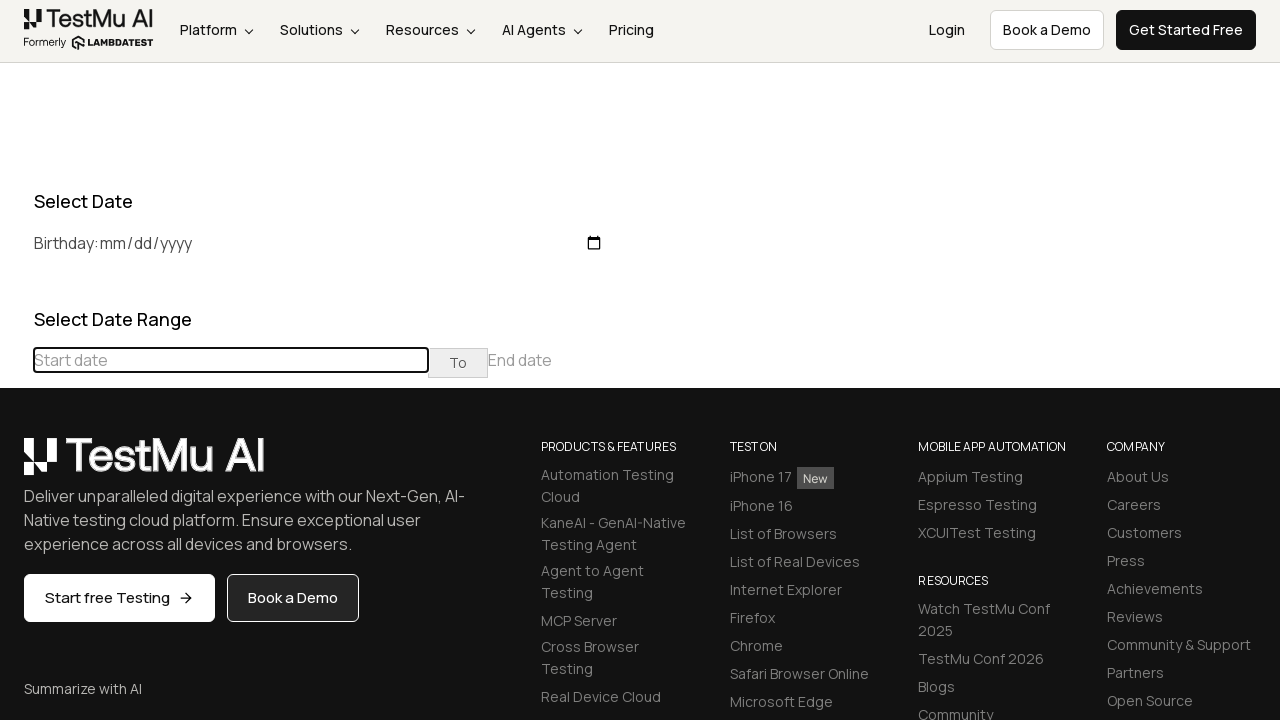

Navigated to previous month, current display: June 2021 at (16, 465) on (//th[@class='prev'])[1]
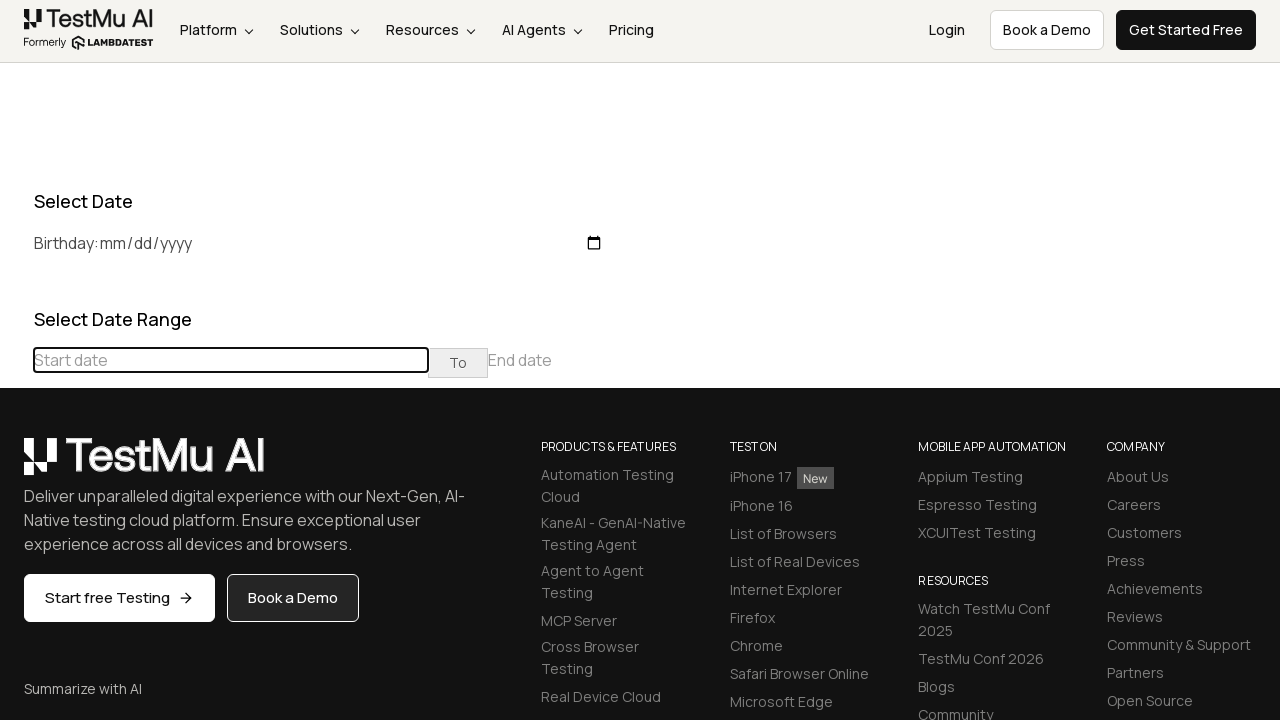

Navigated to previous month, current display: May 2021 at (16, 465) on (//th[@class='prev'])[1]
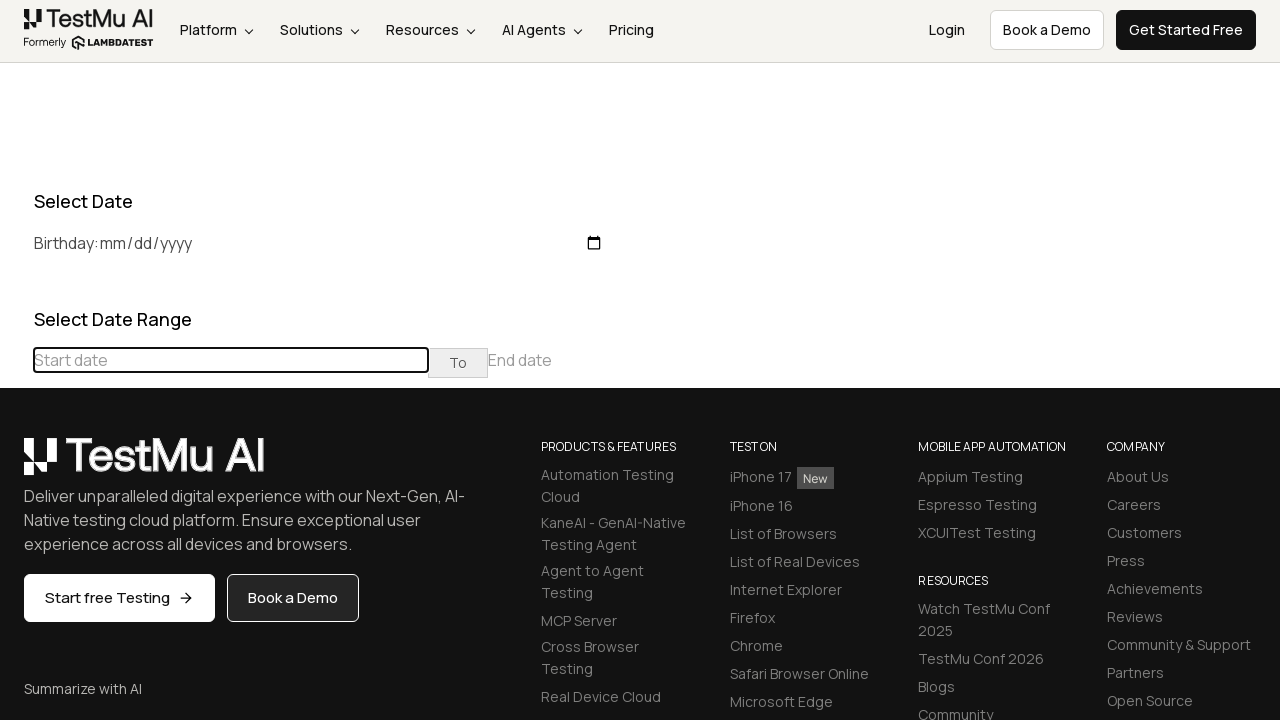

Navigated to previous month, current display: April 2021 at (16, 465) on (//th[@class='prev'])[1]
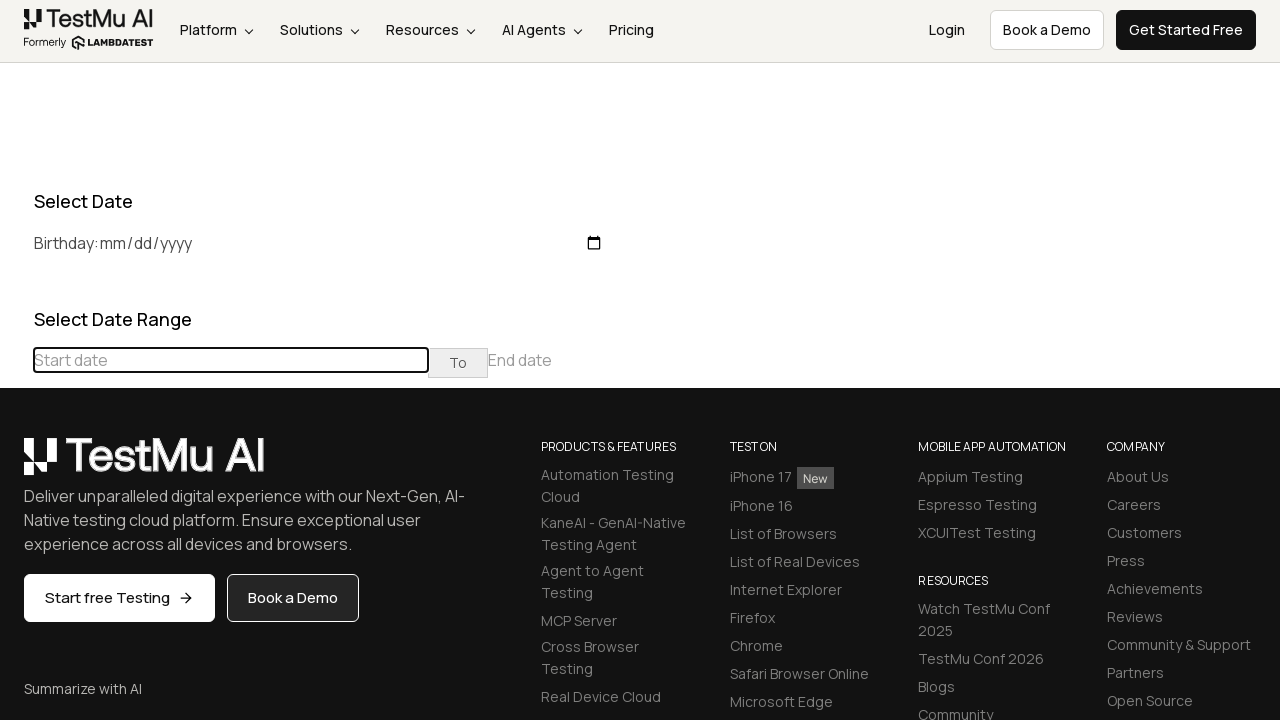

Navigated to previous month, current display: March 2021 at (16, 465) on (//th[@class='prev'])[1]
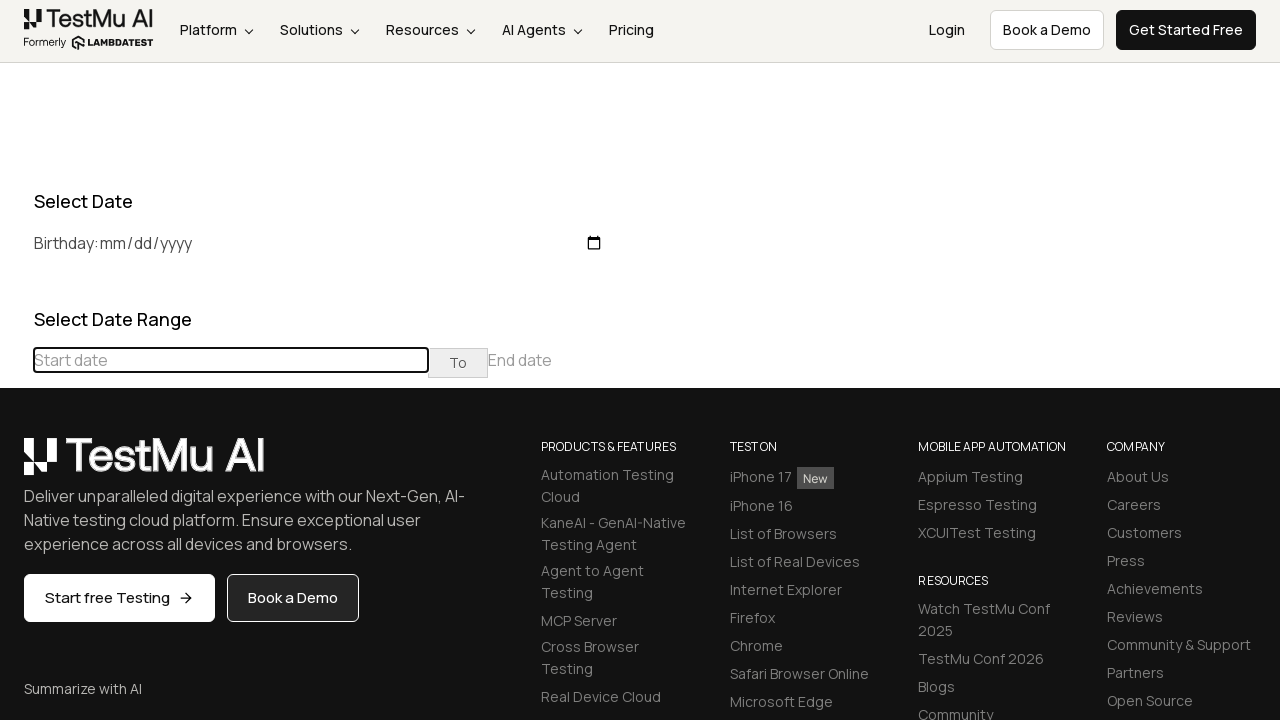

Navigated to previous month, current display: February 2021 at (16, 465) on (//th[@class='prev'])[1]
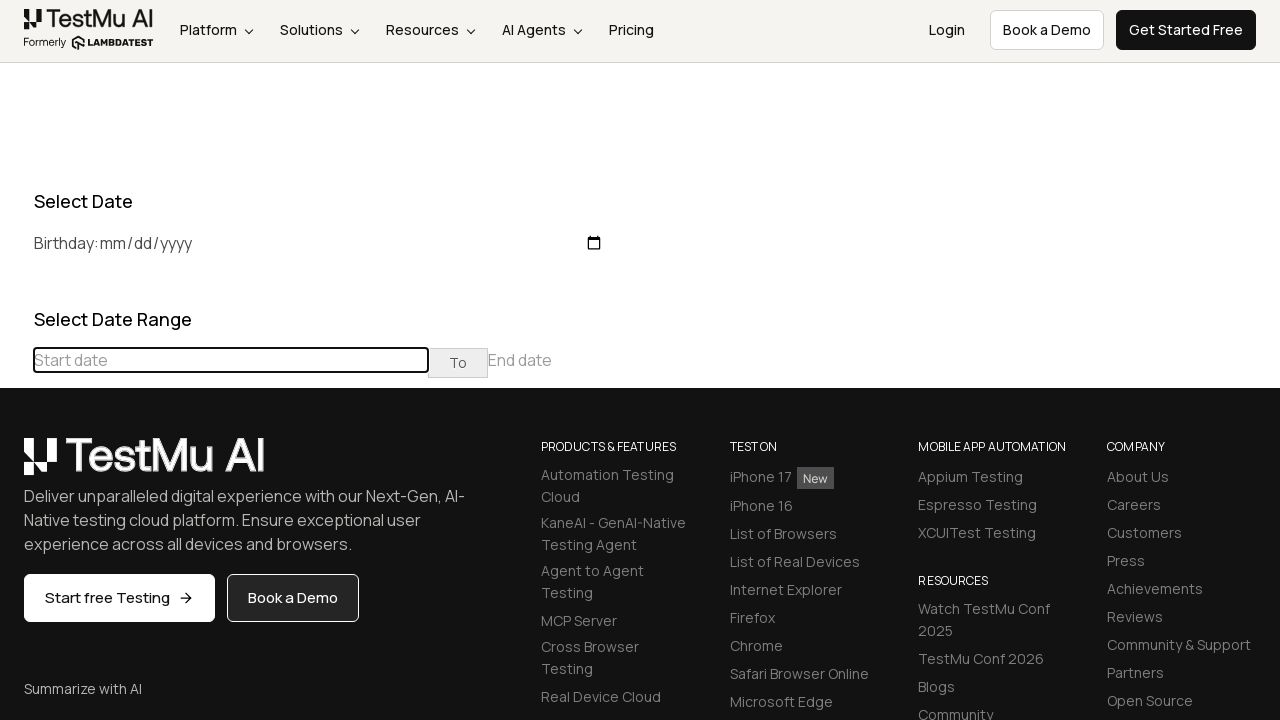

Navigated to previous month, current display: January 2021 at (16, 465) on (//th[@class='prev'])[1]
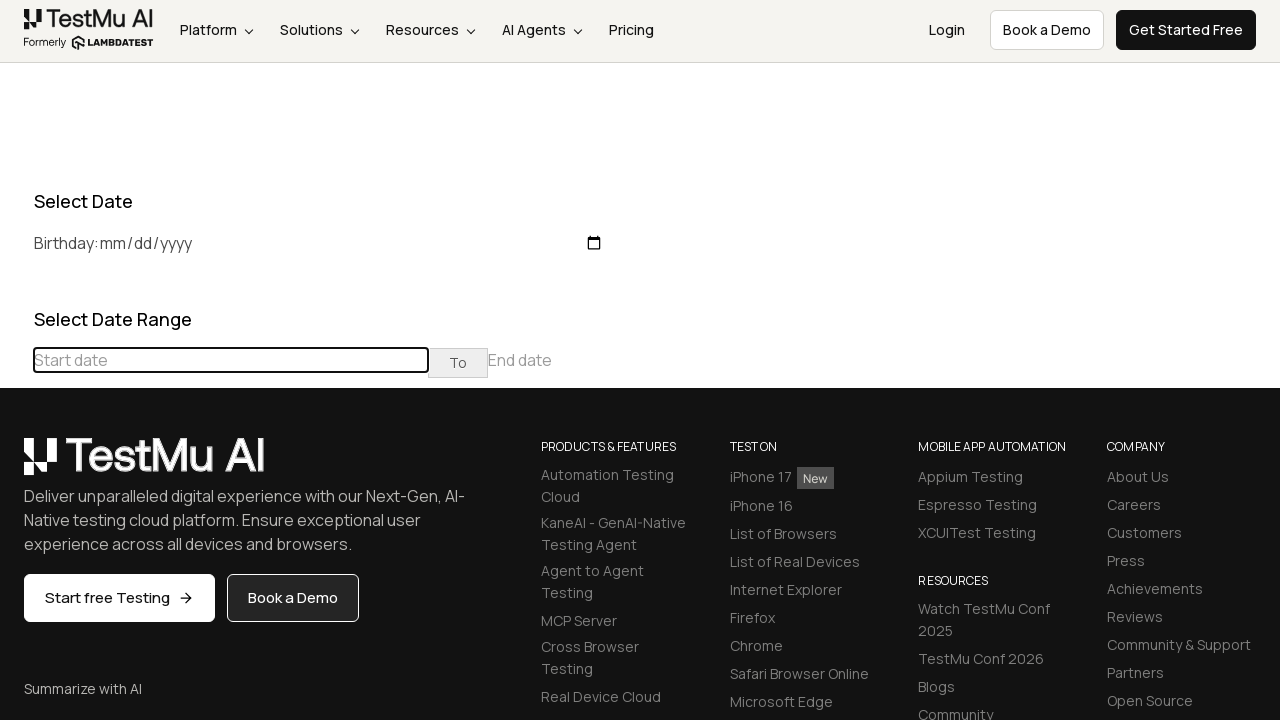

Navigated to previous month, current display: December 2020 at (16, 465) on (//th[@class='prev'])[1]
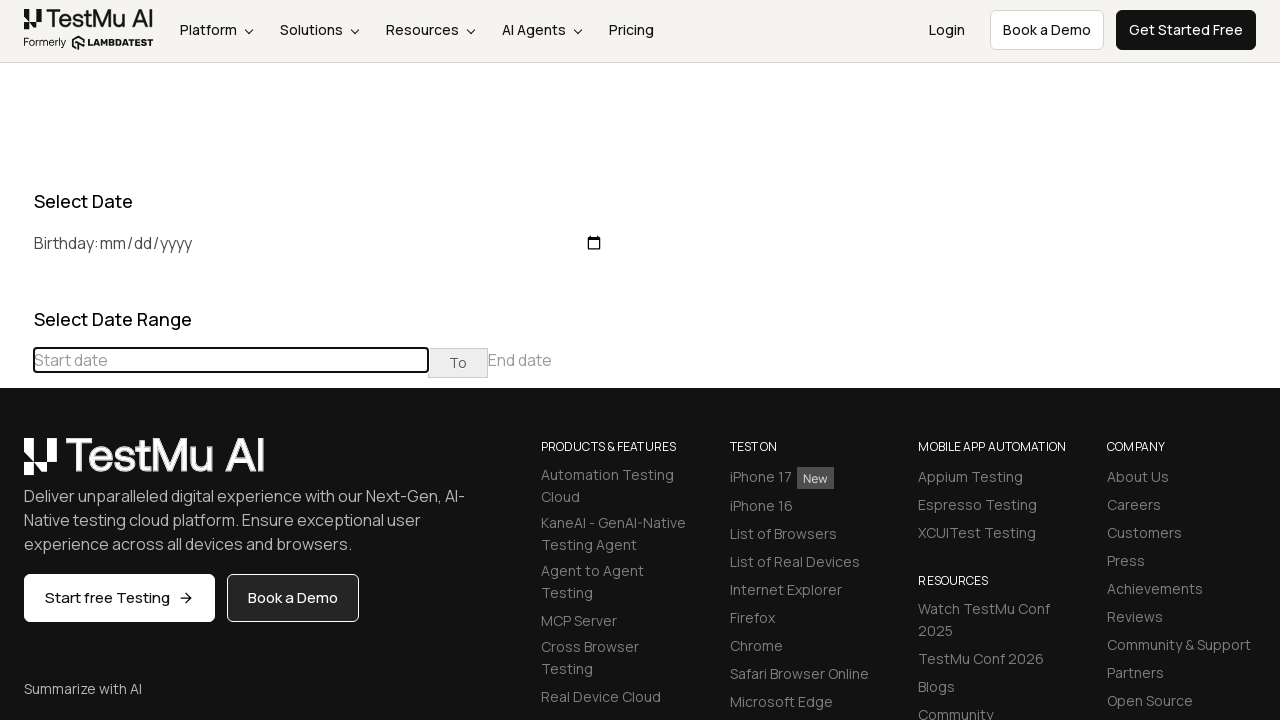

Navigated to previous month, current display: November 2020 at (16, 465) on (//th[@class='prev'])[1]
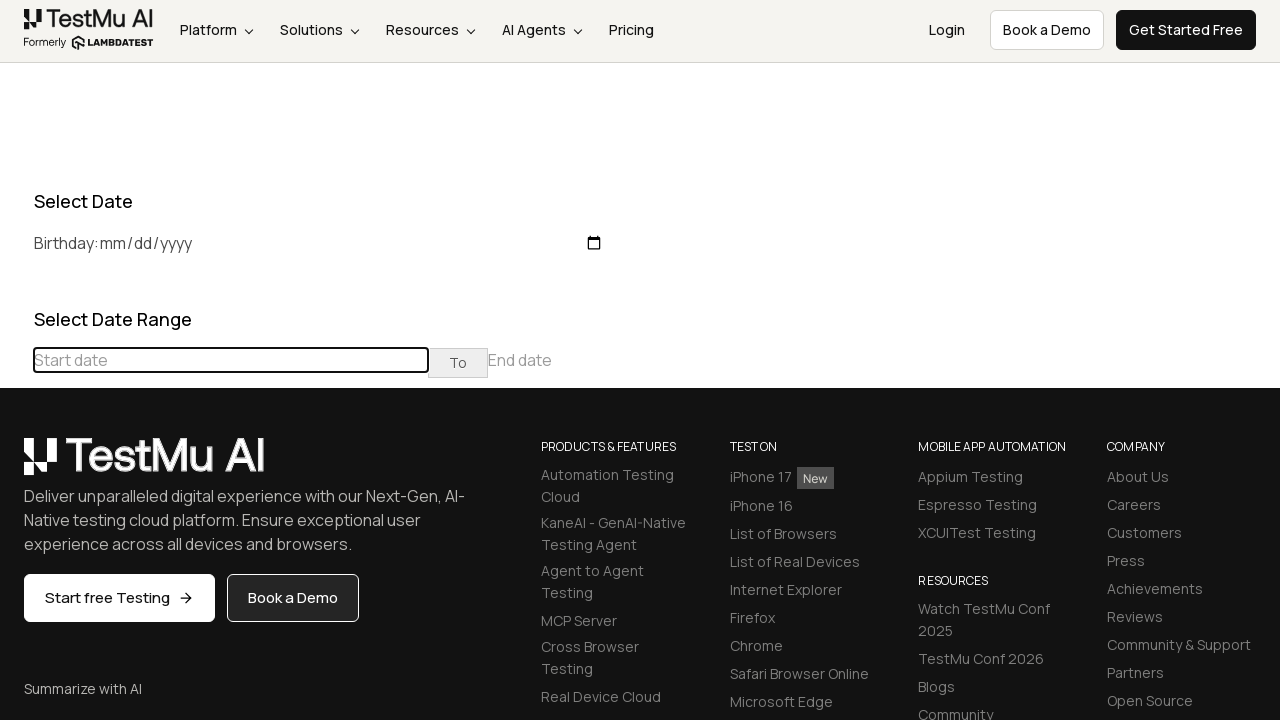

Navigated to previous month, current display: October 2020 at (16, 465) on (//th[@class='prev'])[1]
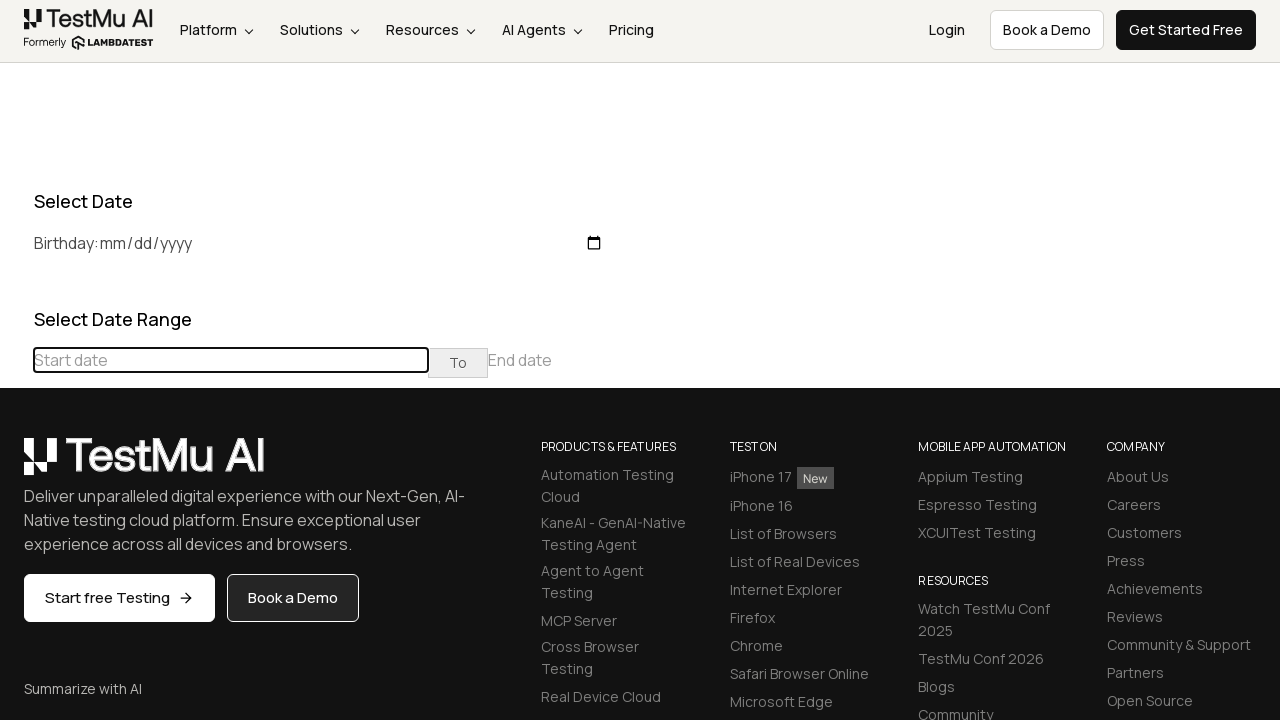

Navigated to previous month, current display: September 2020 at (16, 465) on (//th[@class='prev'])[1]
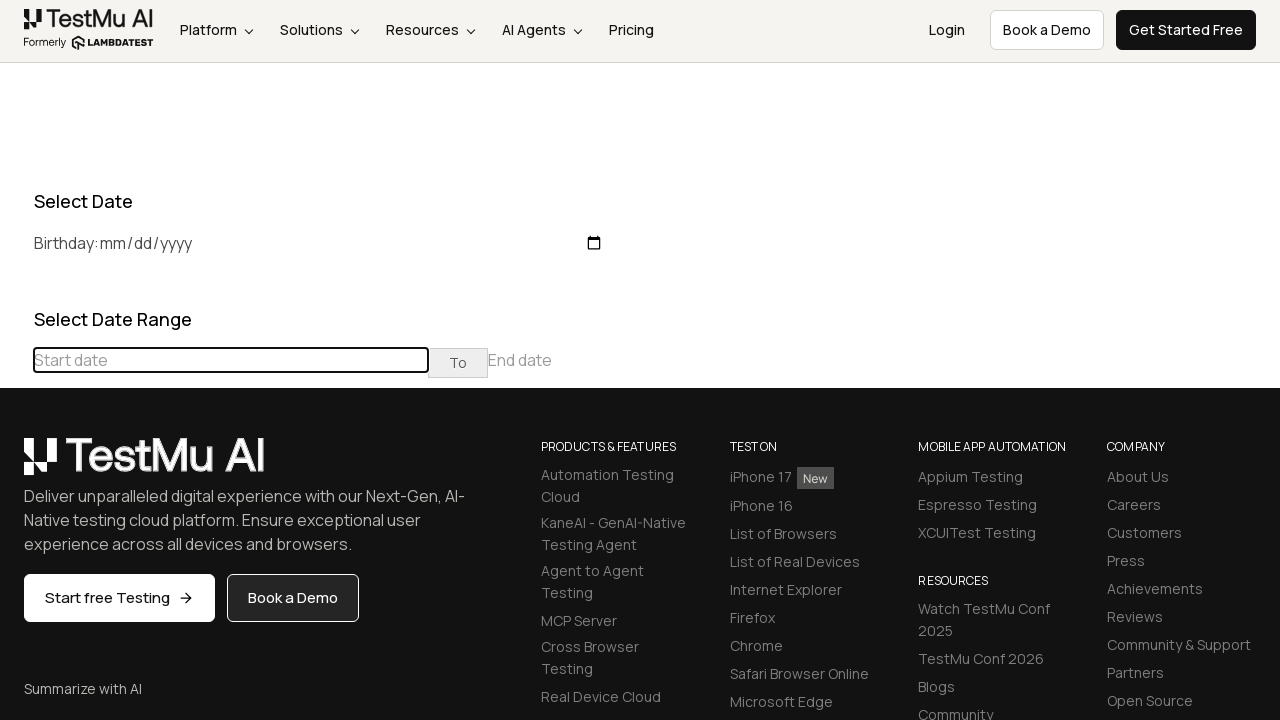

Navigated to previous month, current display: August 2020 at (16, 465) on (//th[@class='prev'])[1]
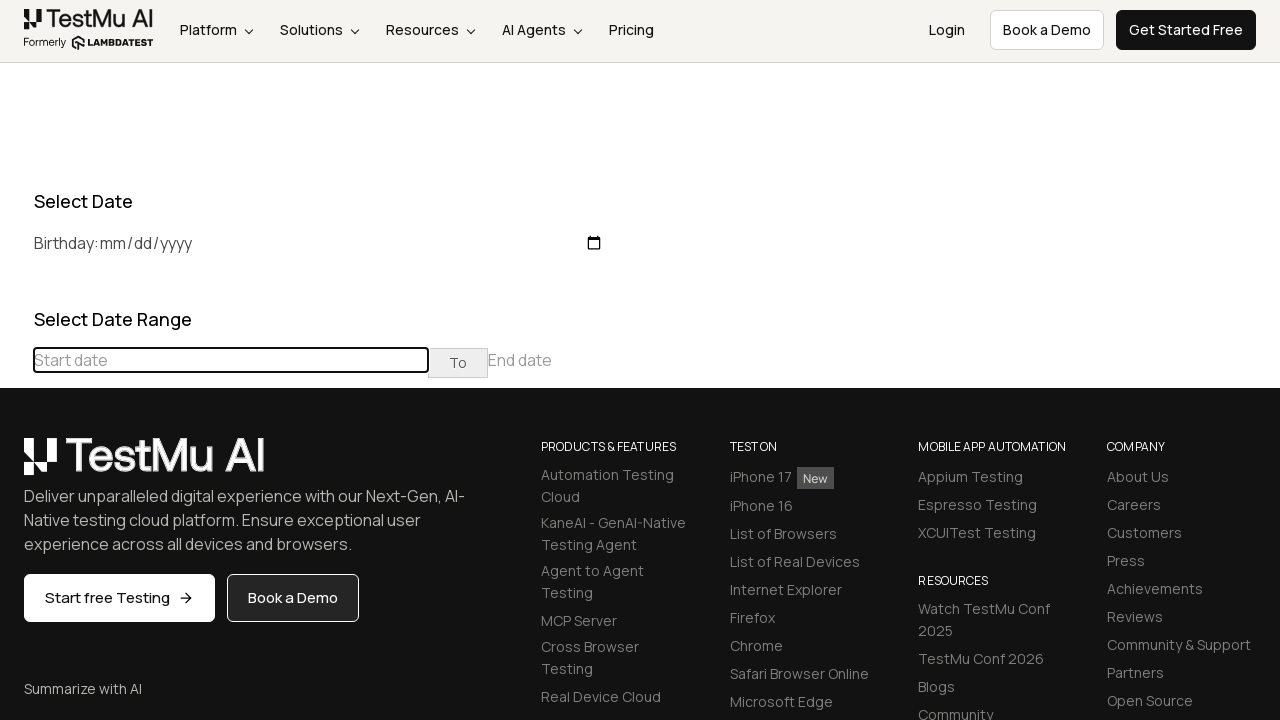

Navigated to previous month, current display: July 2020 at (16, 465) on (//th[@class='prev'])[1]
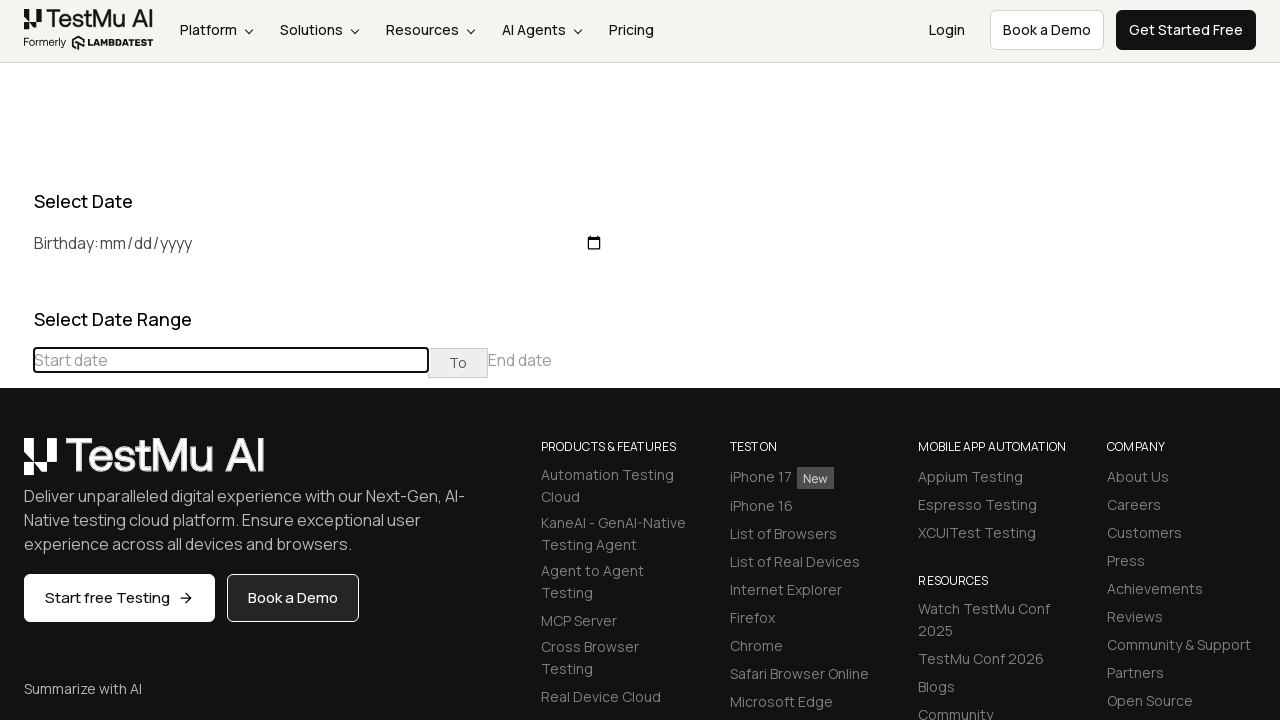

Navigated to previous month, current display: June 2020 at (16, 465) on (//th[@class='prev'])[1]
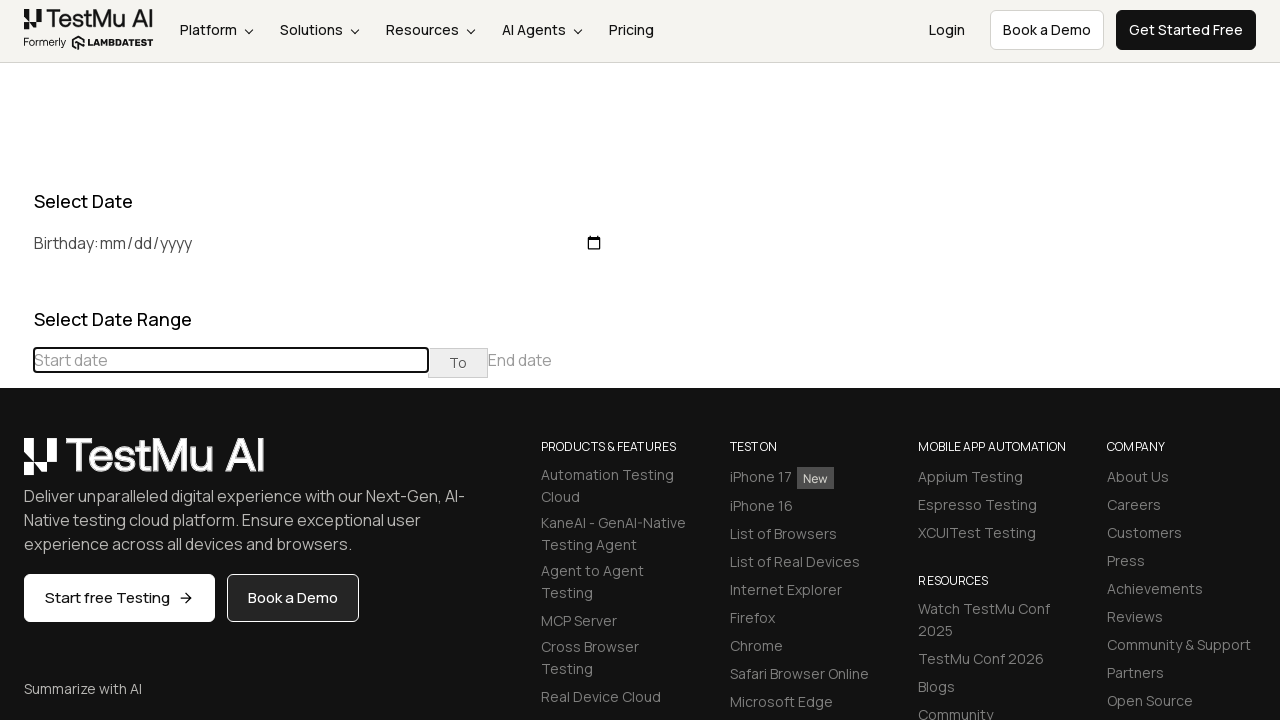

Navigated to previous month, current display: May 2020 at (16, 465) on (//th[@class='prev'])[1]
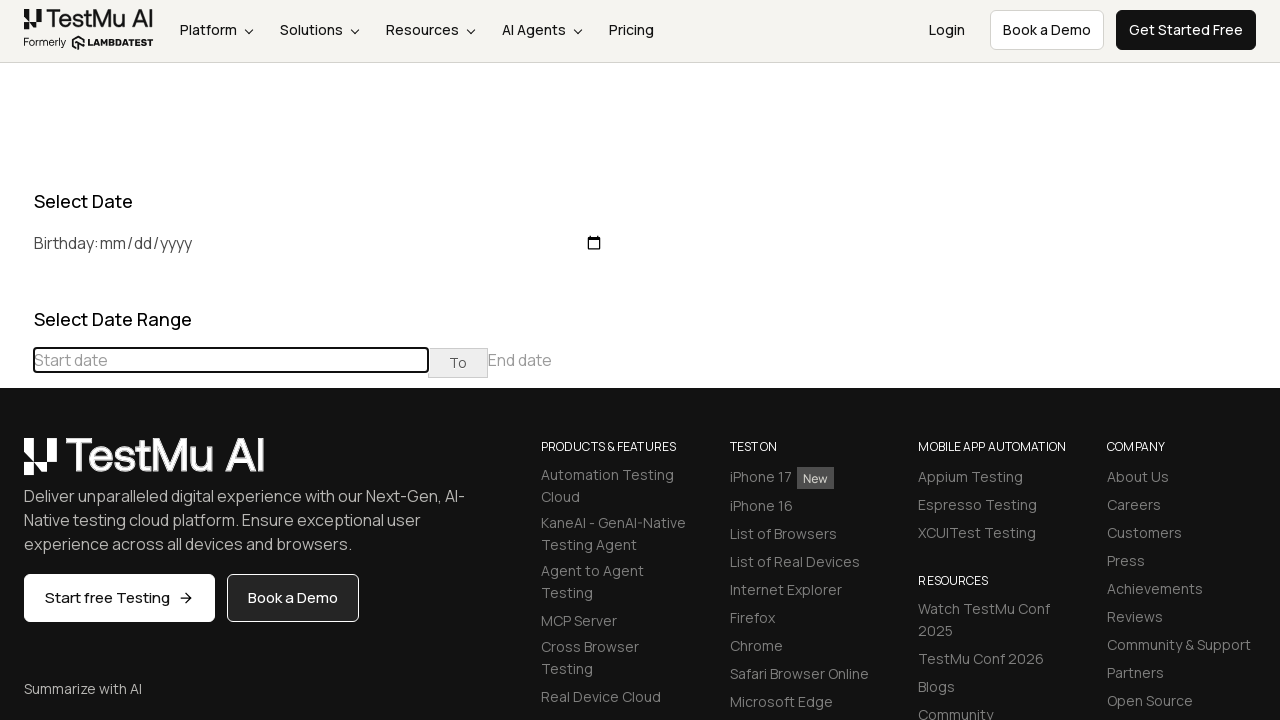

Navigated to previous month, current display: April 2020 at (16, 465) on (//th[@class='prev'])[1]
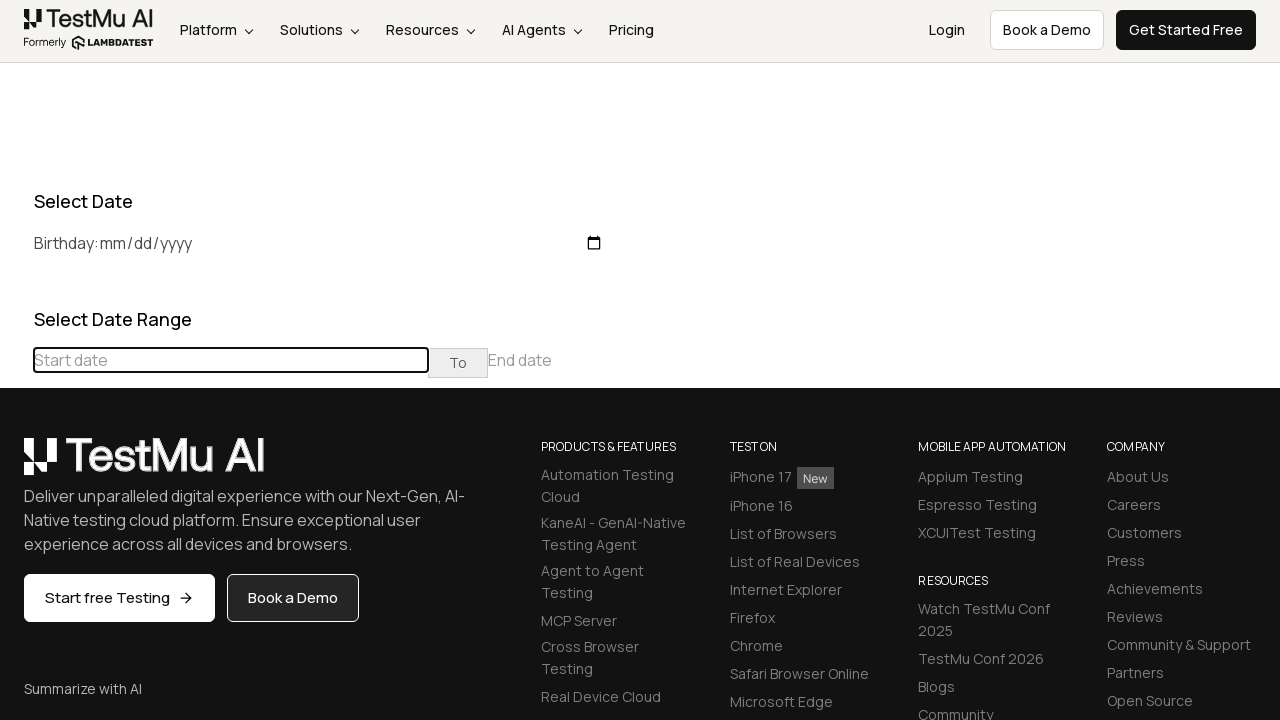

Navigated to previous month, current display: March 2020 at (16, 465) on (//th[@class='prev'])[1]
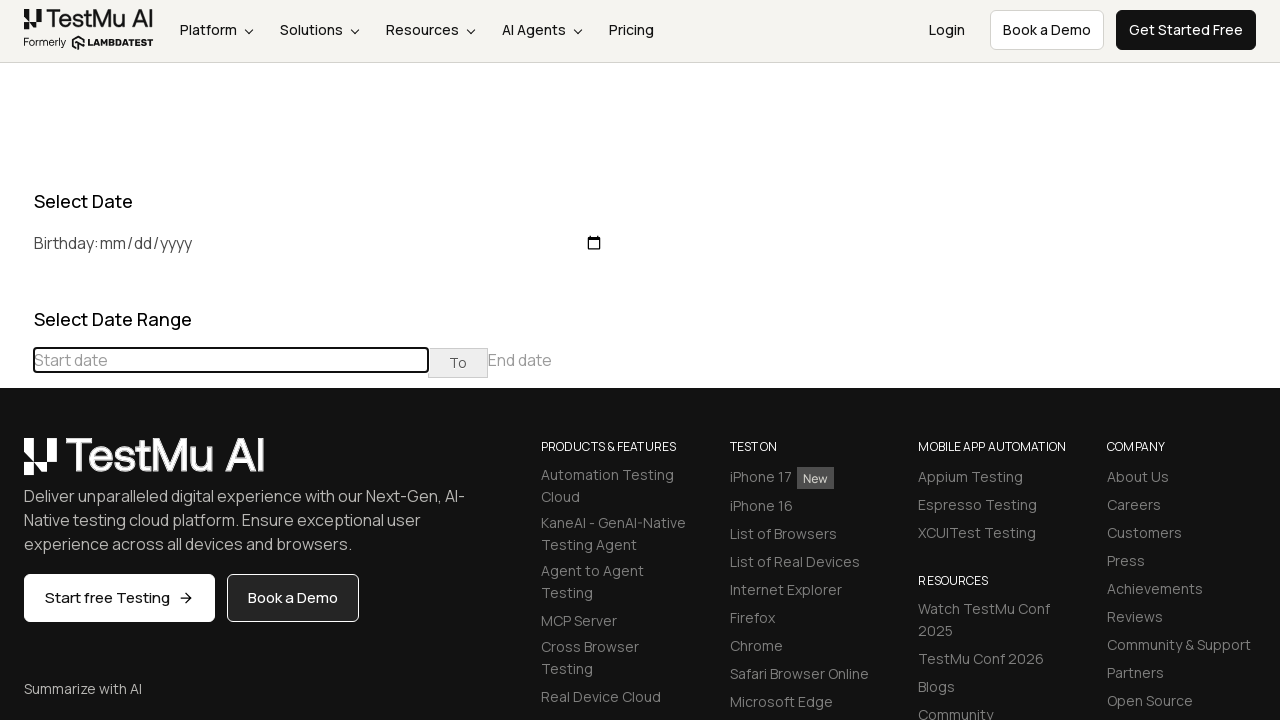

Navigated to previous month, current display: February 2020 at (16, 465) on (//th[@class='prev'])[1]
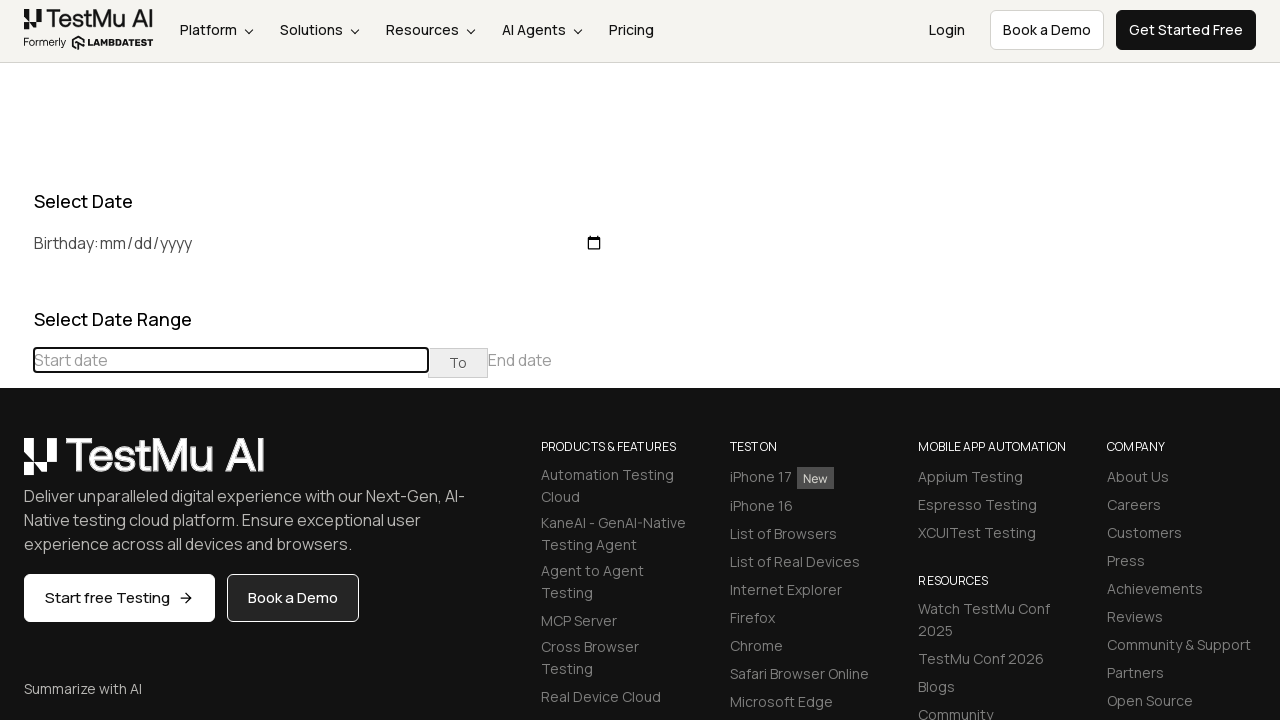

Navigated to previous month, current display: January 2020 at (16, 465) on (//th[@class='prev'])[1]
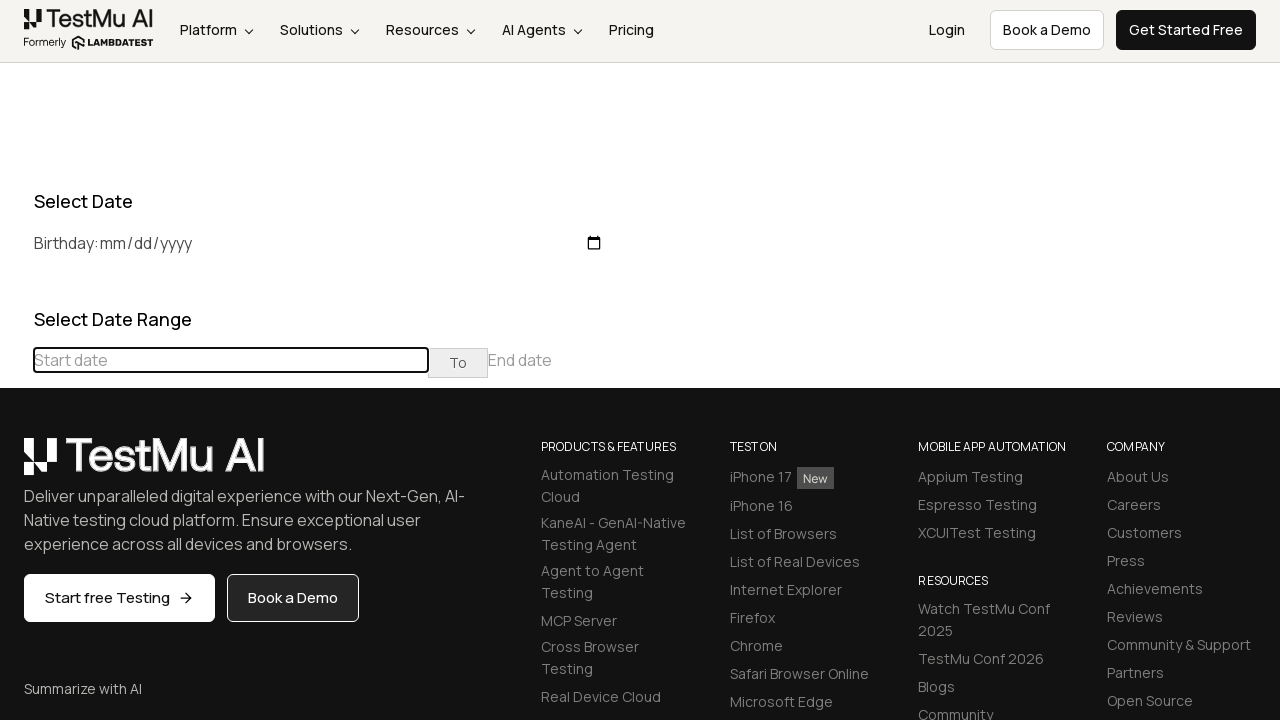

Navigated to previous month, current display: December 2019 at (16, 465) on (//th[@class='prev'])[1]
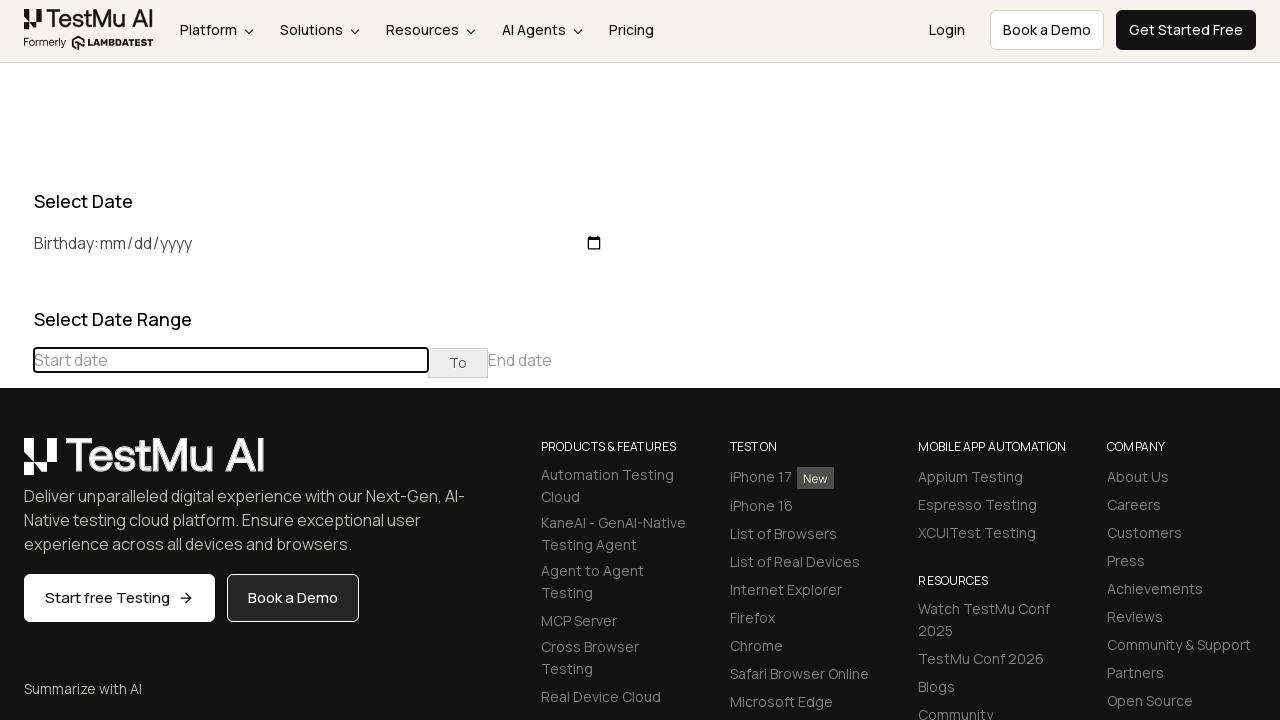

Navigated to previous month, current display: November 2019 at (16, 465) on (//th[@class='prev'])[1]
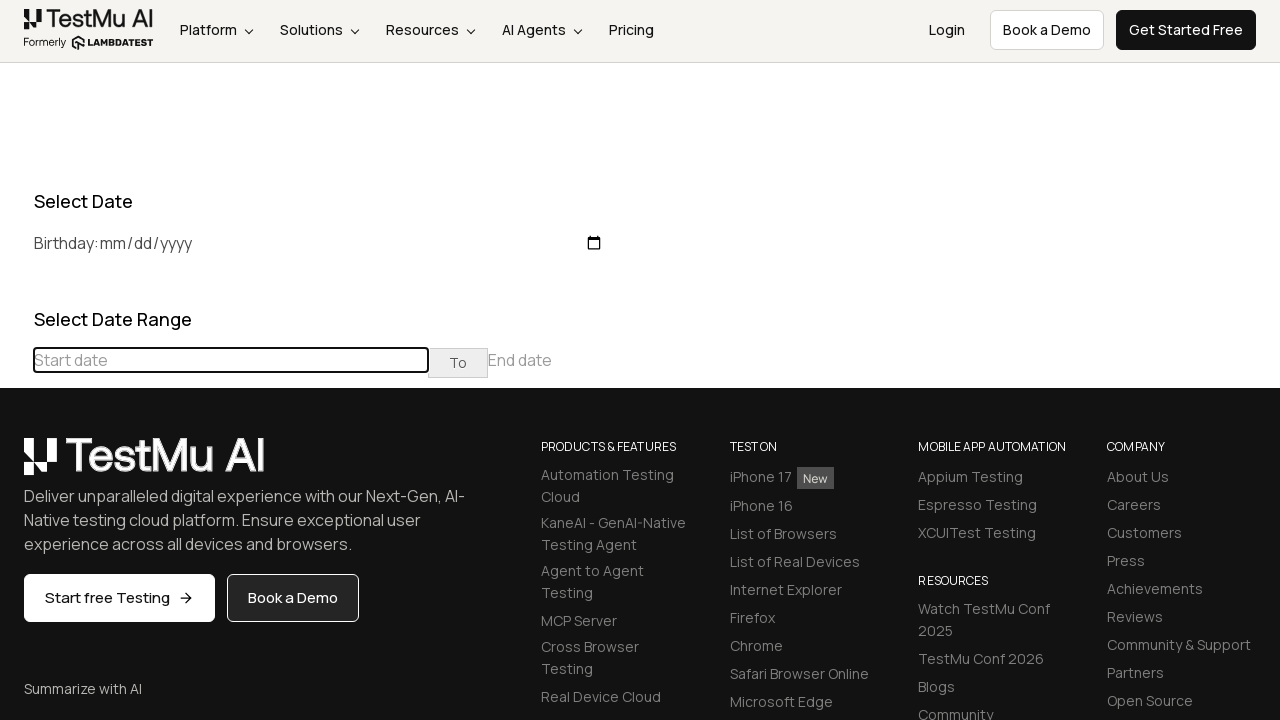

Navigated to previous month, current display: October 2019 at (16, 465) on (//th[@class='prev'])[1]
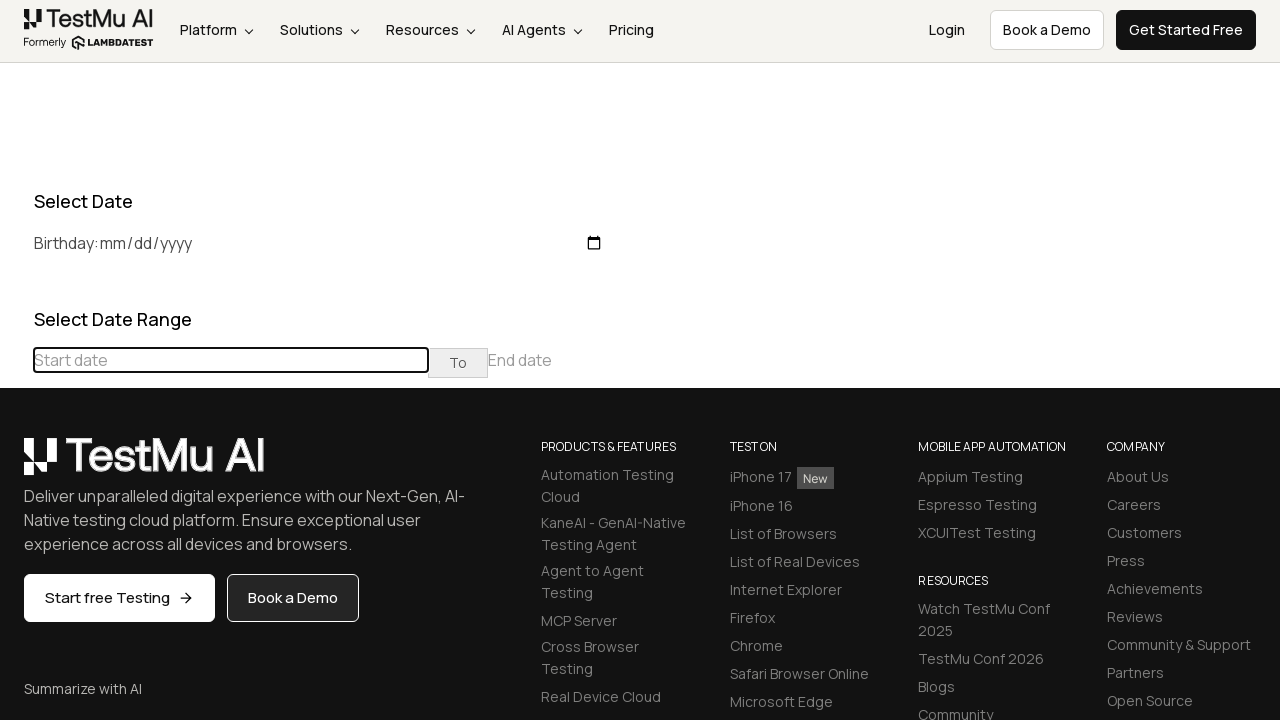

Navigated to previous month, current display: September 2019 at (16, 465) on (//th[@class='prev'])[1]
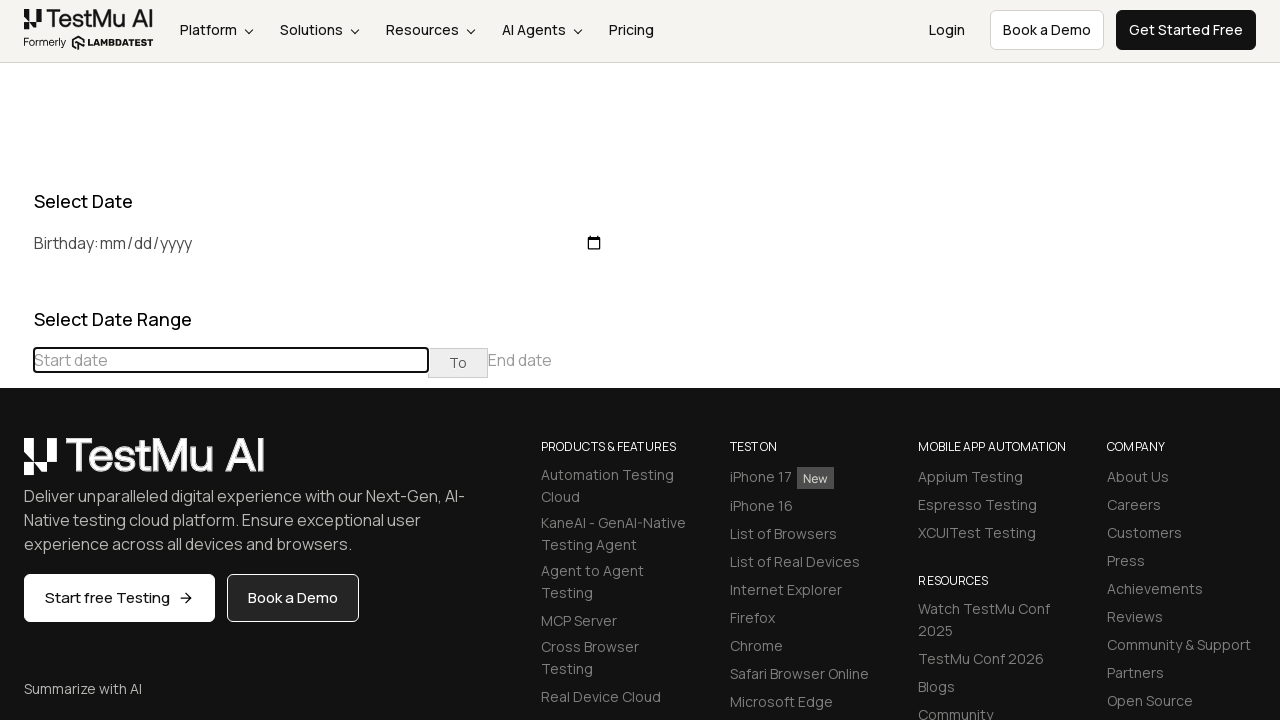

Navigated to previous month, current display: August 2019 at (16, 465) on (//th[@class='prev'])[1]
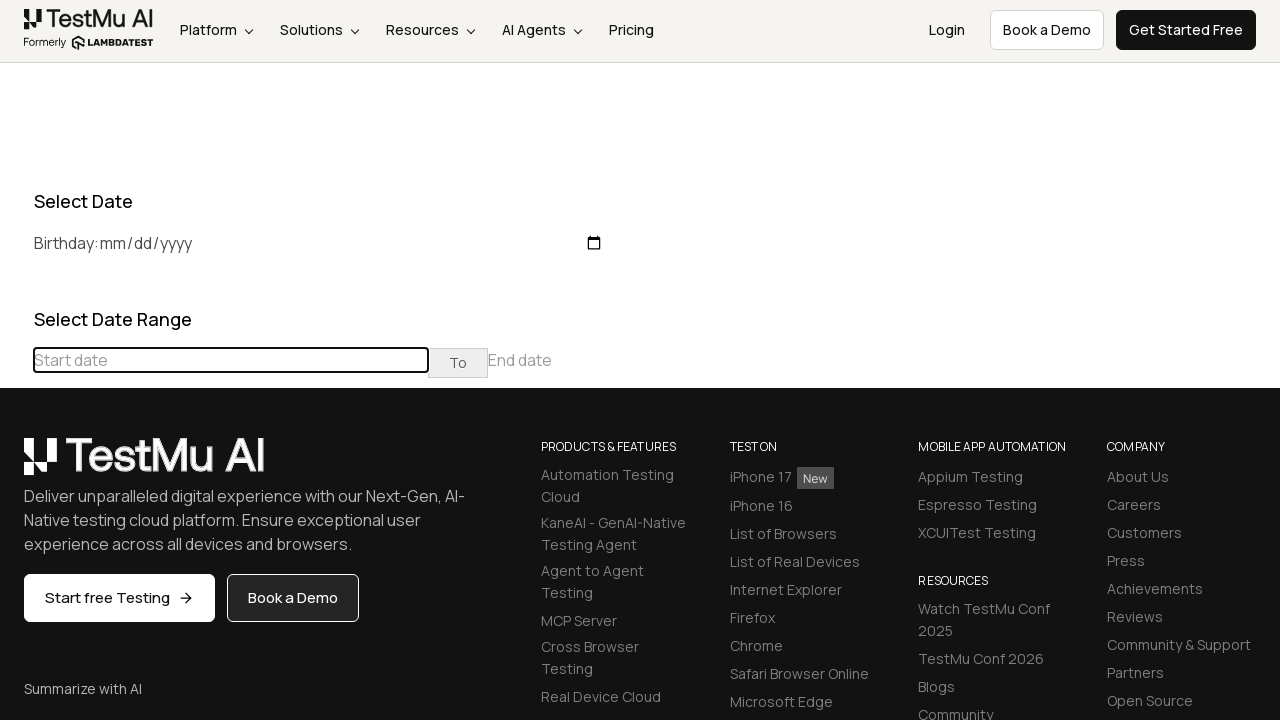

Navigated to previous month, current display: July 2019 at (16, 465) on (//th[@class='prev'])[1]
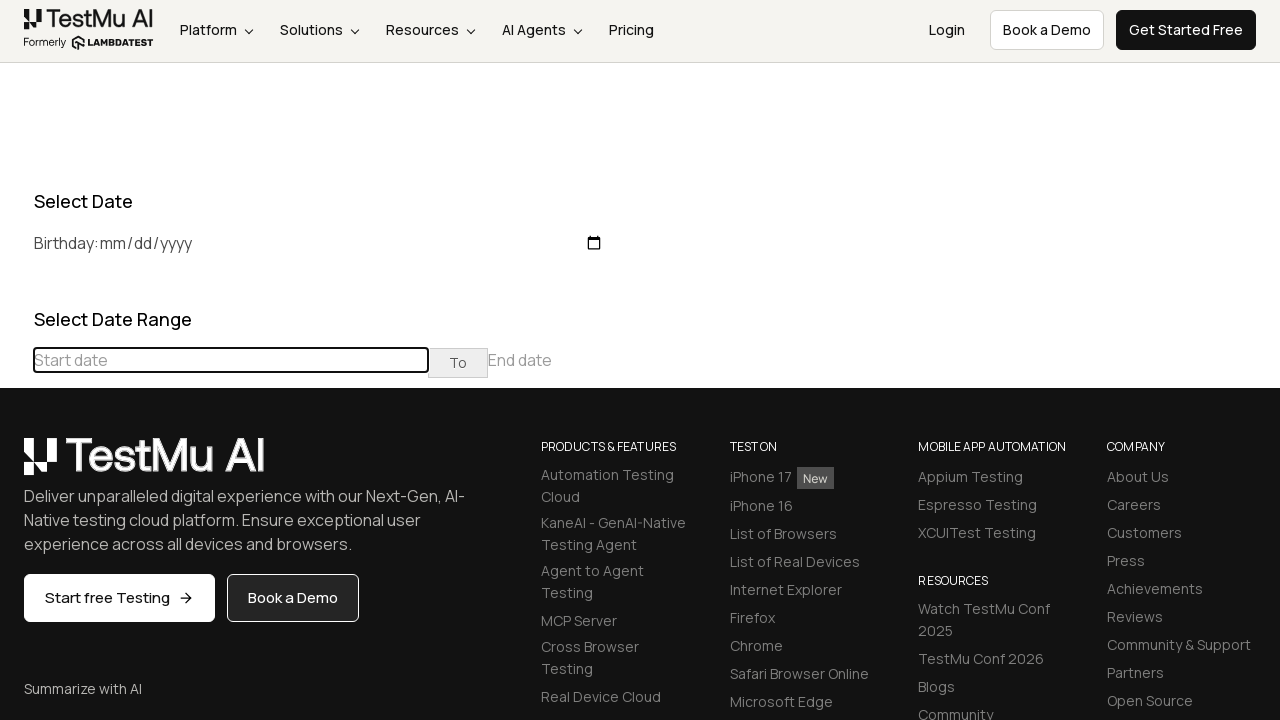

Navigated to previous month, current display: June 2019 at (16, 465) on (//th[@class='prev'])[1]
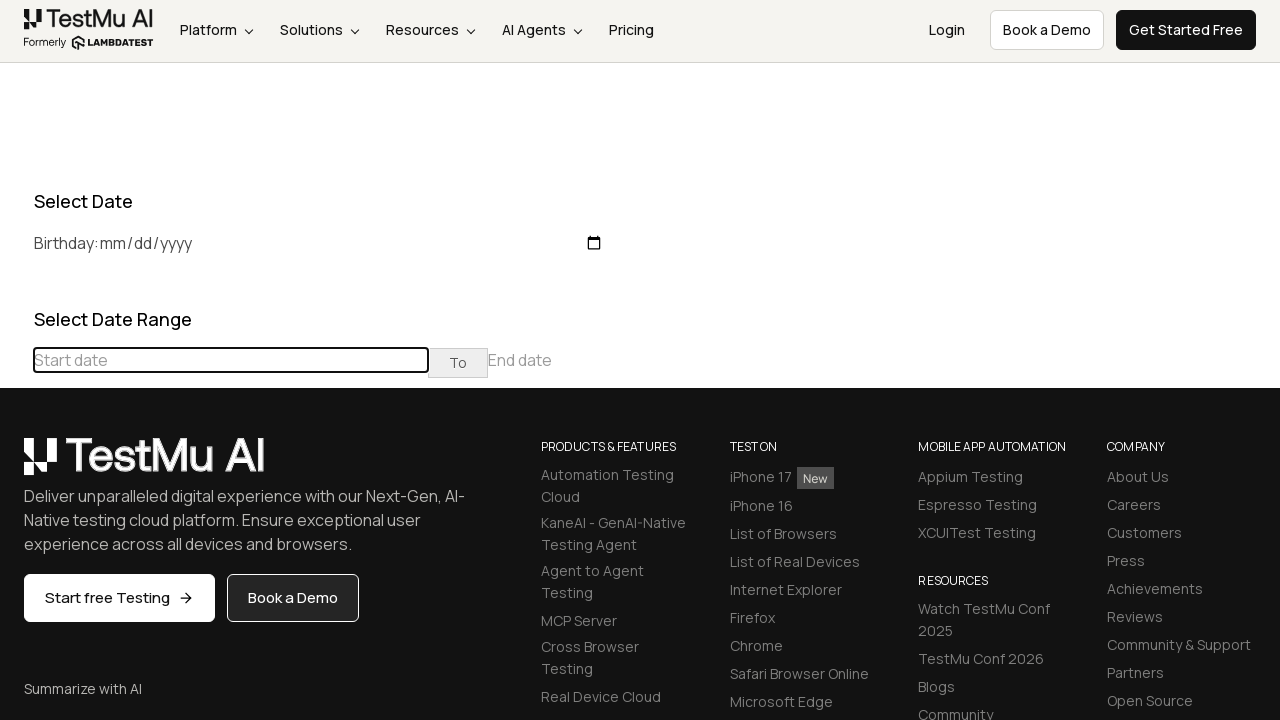

Navigated to previous month, current display: May 2019 at (16, 465) on (//th[@class='prev'])[1]
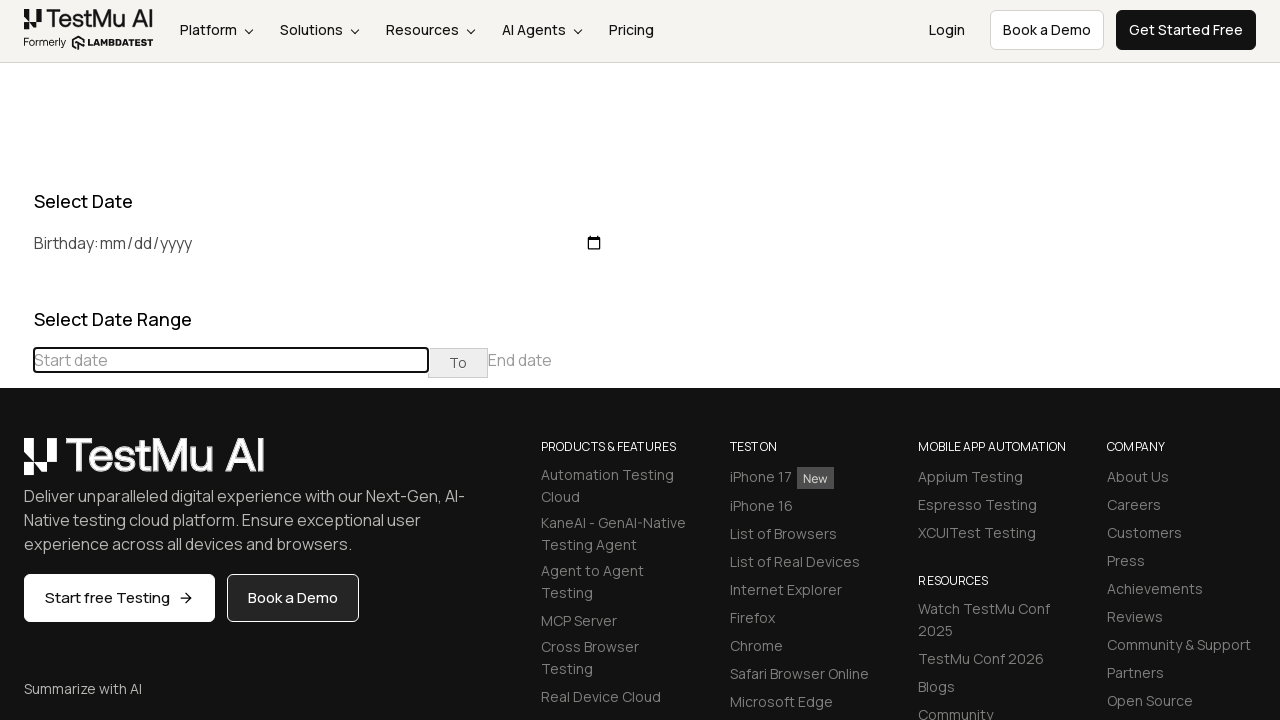

Navigated to previous month, current display: April 2019 at (16, 465) on (//th[@class='prev'])[1]
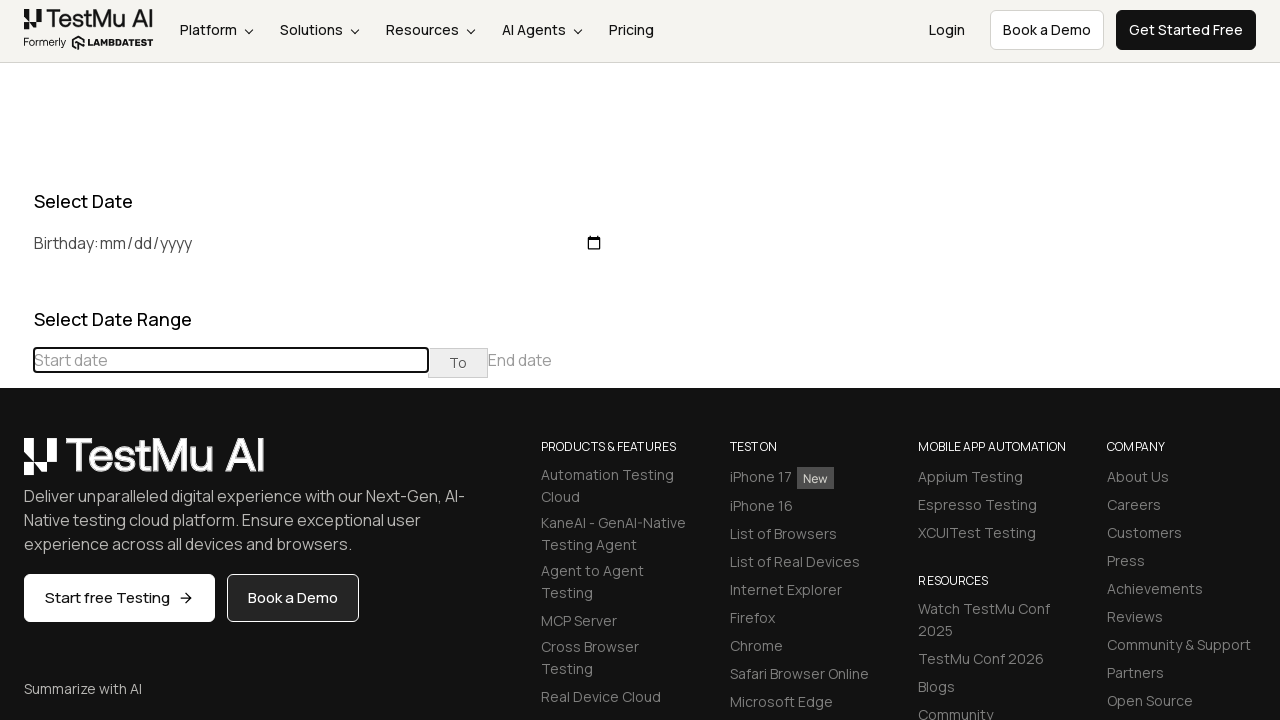

Navigated to previous month, current display: March 2019 at (16, 465) on (//th[@class='prev'])[1]
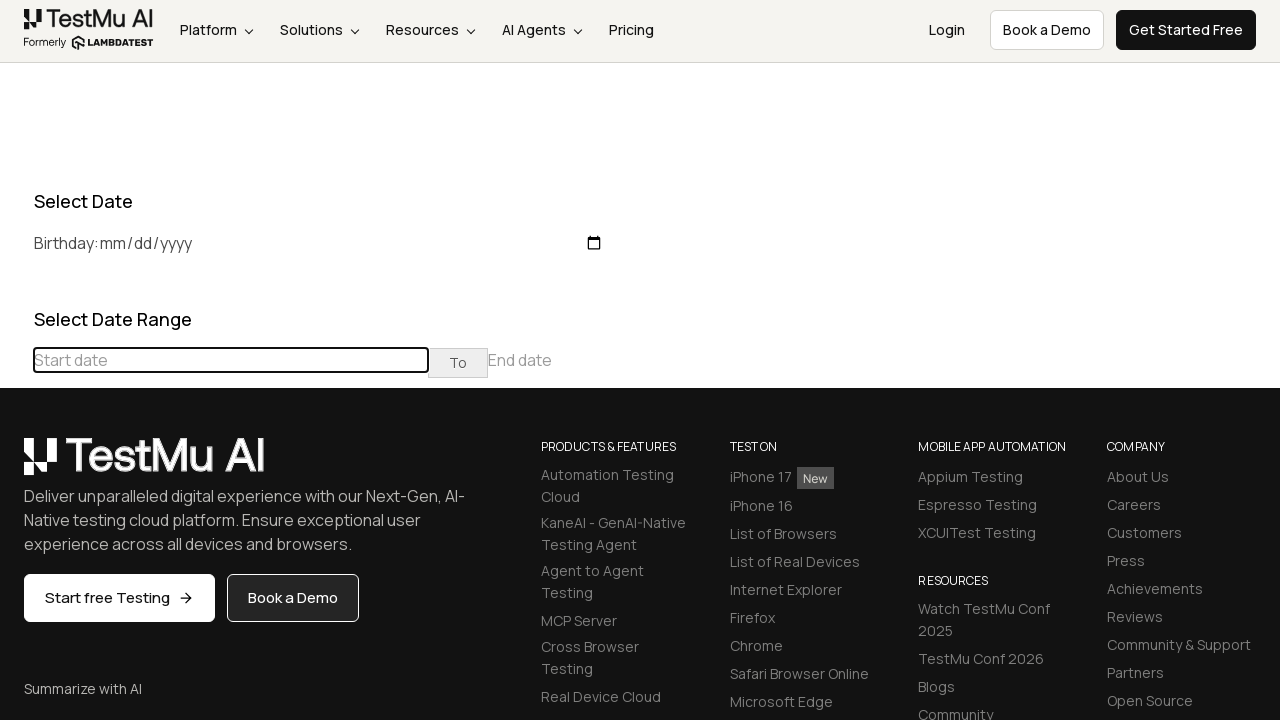

Navigated to previous month, current display: February 2019 at (16, 465) on (//th[@class='prev'])[1]
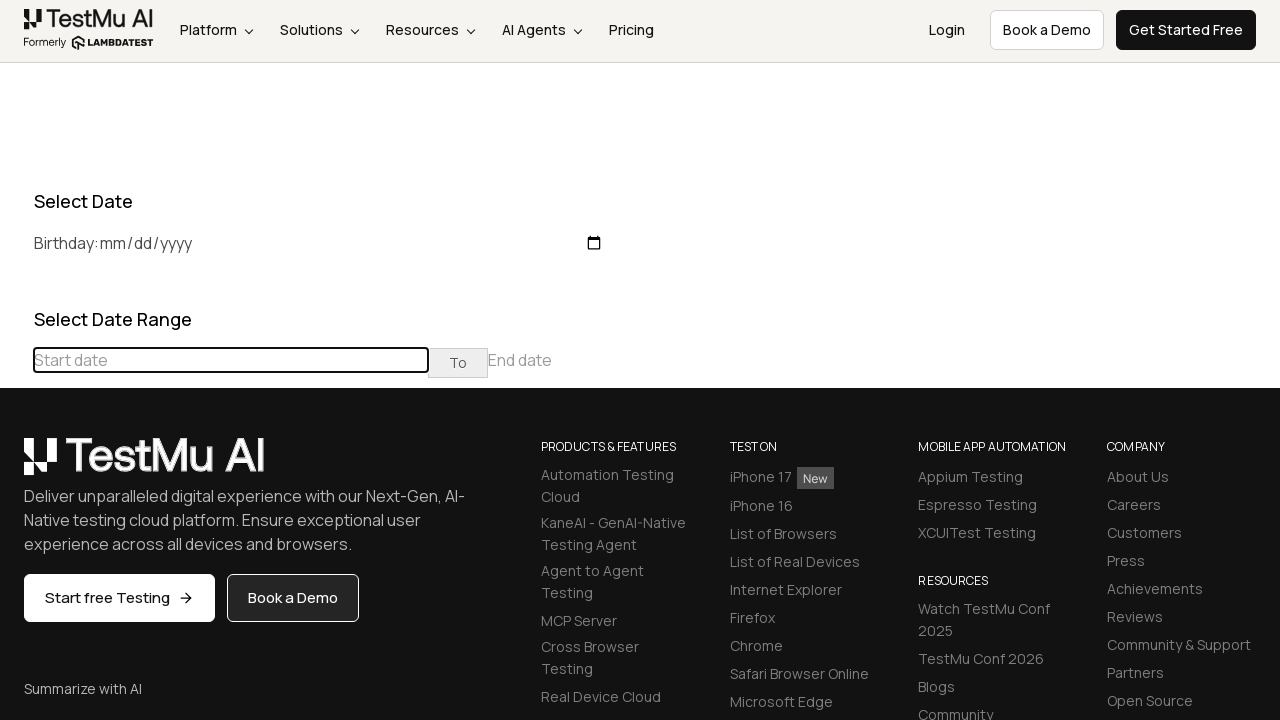

Navigated to previous month, current display: January 2019 at (16, 465) on (//th[@class='prev'])[1]
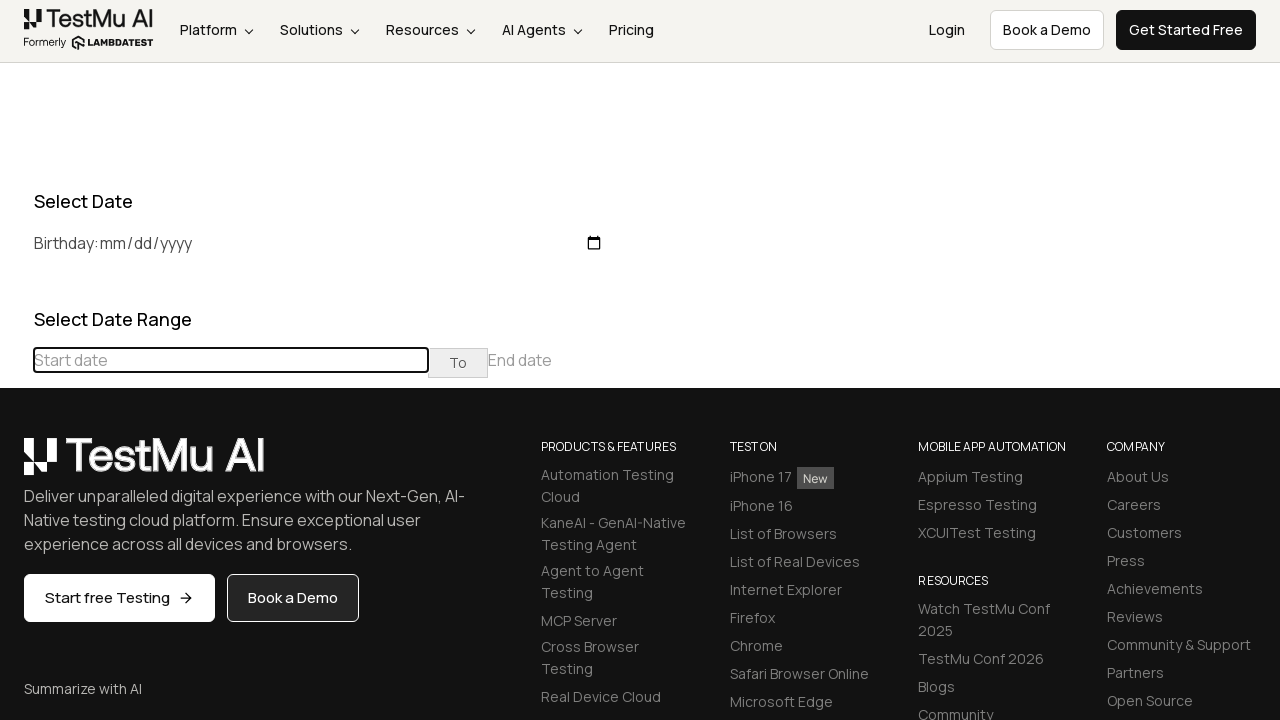

Navigated to previous month, current display: December 2018 at (16, 465) on (//th[@class='prev'])[1]
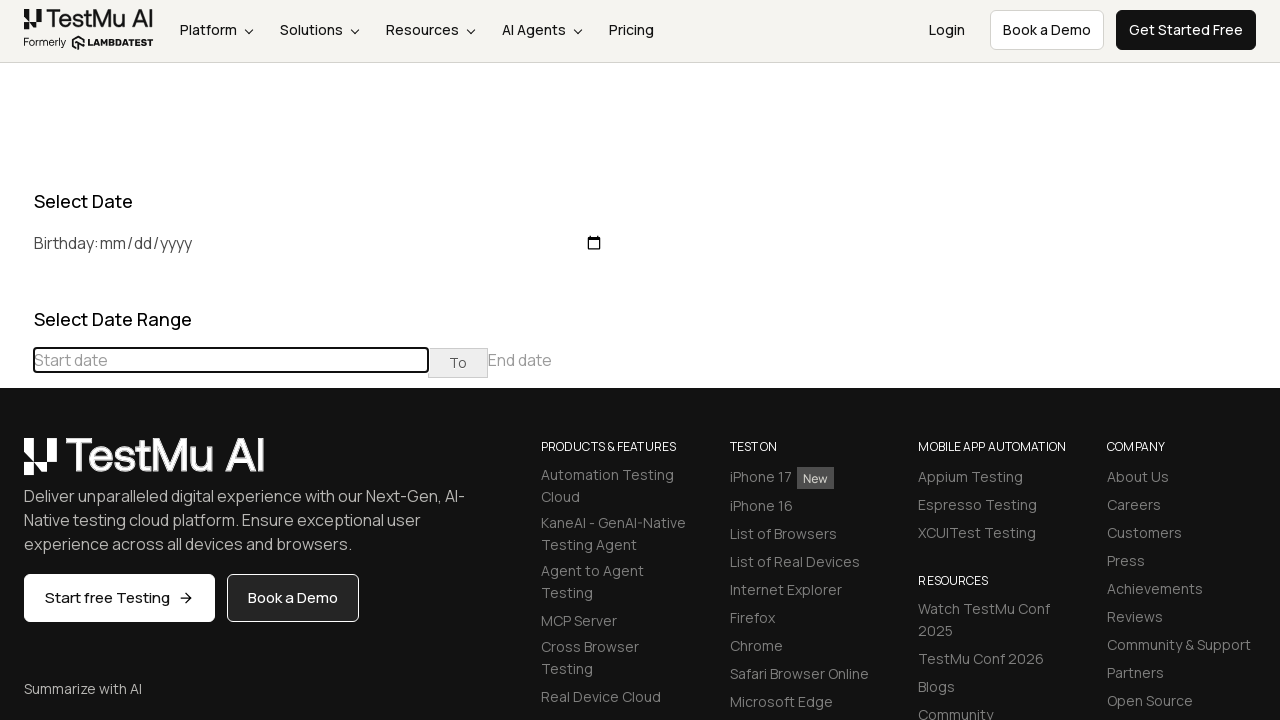

Navigated to previous month, current display: November 2018 at (16, 465) on (//th[@class='prev'])[1]
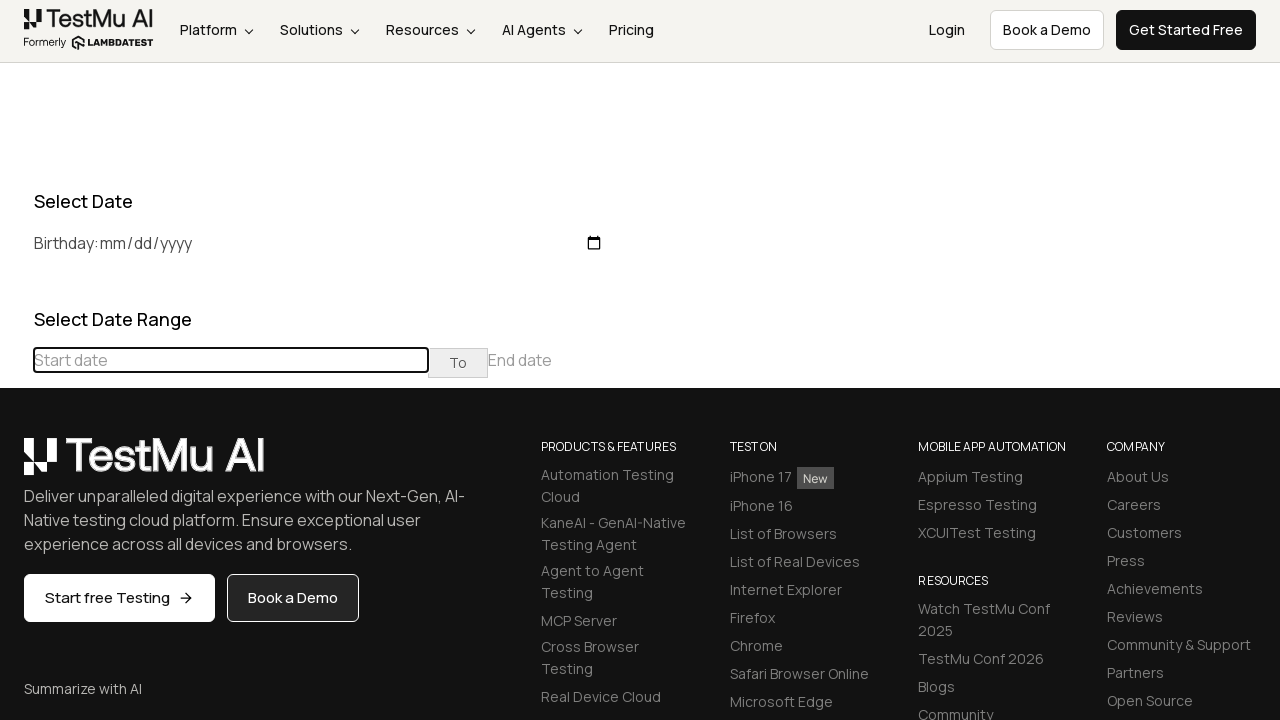

Navigated to previous month, current display: October 2018 at (16, 465) on (//th[@class='prev'])[1]
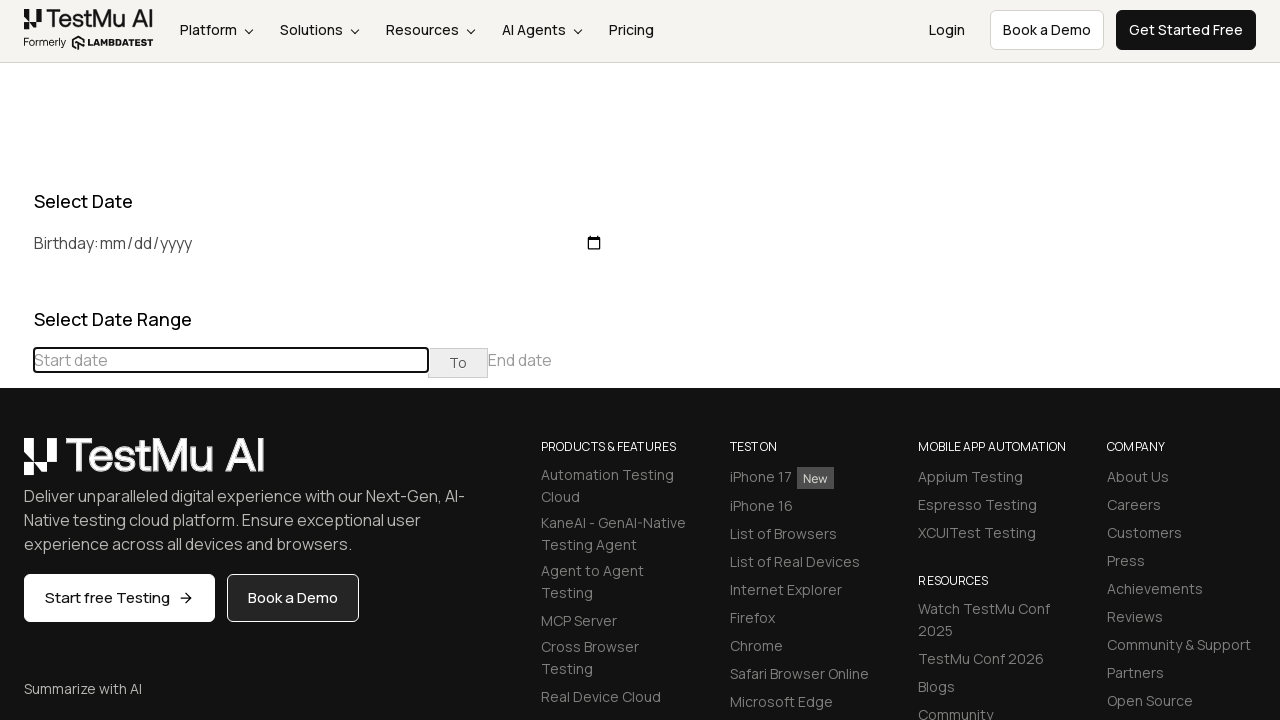

Navigated to previous month, current display: September 2018 at (16, 465) on (//th[@class='prev'])[1]
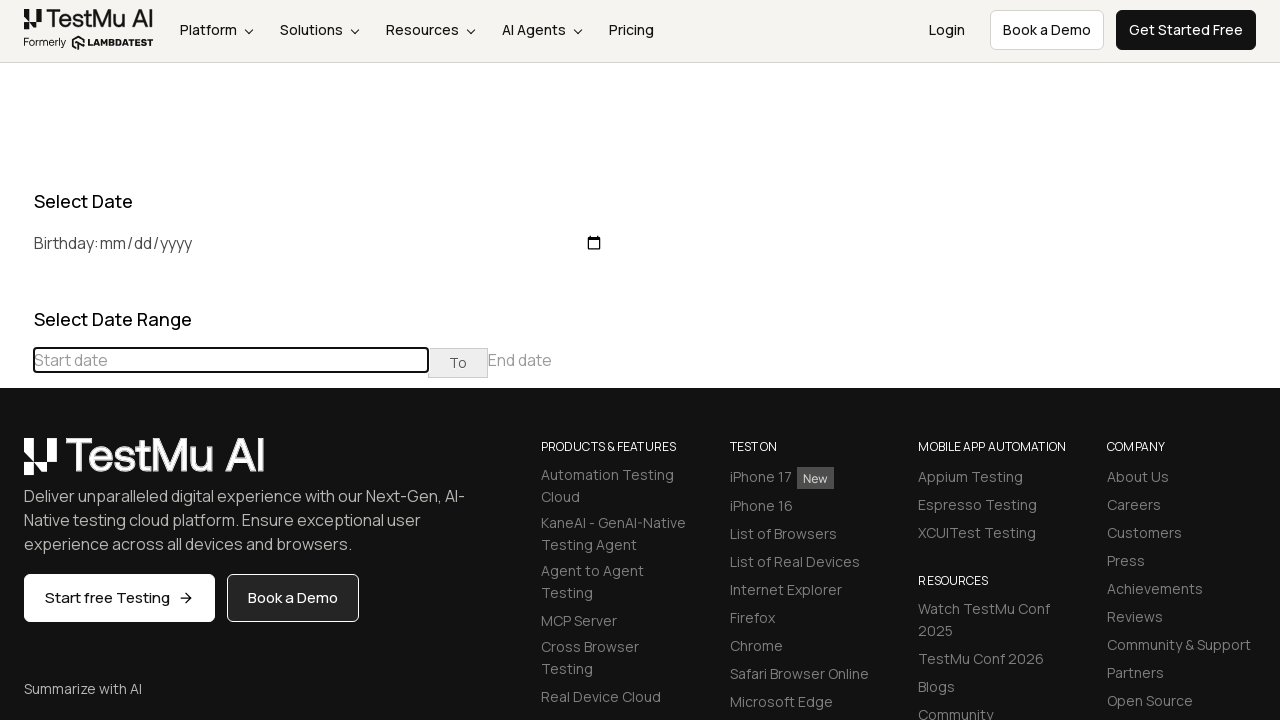

Navigated to previous month, current display: August 2018 at (16, 465) on (//th[@class='prev'])[1]
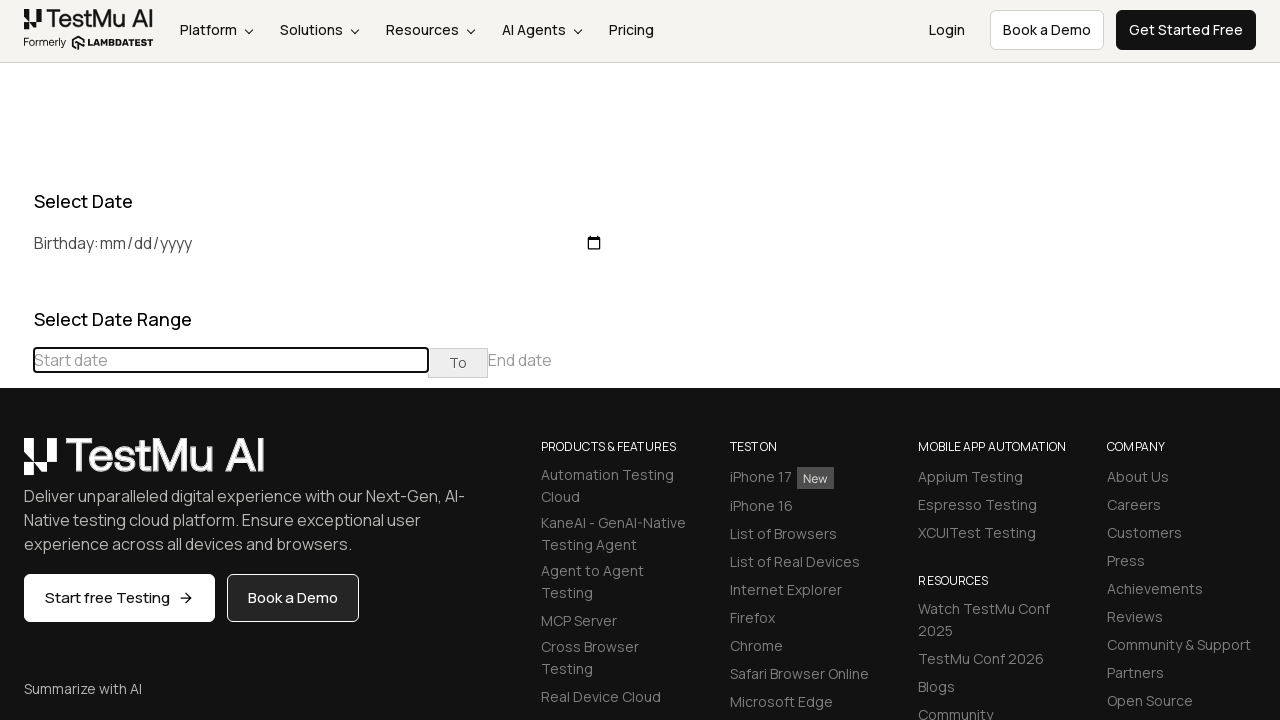

Navigated to previous month, current display: July 2018 at (16, 465) on (//th[@class='prev'])[1]
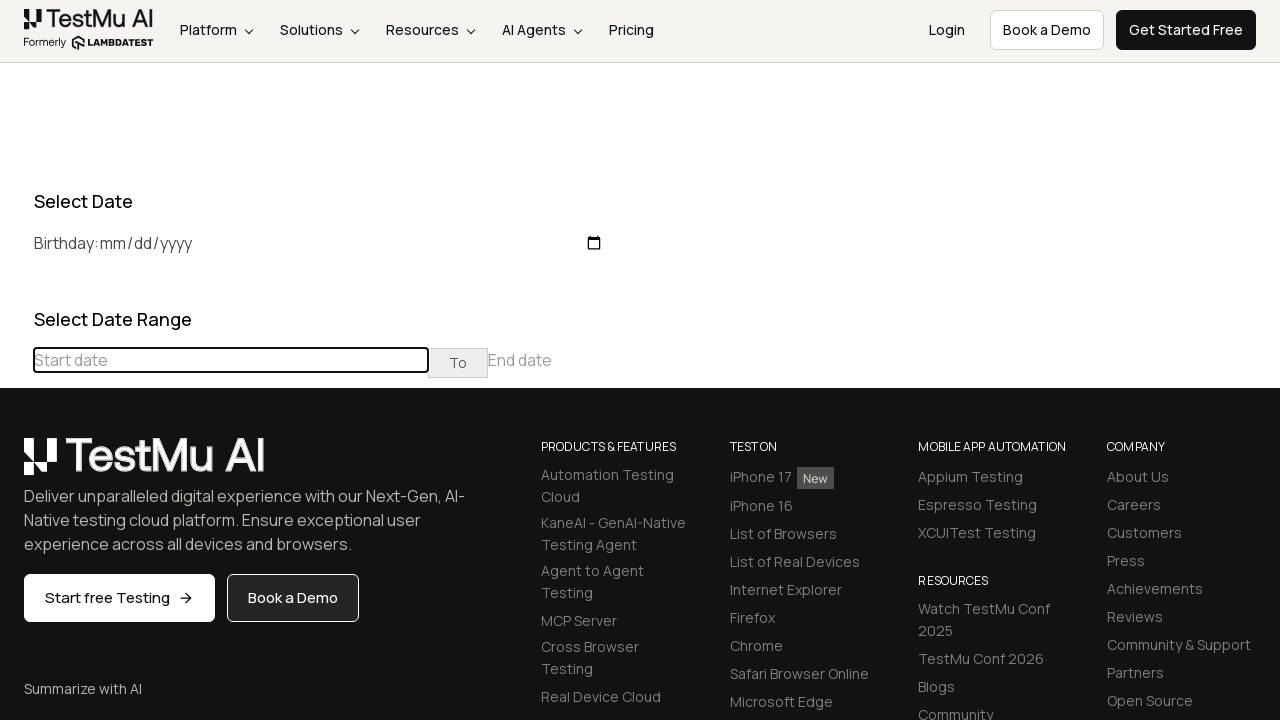

Navigated to previous month, current display: June 2018 at (16, 465) on (//th[@class='prev'])[1]
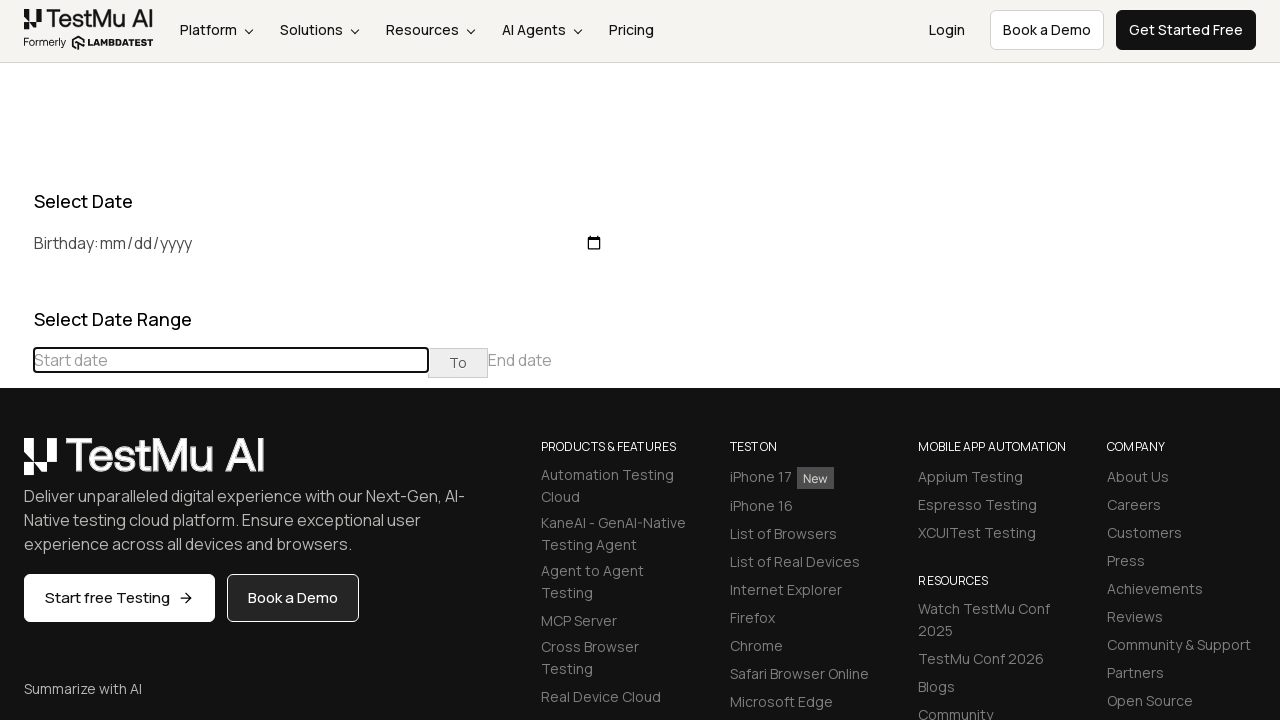

Navigated to previous month, current display: May 2018 at (16, 465) on (//th[@class='prev'])[1]
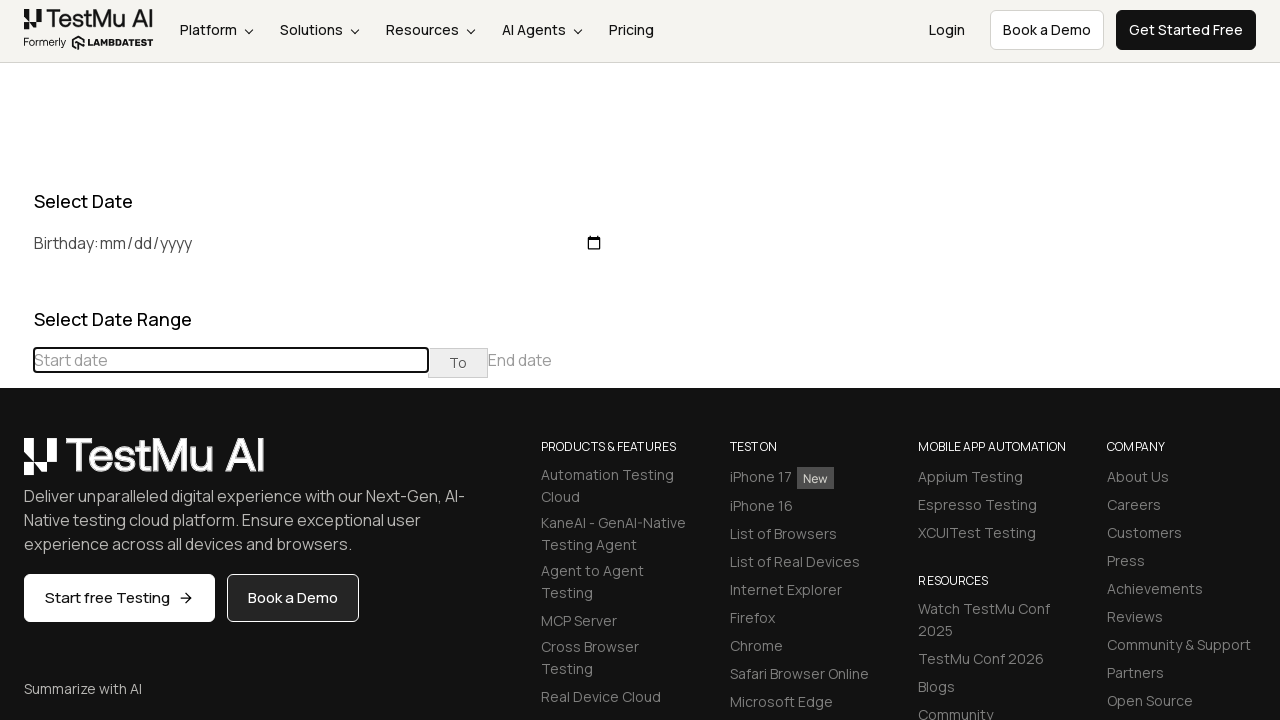

Navigated to previous month, current display: April 2018 at (16, 465) on (//th[@class='prev'])[1]
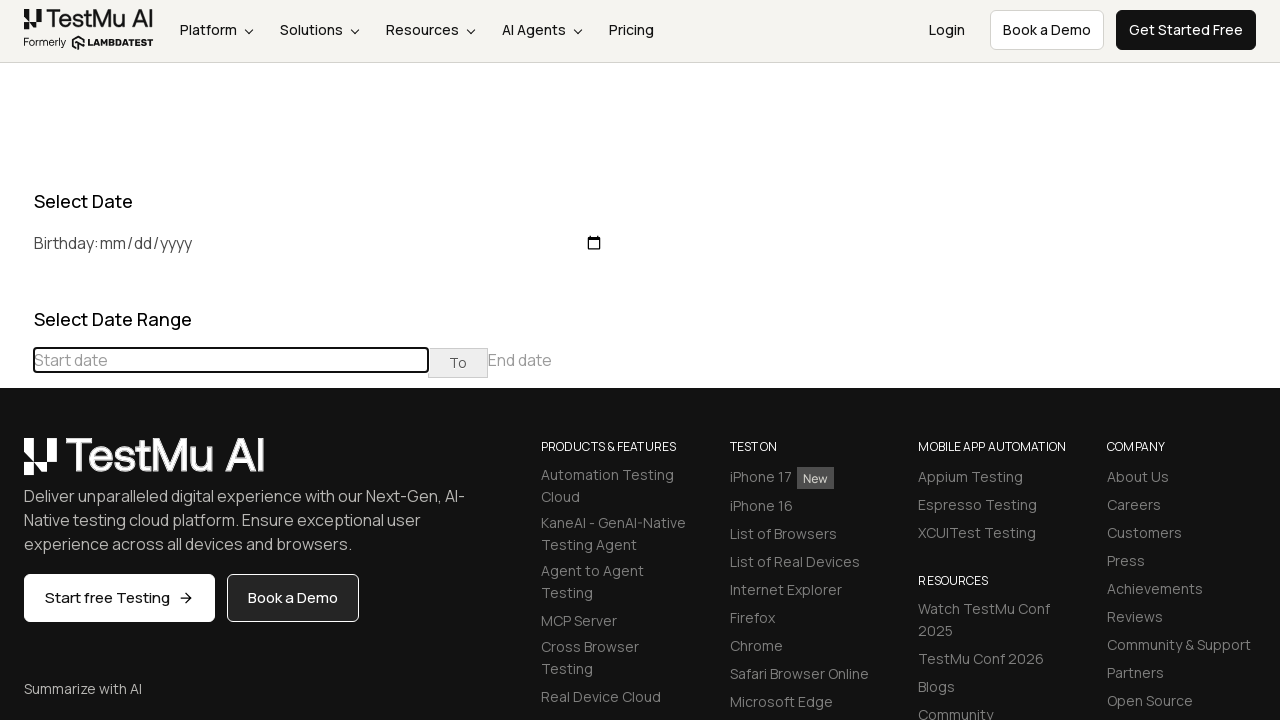

Navigated to previous month, current display: March 2018 at (16, 465) on (//th[@class='prev'])[1]
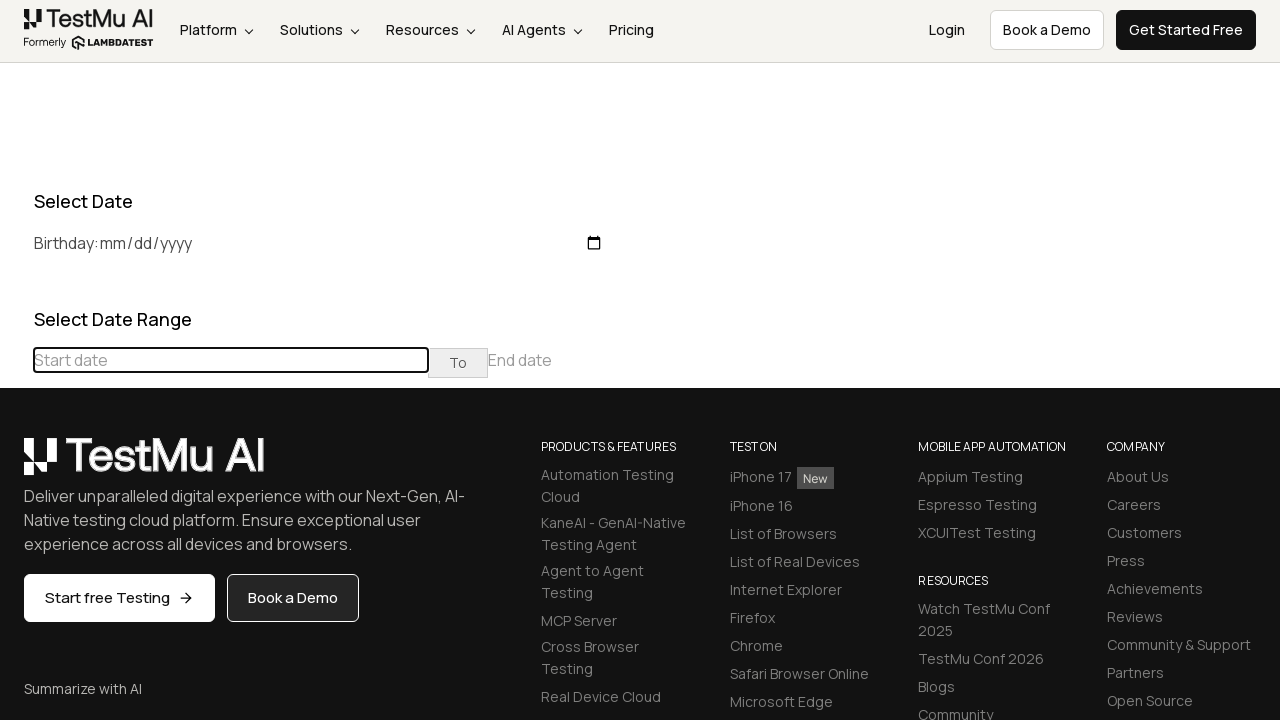

Navigated to previous month, current display: February 2018 at (16, 465) on (//th[@class='prev'])[1]
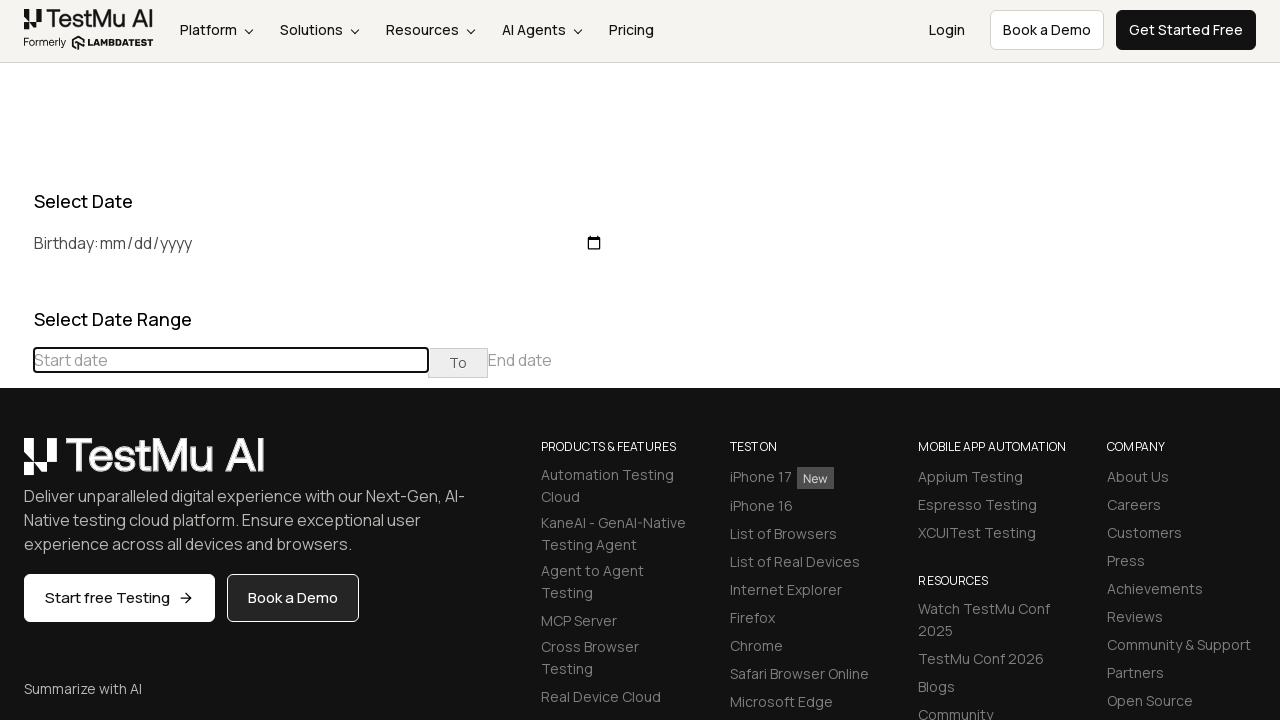

Navigated to previous month, current display: January 2018 at (16, 465) on (//th[@class='prev'])[1]
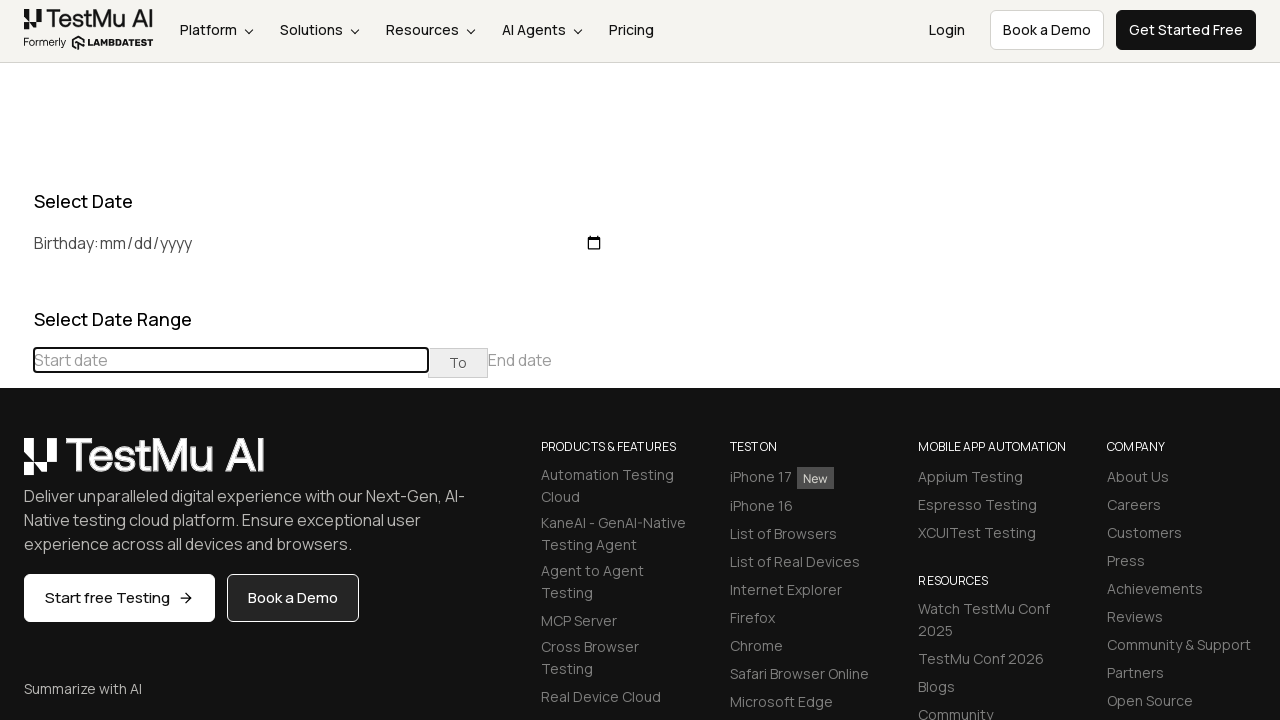

Navigated to previous month, current display: December 2017 at (16, 465) on (//th[@class='prev'])[1]
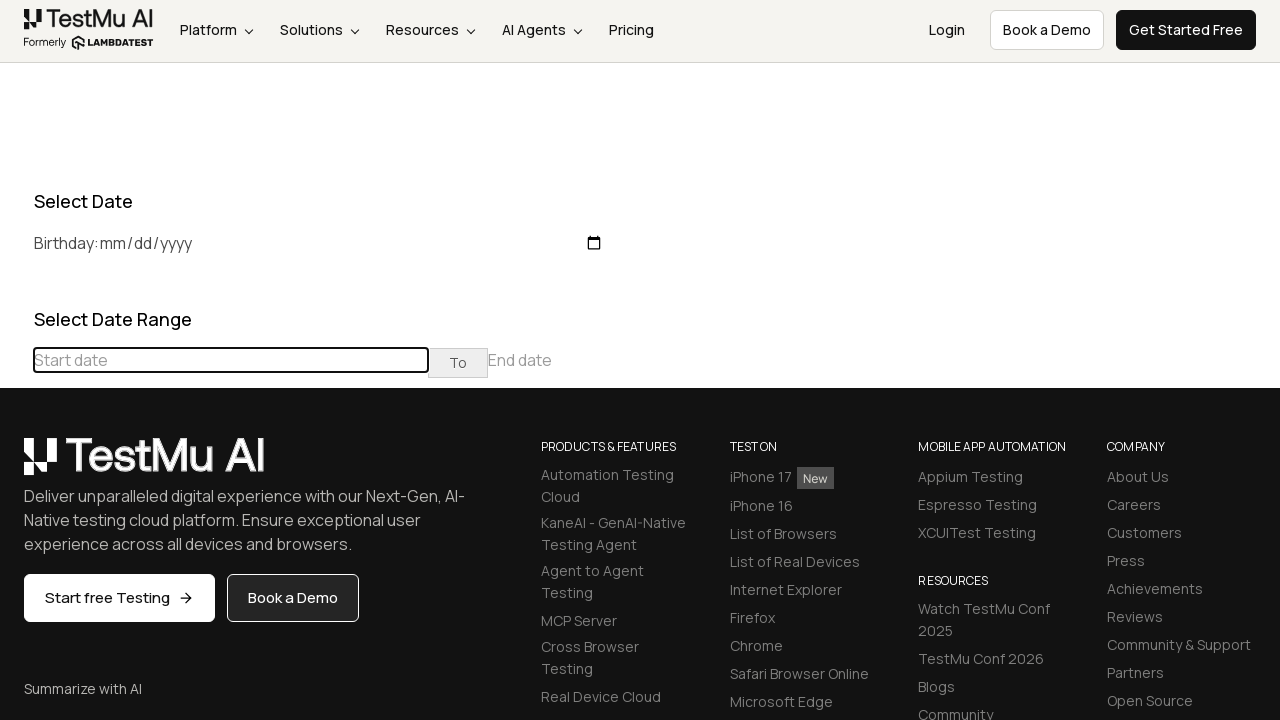

Clicked on day 12 in December 2017 at (85, 601) on //td[@class='day'][text()='12']
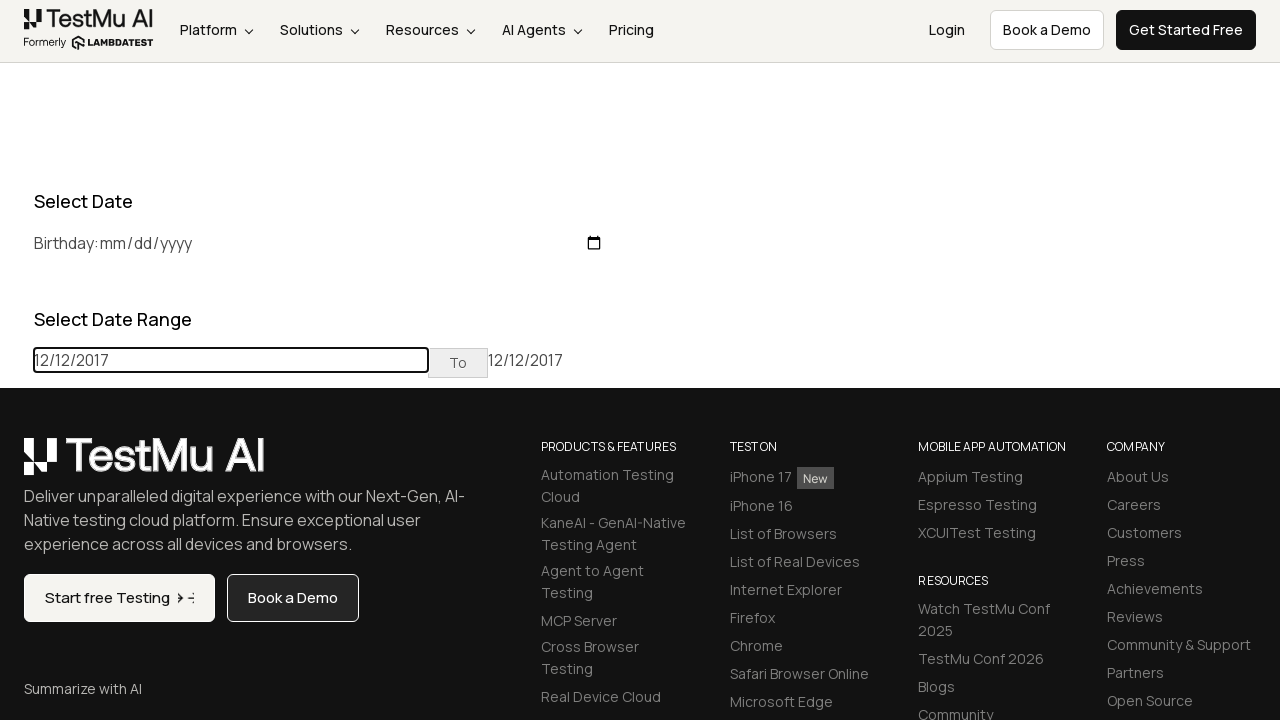

Waited 5 seconds to observe the result
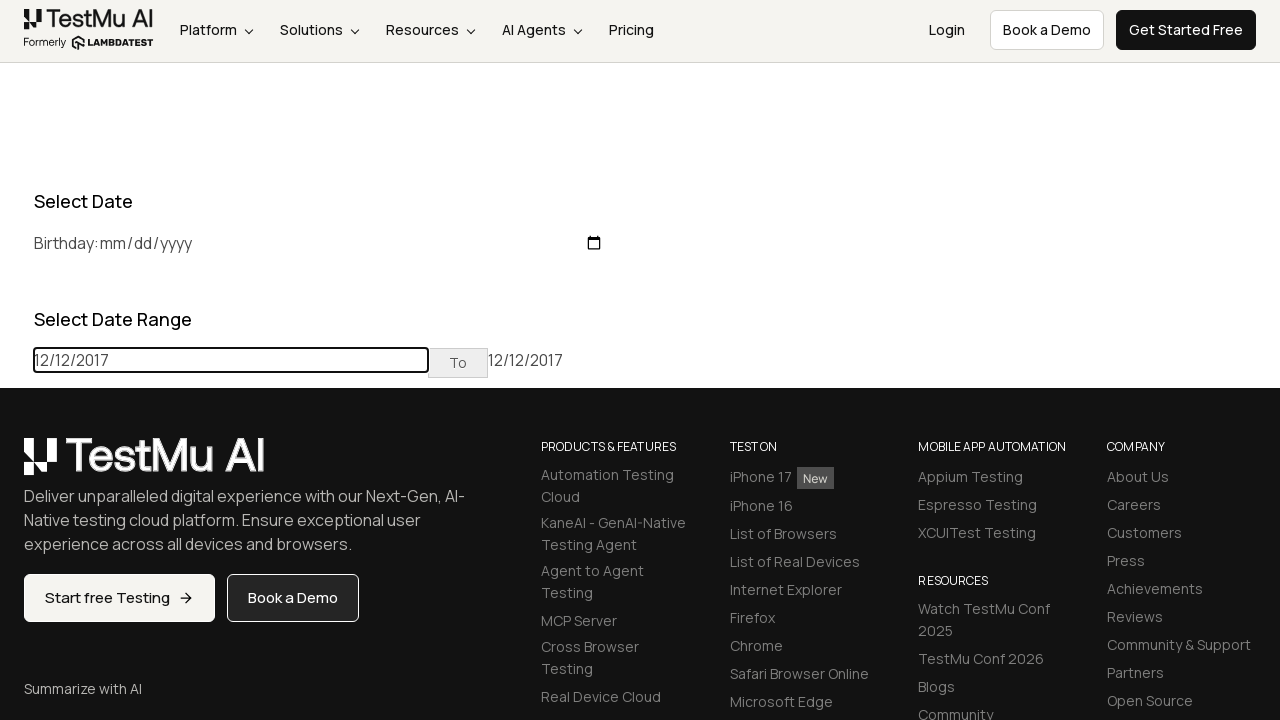

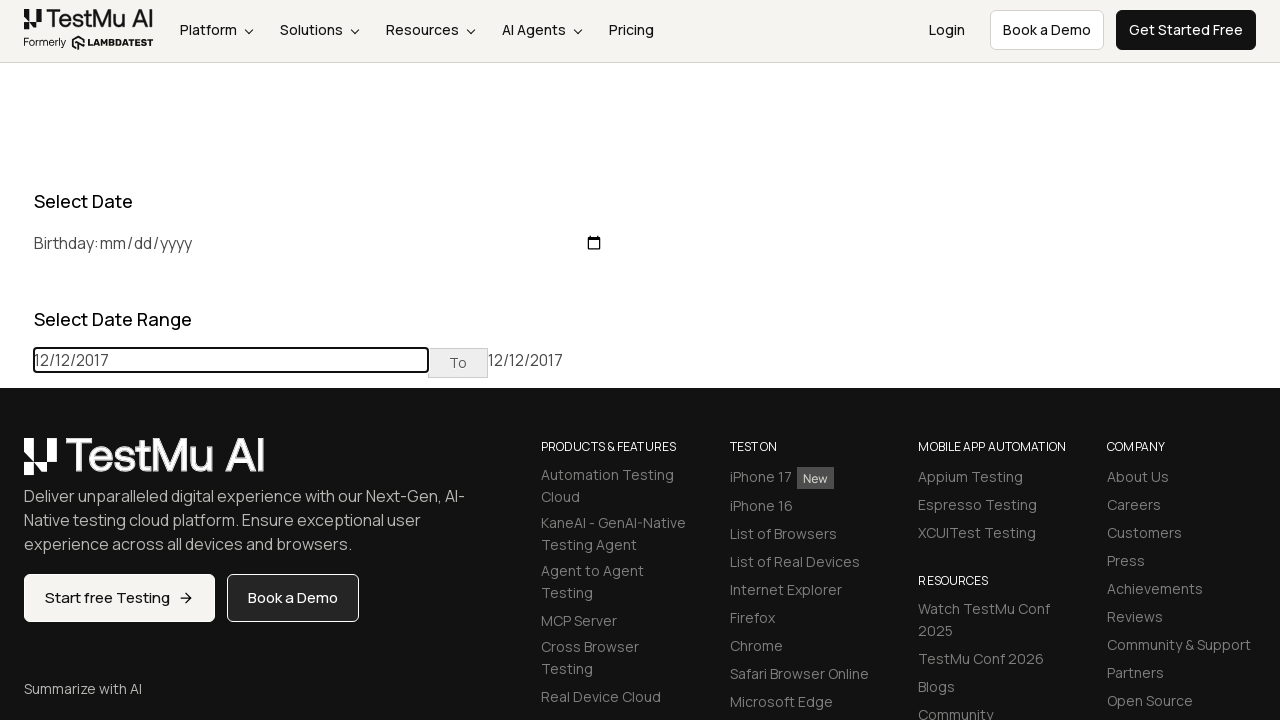